Tests filling a large form by entering text into all text input fields and submitting the form, then handling the resulting alert dialog.

Starting URL: http://suninjuly.github.io/huge_form.html

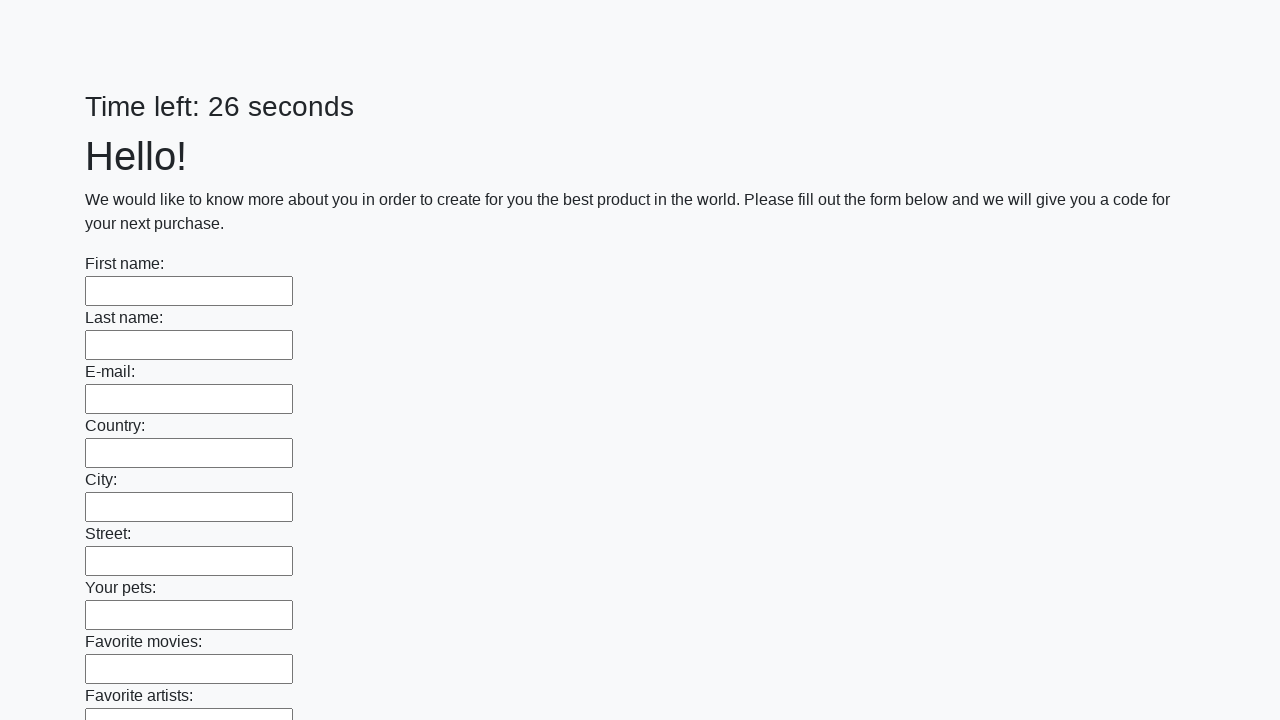

Located all text input fields on the form
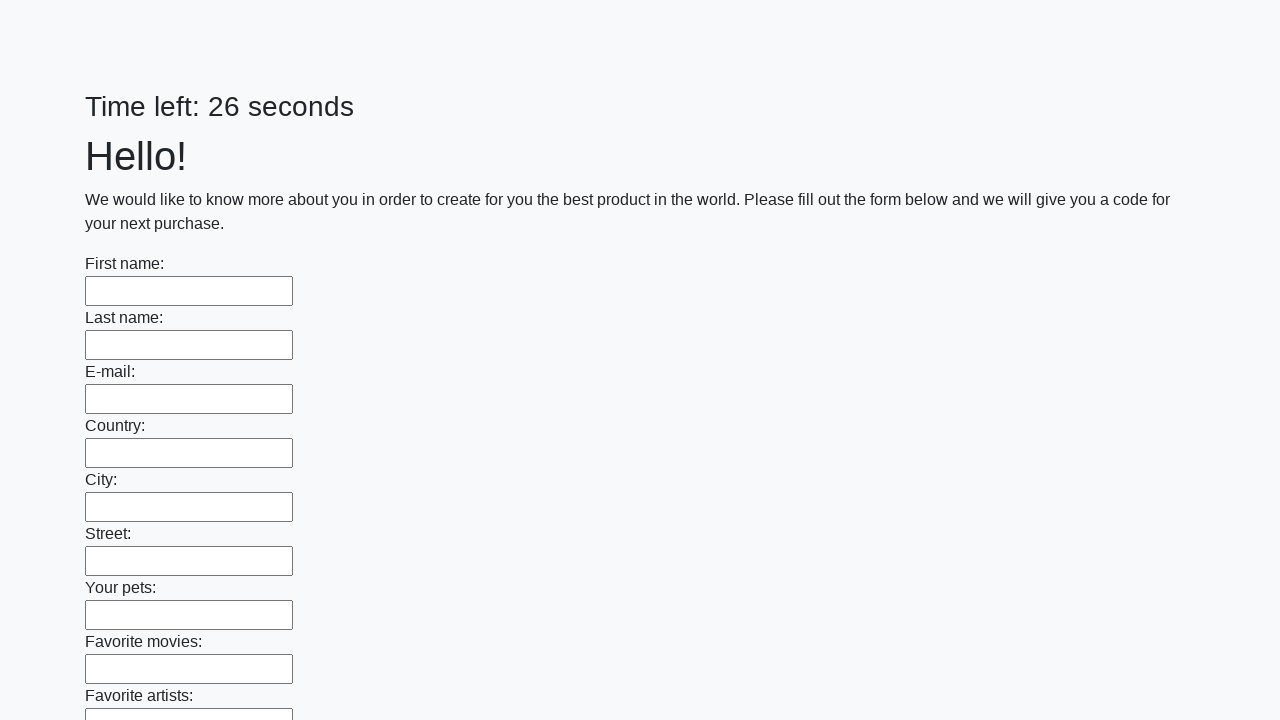

Found 100 text input fields to fill
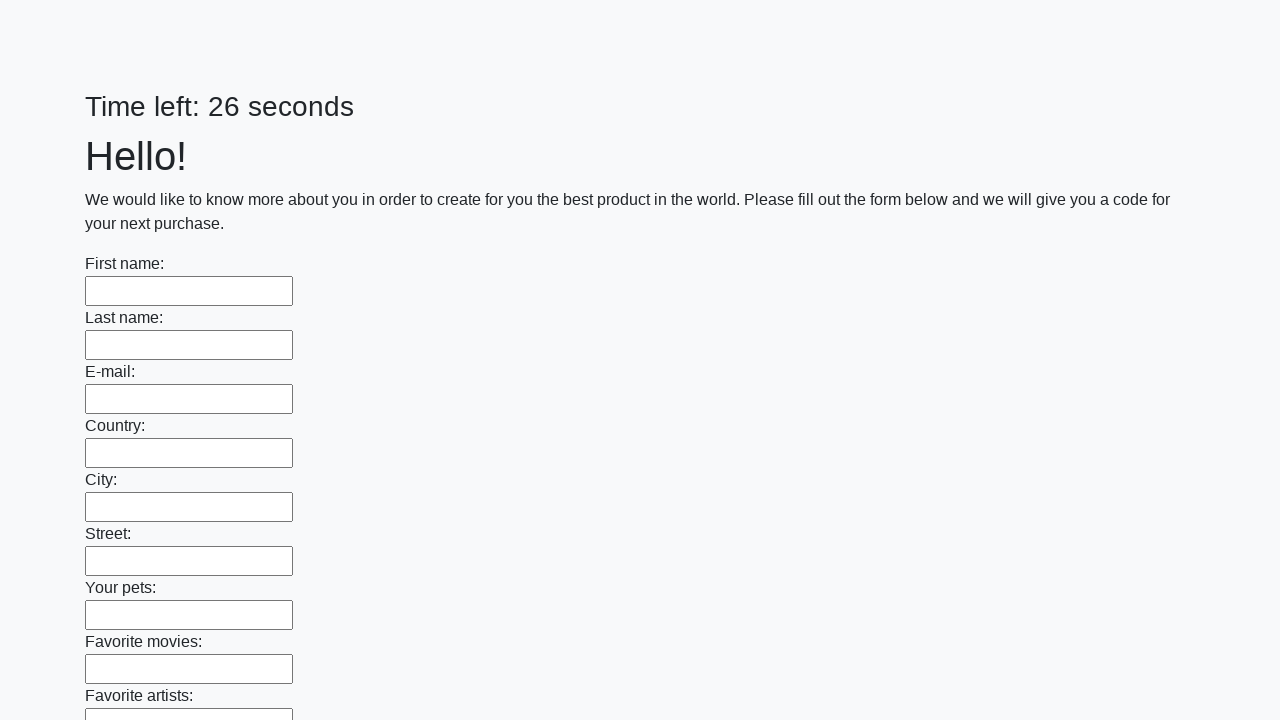

Filled text input field 1 of 100 with 'Test Answer 123' on input[type="text"] >> nth=0
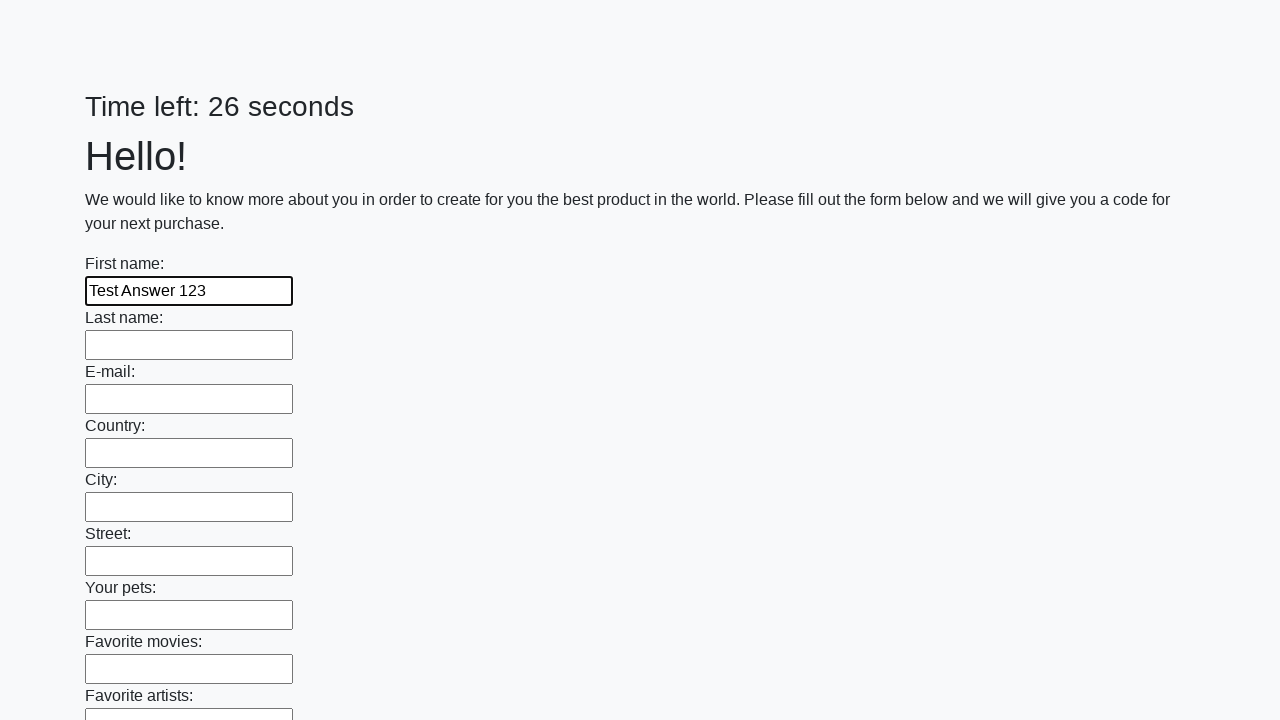

Filled text input field 2 of 100 with 'Test Answer 123' on input[type="text"] >> nth=1
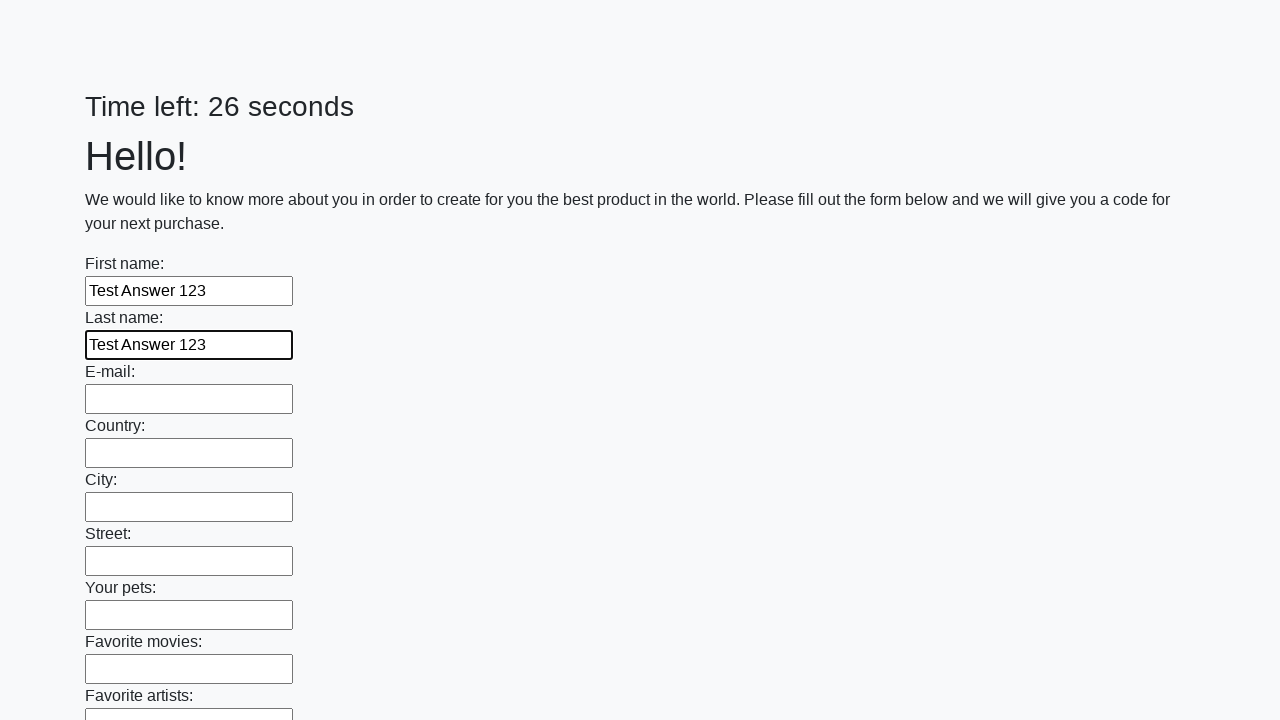

Filled text input field 3 of 100 with 'Test Answer 123' on input[type="text"] >> nth=2
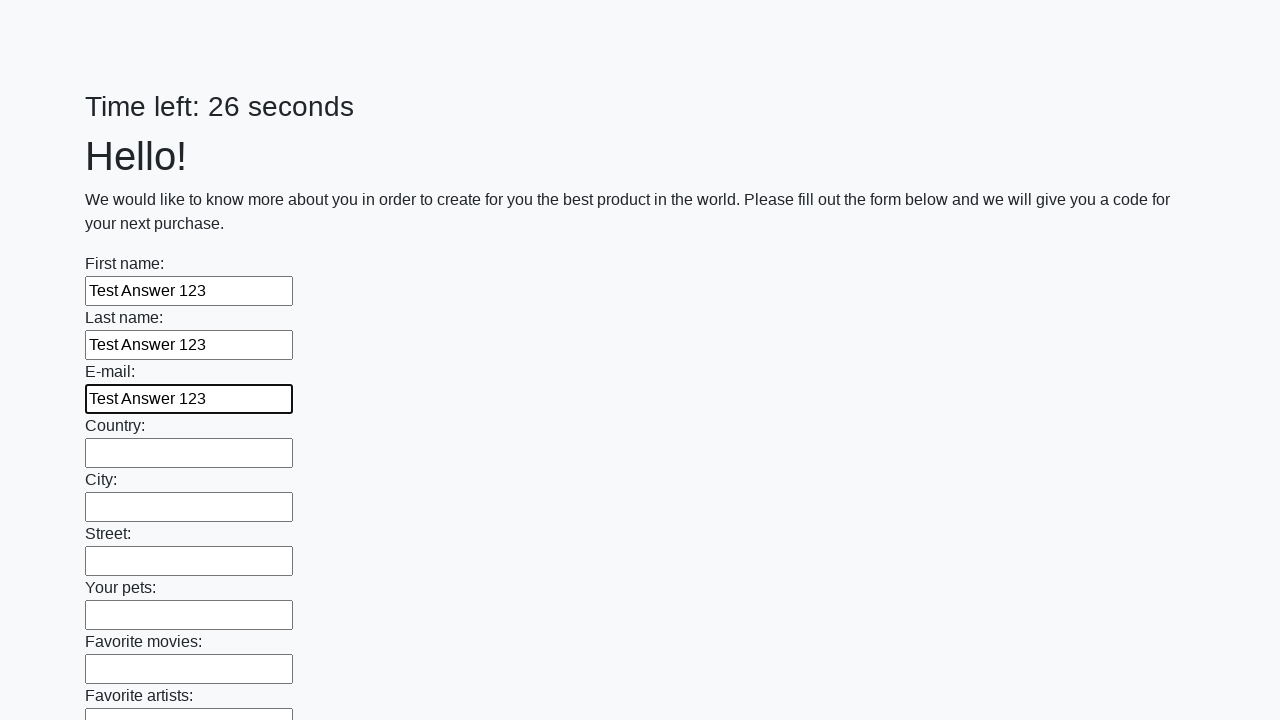

Filled text input field 4 of 100 with 'Test Answer 123' on input[type="text"] >> nth=3
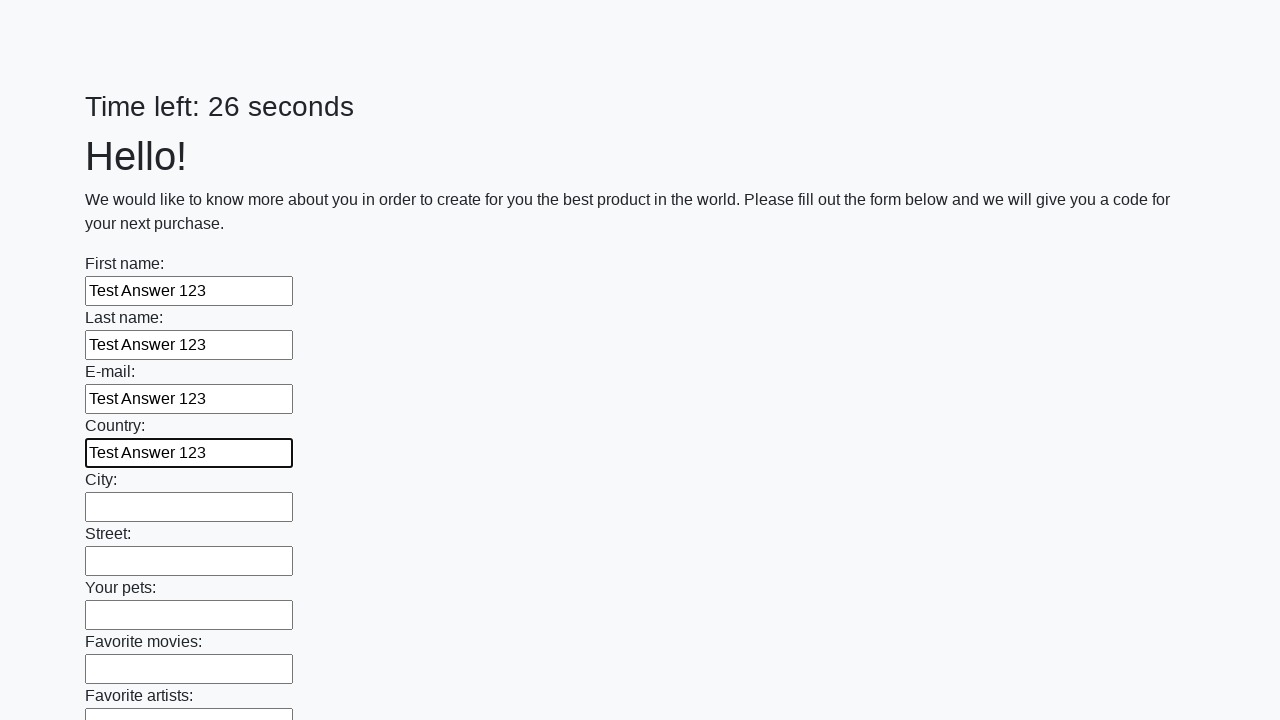

Filled text input field 5 of 100 with 'Test Answer 123' on input[type="text"] >> nth=4
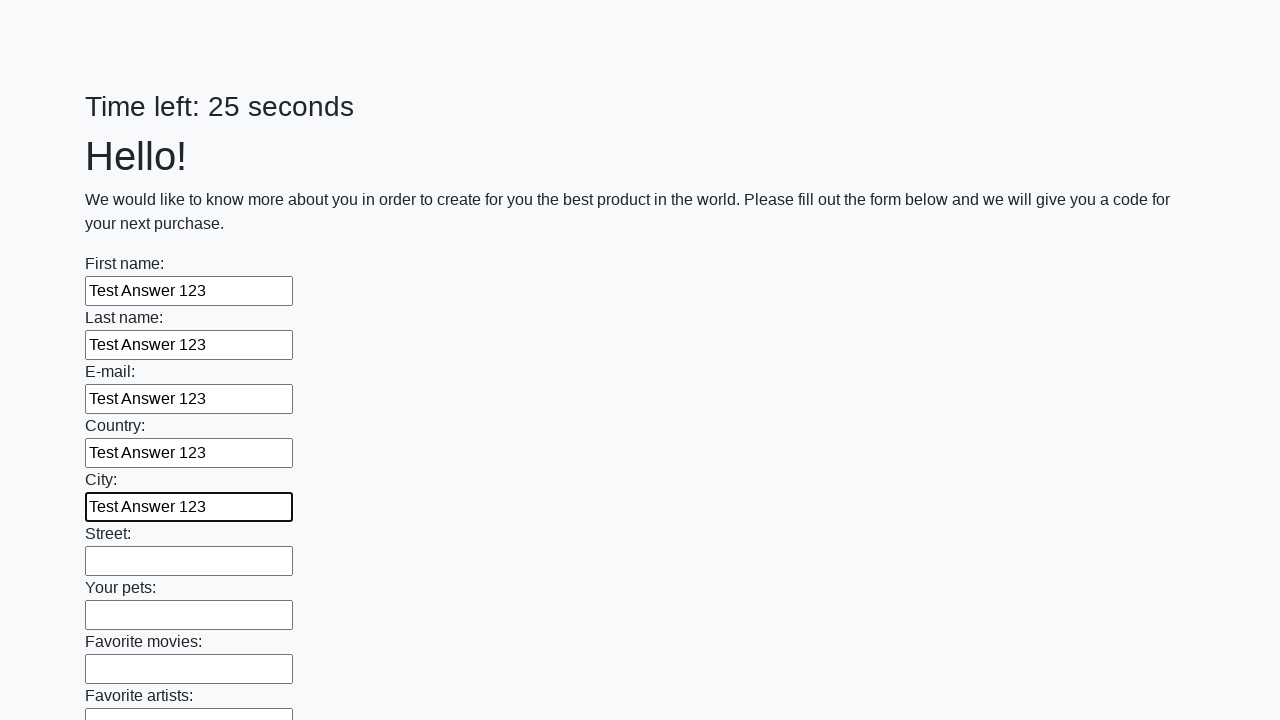

Filled text input field 6 of 100 with 'Test Answer 123' on input[type="text"] >> nth=5
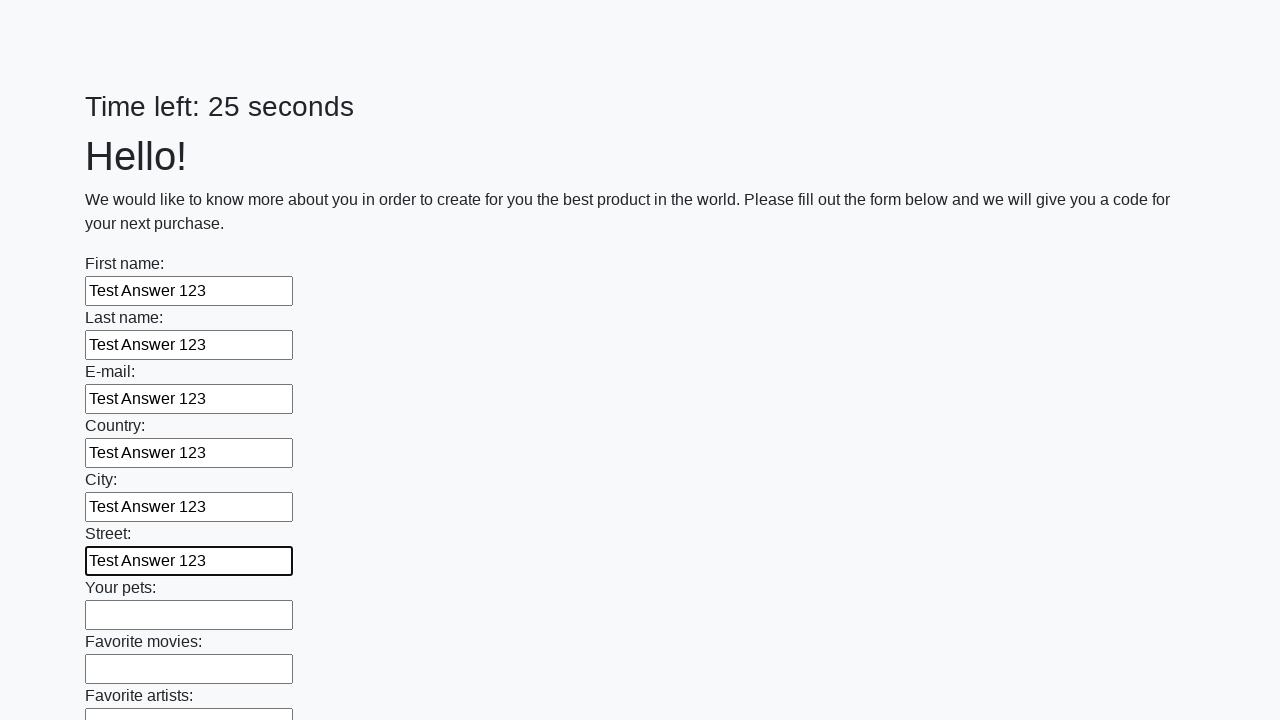

Filled text input field 7 of 100 with 'Test Answer 123' on input[type="text"] >> nth=6
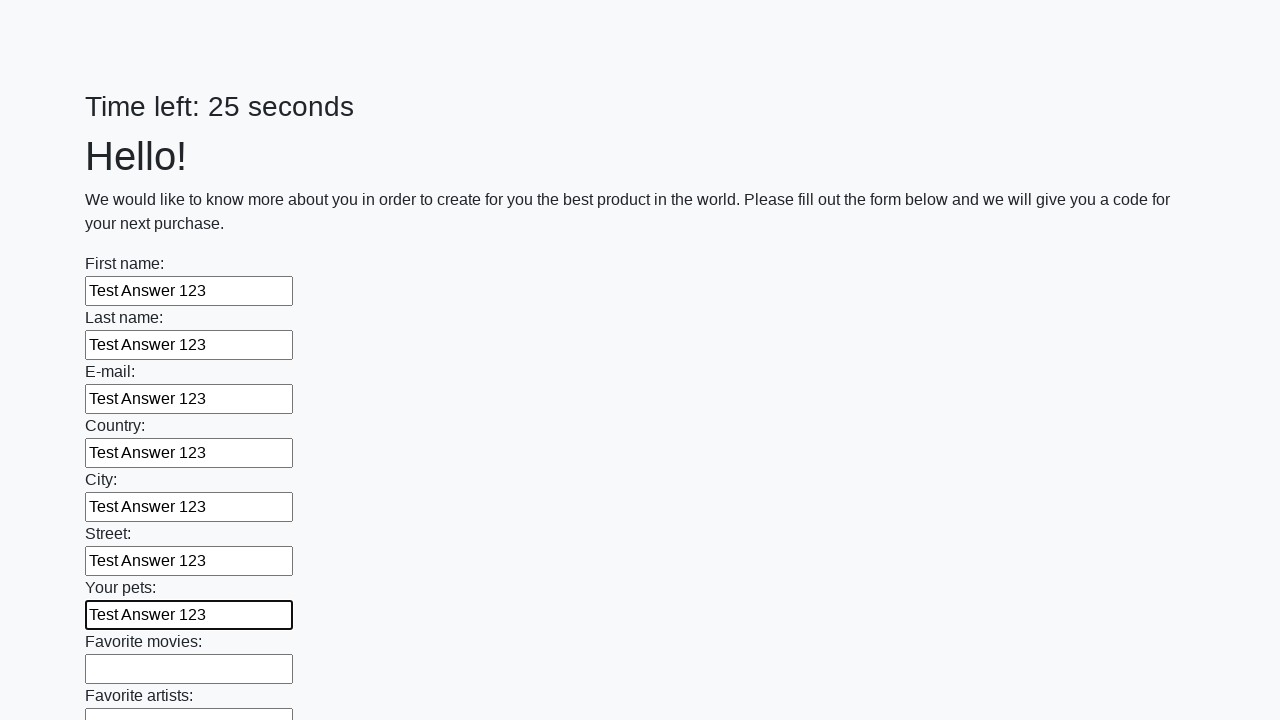

Filled text input field 8 of 100 with 'Test Answer 123' on input[type="text"] >> nth=7
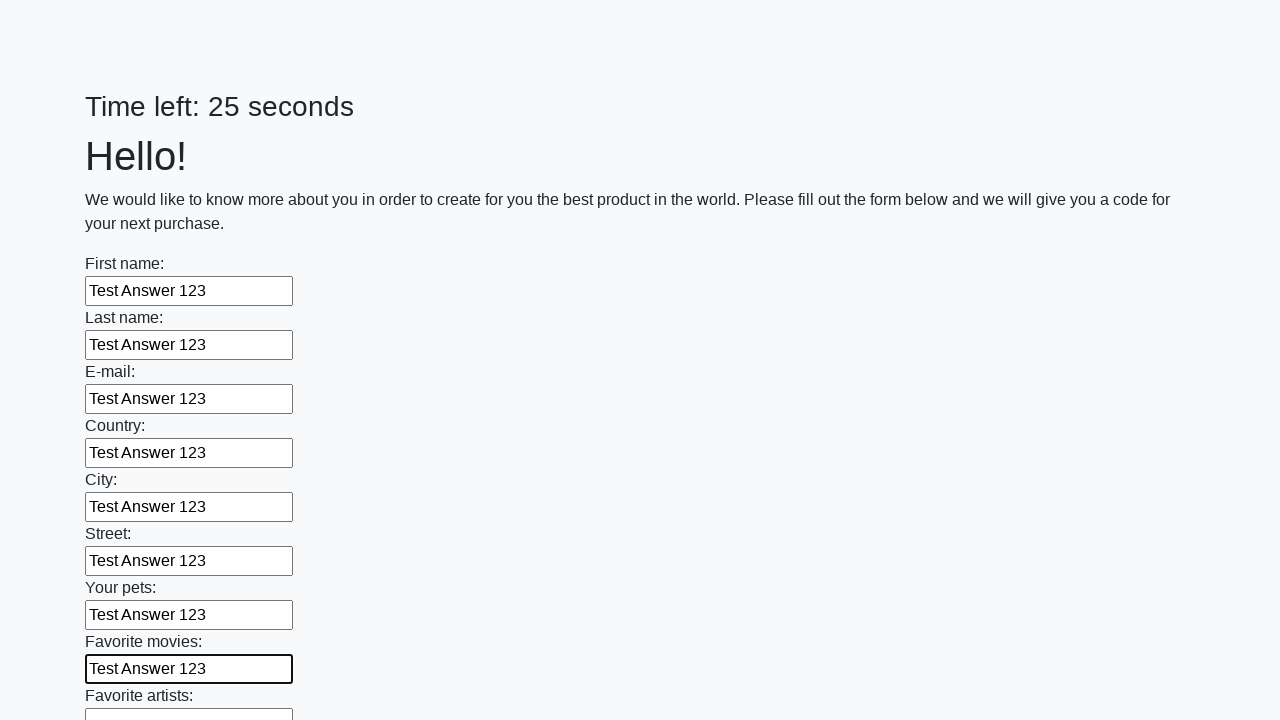

Filled text input field 9 of 100 with 'Test Answer 123' on input[type="text"] >> nth=8
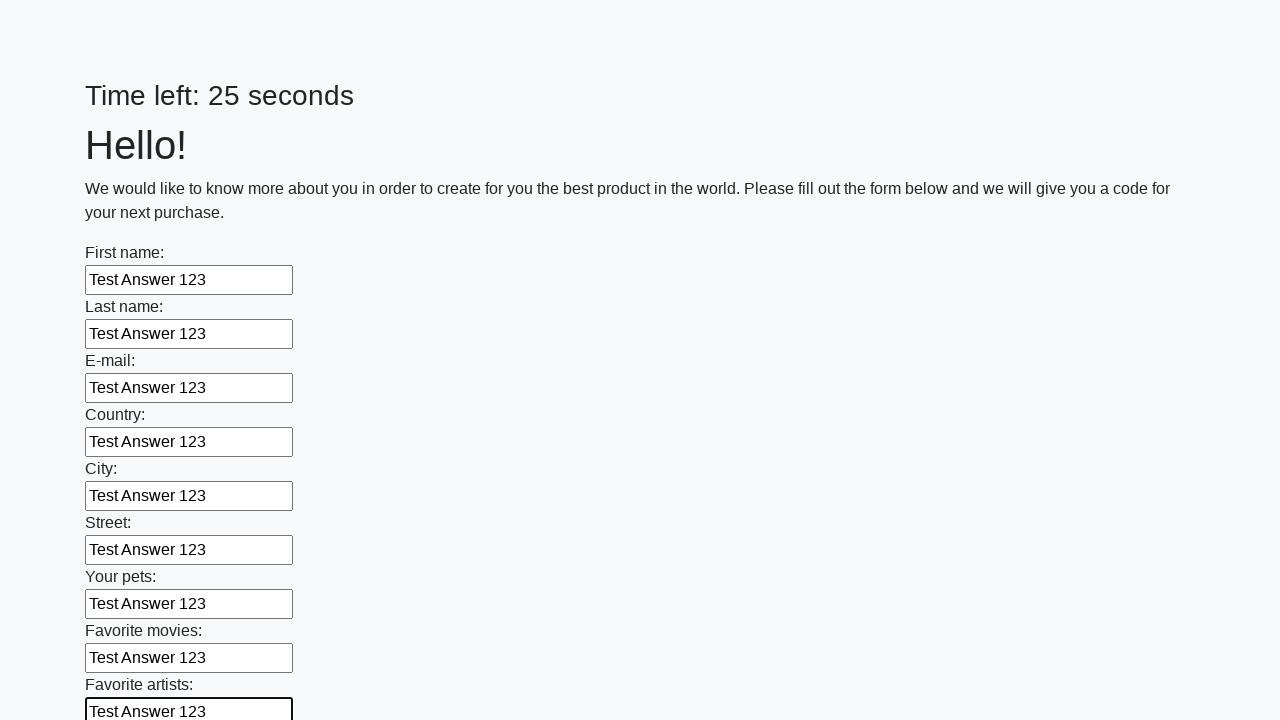

Filled text input field 10 of 100 with 'Test Answer 123' on input[type="text"] >> nth=9
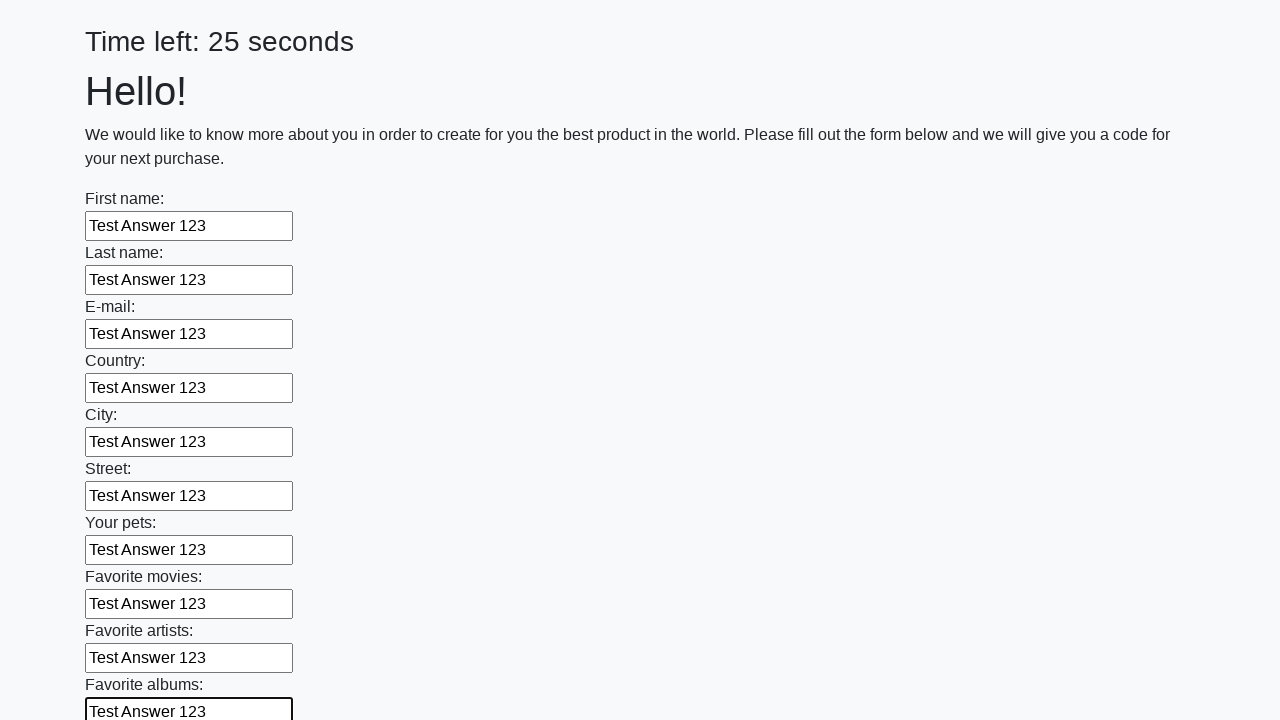

Filled text input field 11 of 100 with 'Test Answer 123' on input[type="text"] >> nth=10
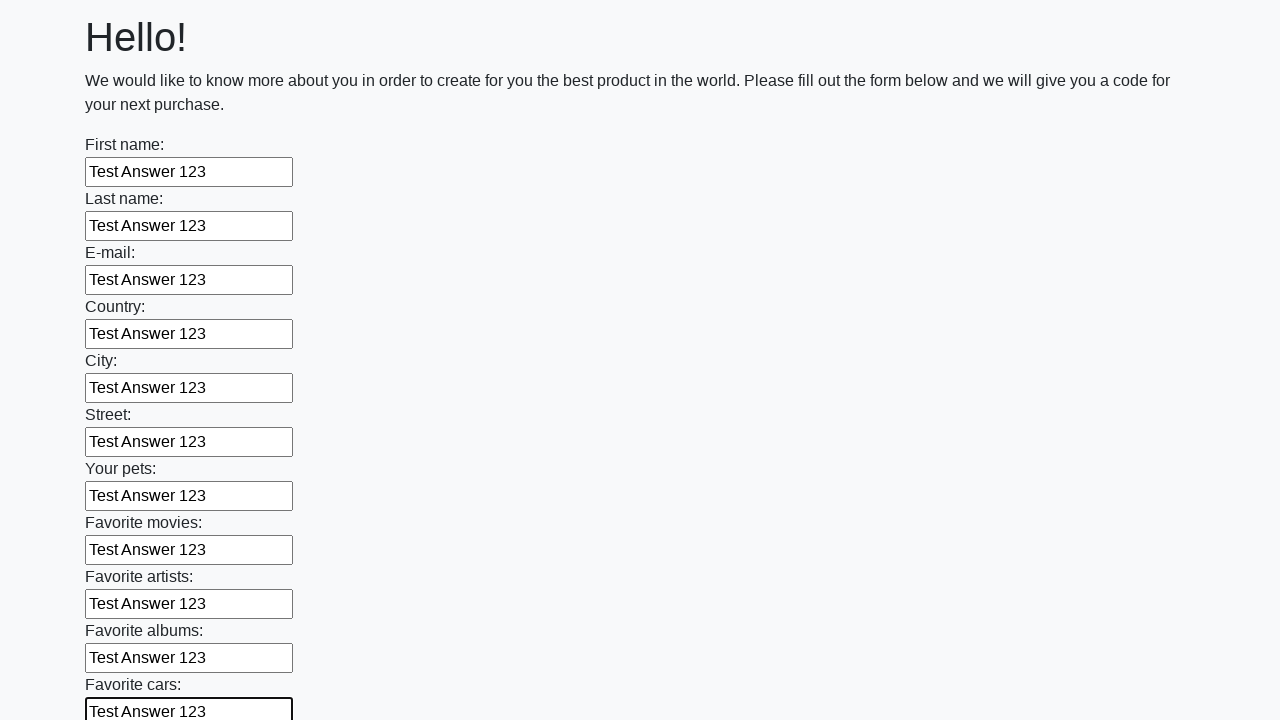

Filled text input field 12 of 100 with 'Test Answer 123' on input[type="text"] >> nth=11
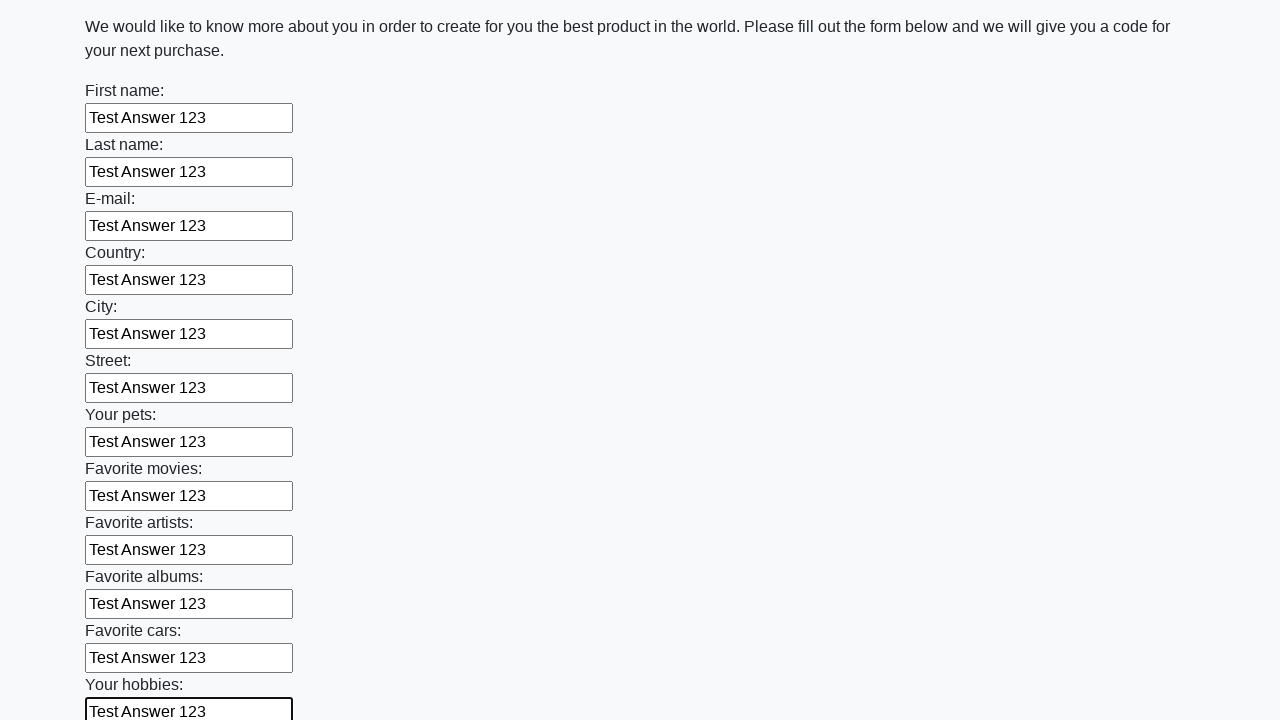

Filled text input field 13 of 100 with 'Test Answer 123' on input[type="text"] >> nth=12
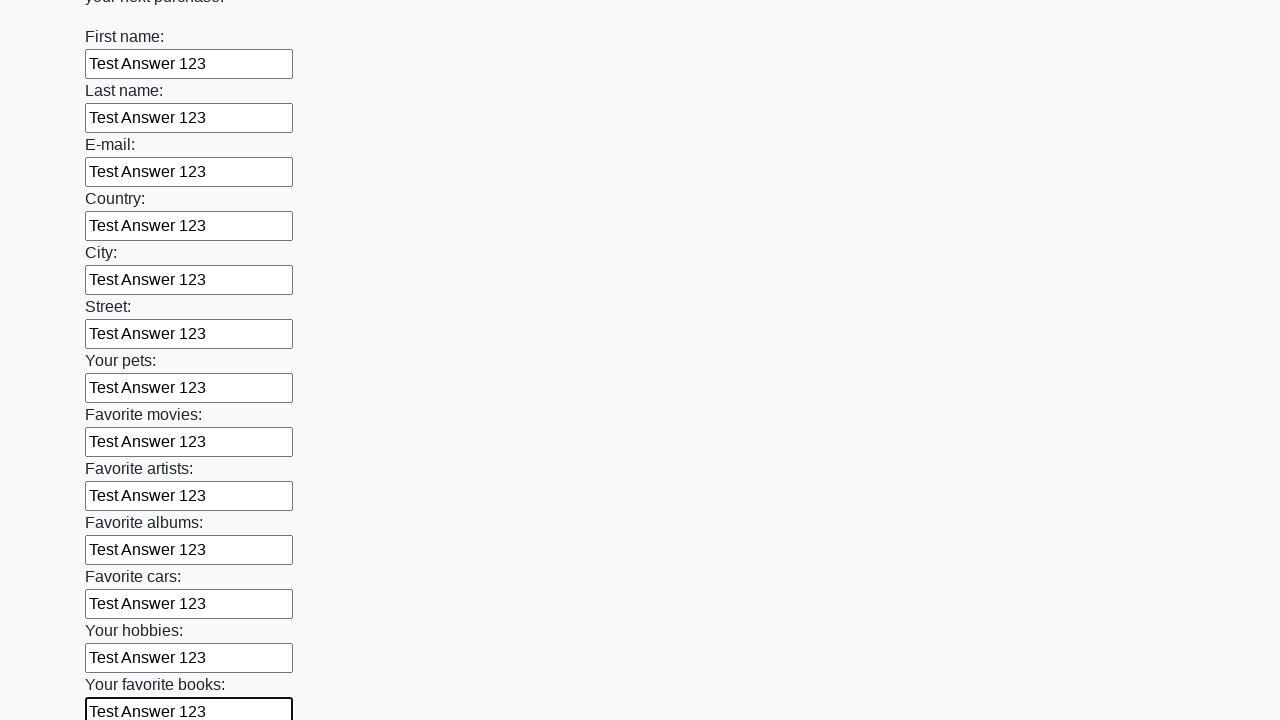

Filled text input field 14 of 100 with 'Test Answer 123' on input[type="text"] >> nth=13
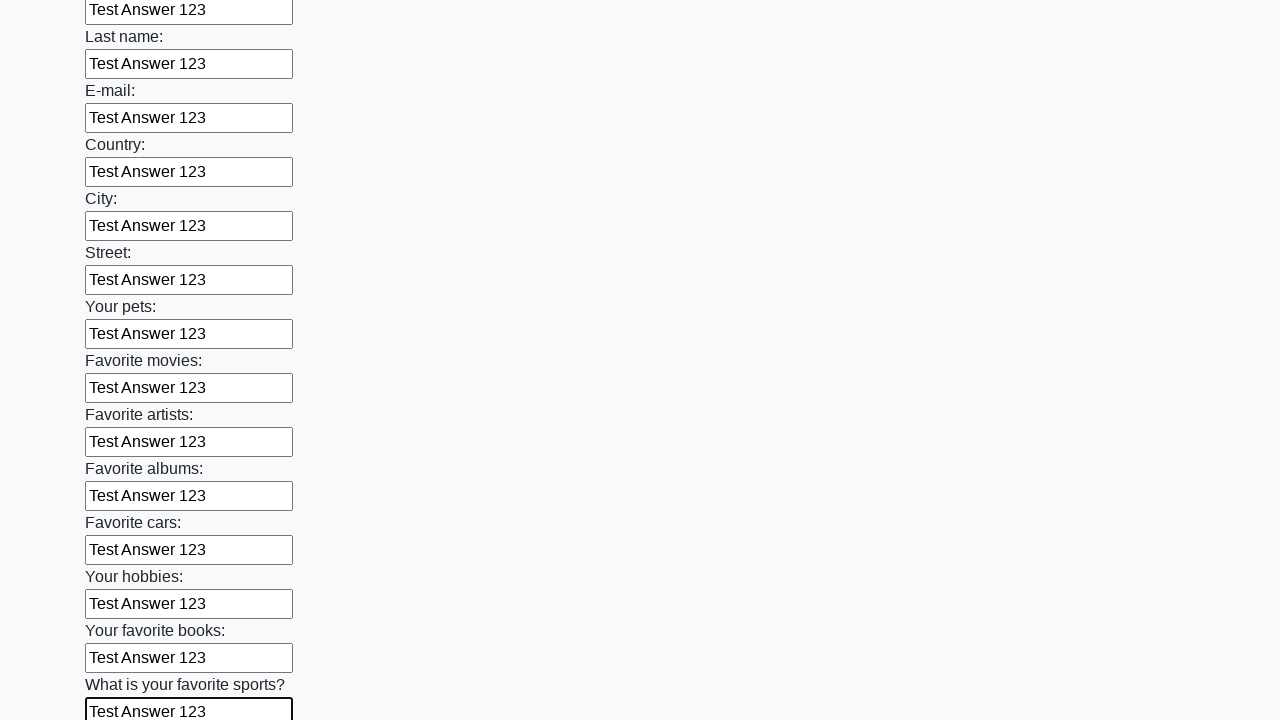

Filled text input field 15 of 100 with 'Test Answer 123' on input[type="text"] >> nth=14
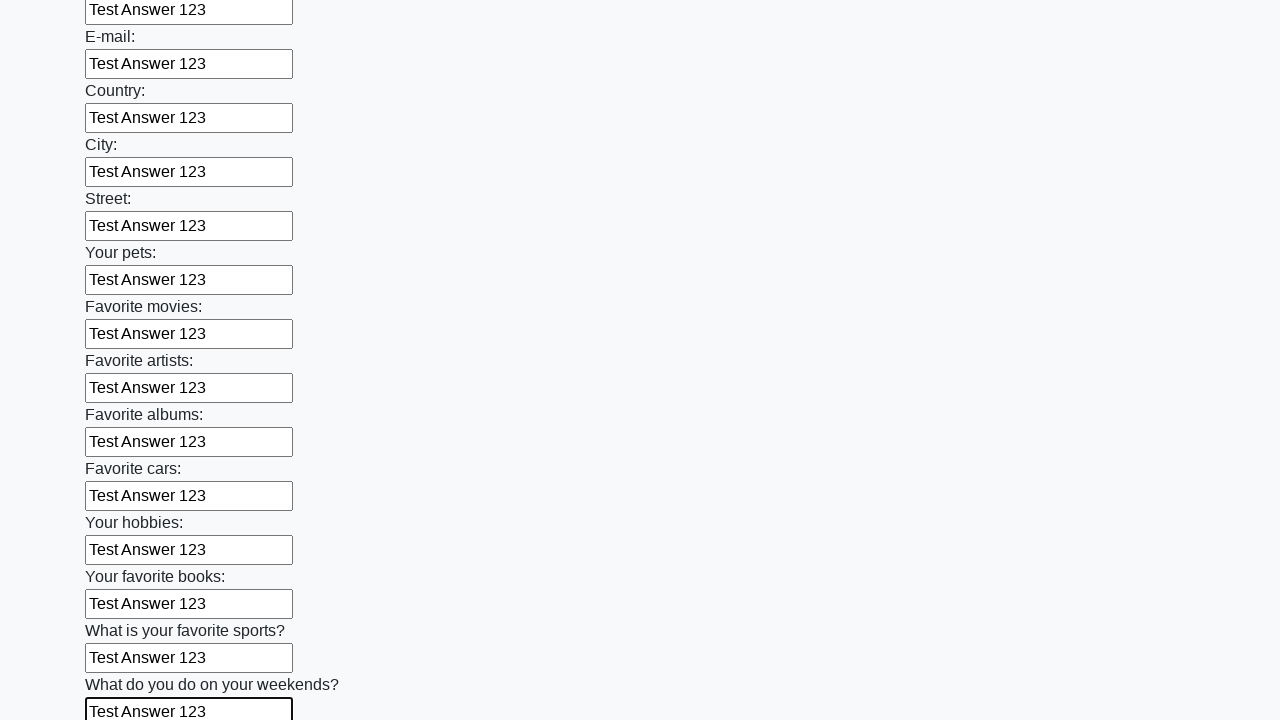

Filled text input field 16 of 100 with 'Test Answer 123' on input[type="text"] >> nth=15
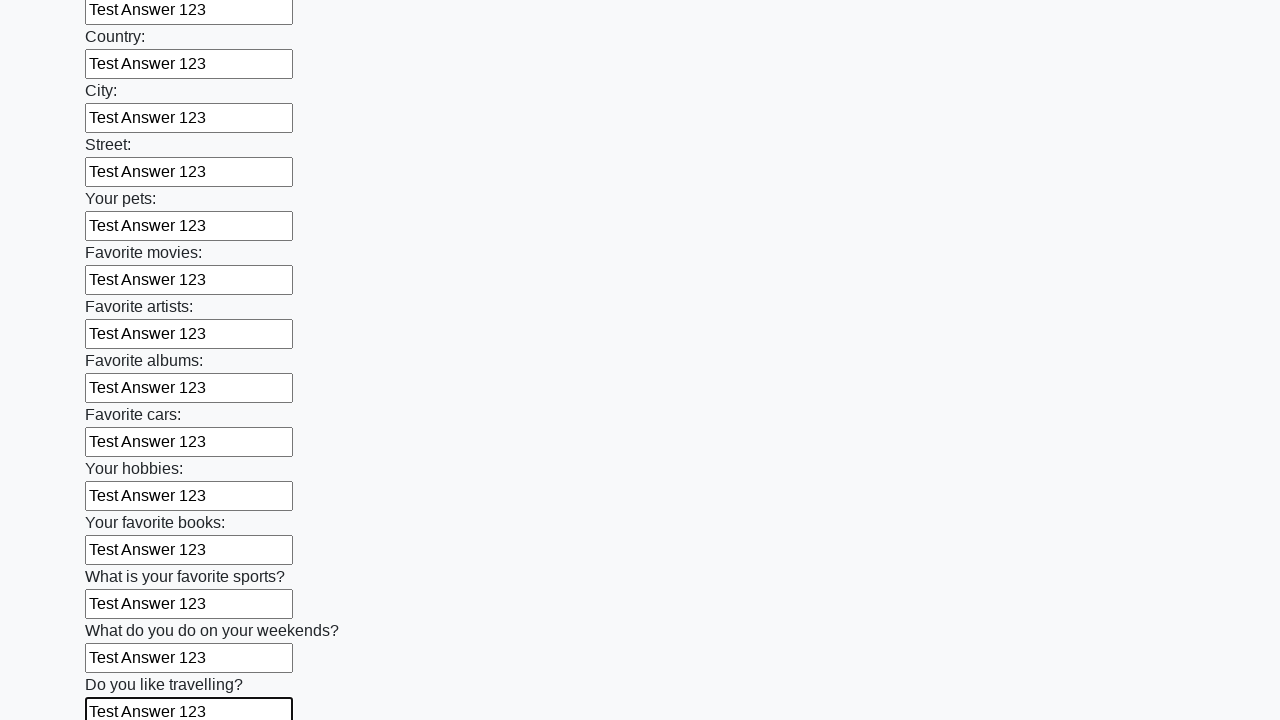

Filled text input field 17 of 100 with 'Test Answer 123' on input[type="text"] >> nth=16
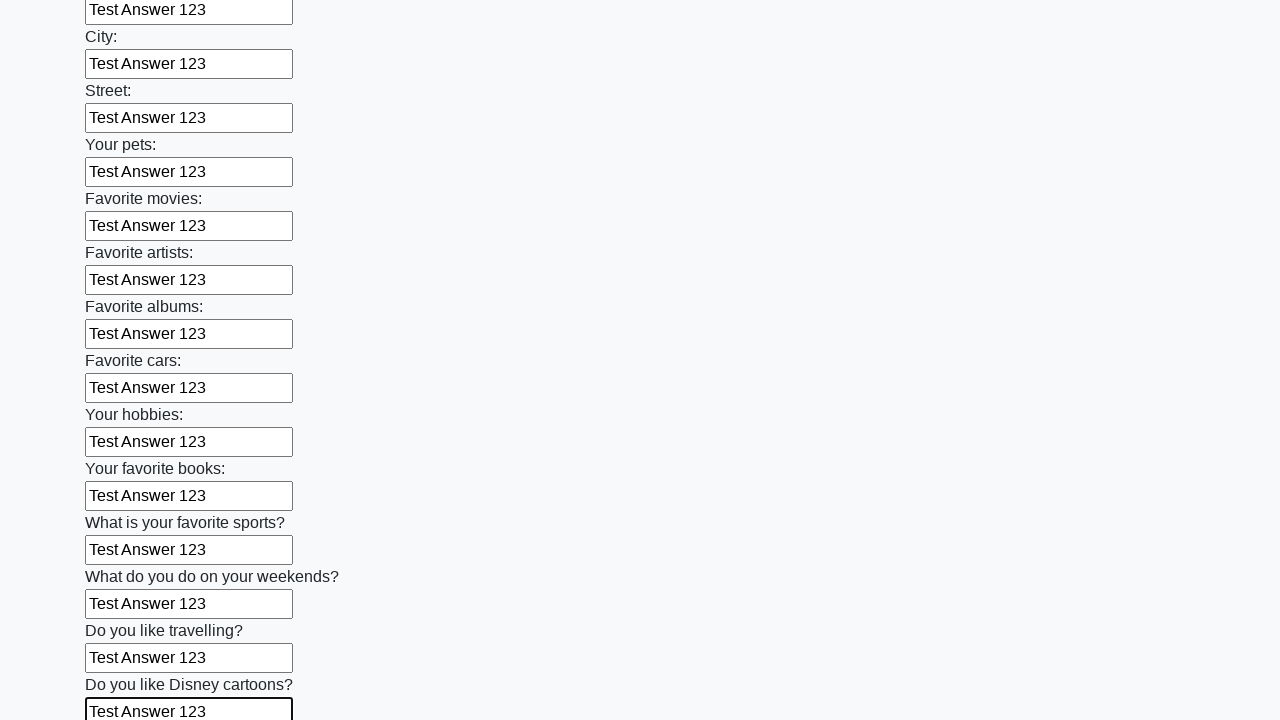

Filled text input field 18 of 100 with 'Test Answer 123' on input[type="text"] >> nth=17
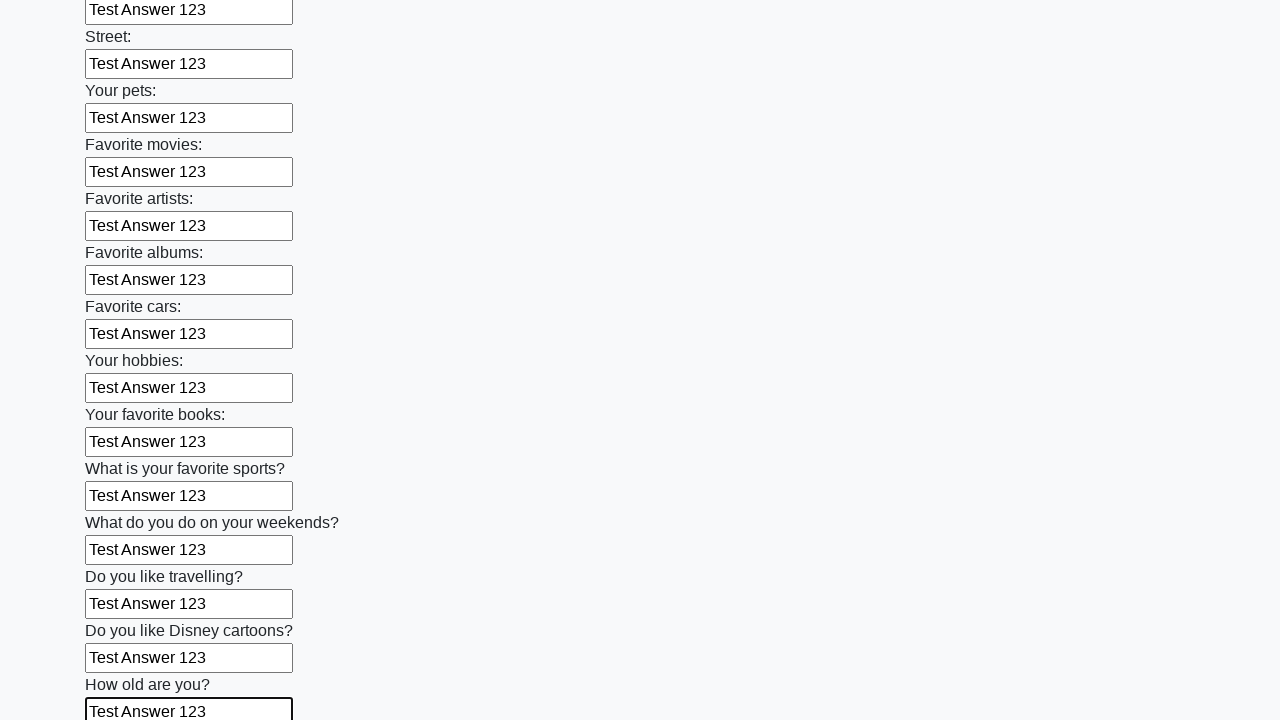

Filled text input field 19 of 100 with 'Test Answer 123' on input[type="text"] >> nth=18
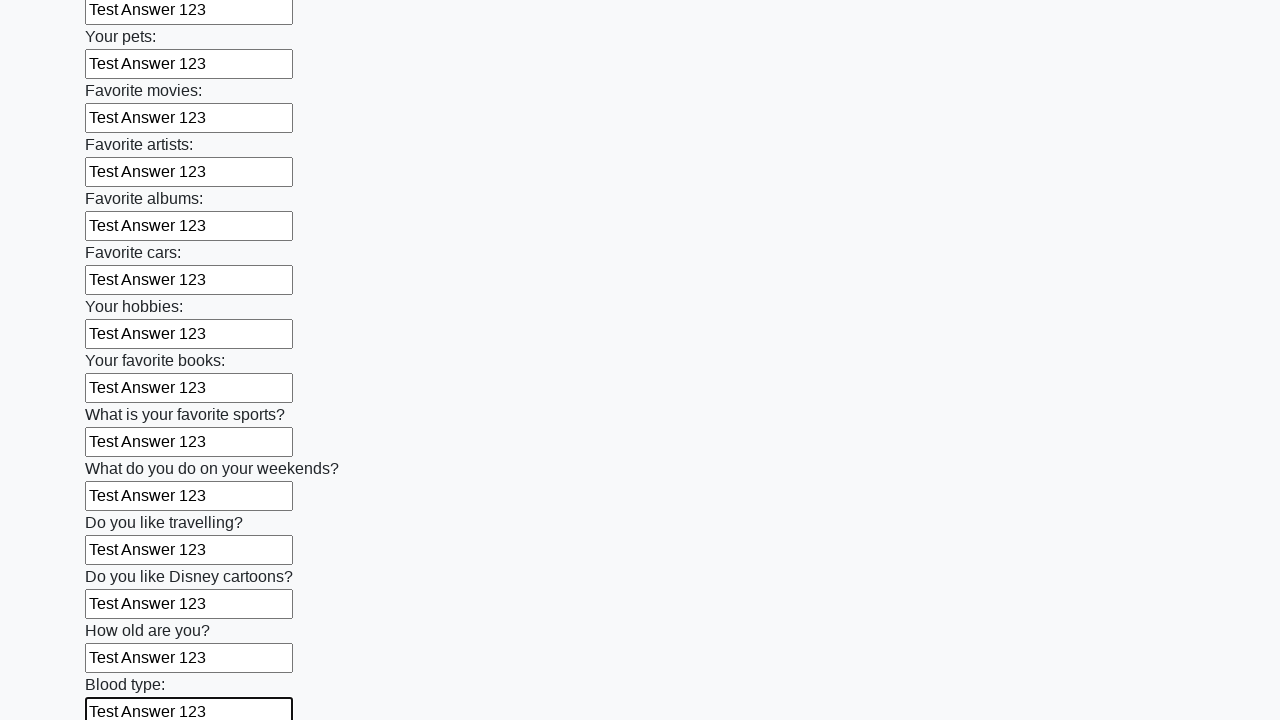

Filled text input field 20 of 100 with 'Test Answer 123' on input[type="text"] >> nth=19
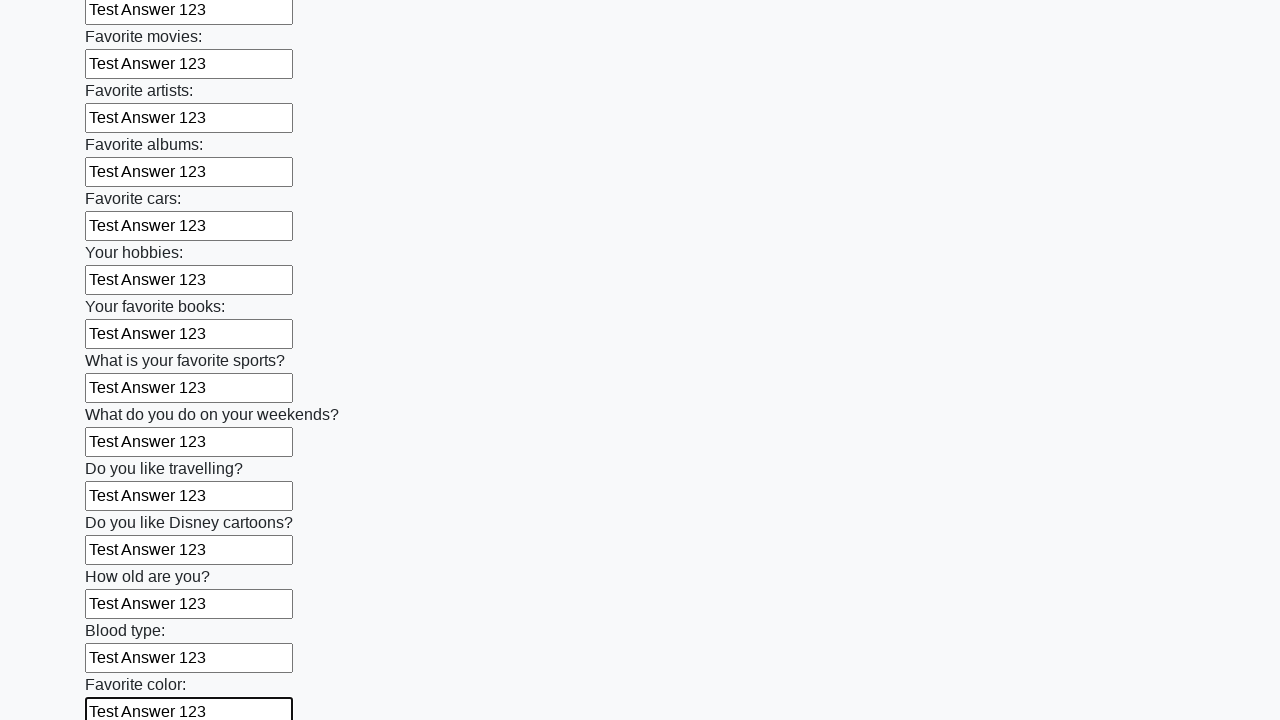

Filled text input field 21 of 100 with 'Test Answer 123' on input[type="text"] >> nth=20
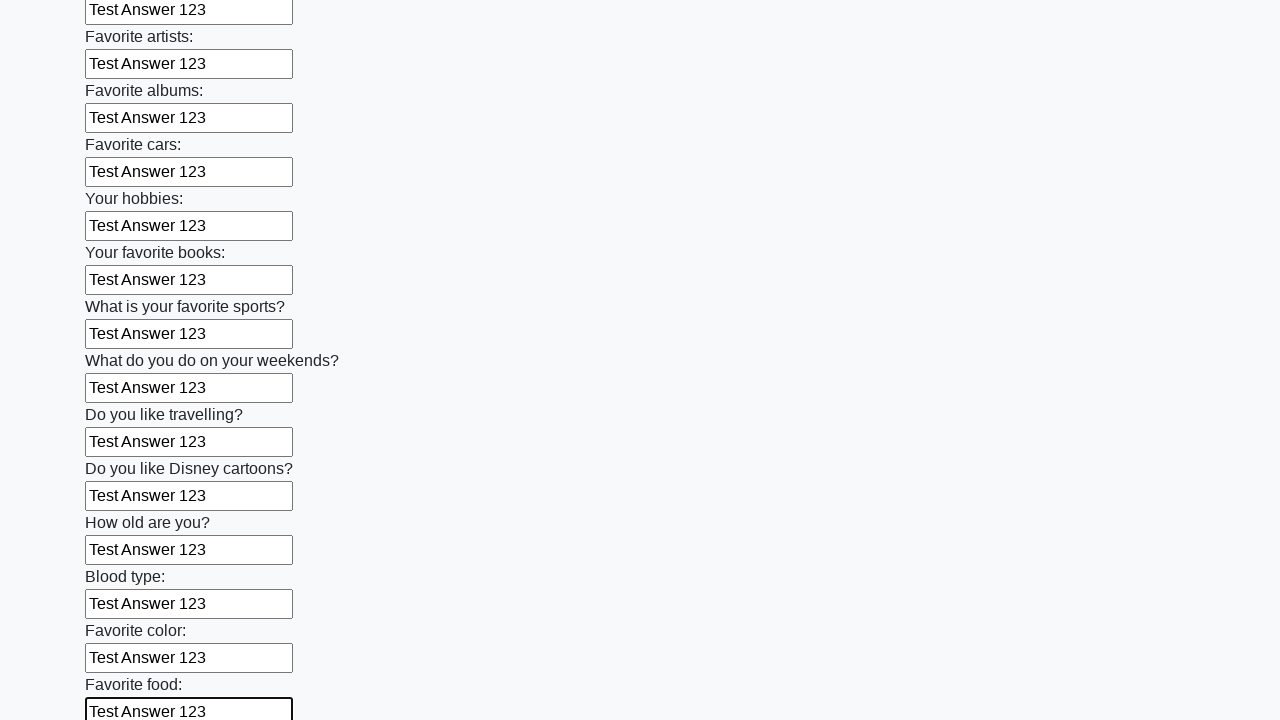

Filled text input field 22 of 100 with 'Test Answer 123' on input[type="text"] >> nth=21
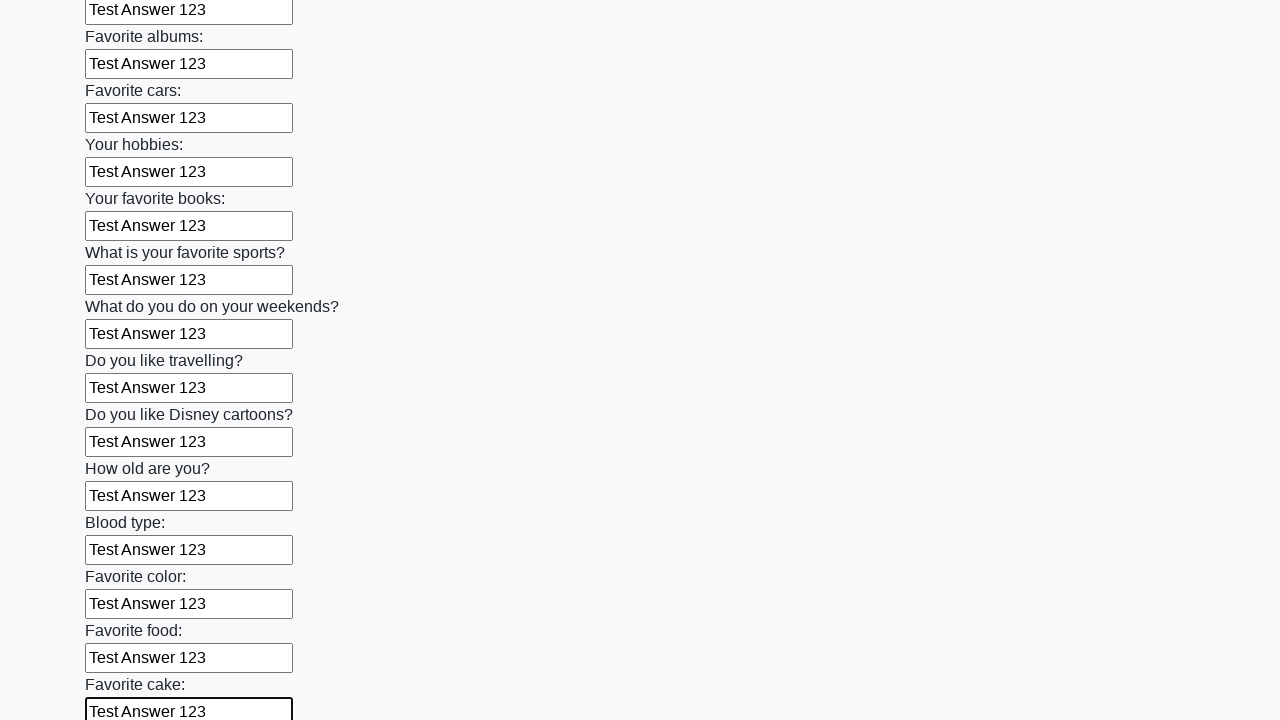

Filled text input field 23 of 100 with 'Test Answer 123' on input[type="text"] >> nth=22
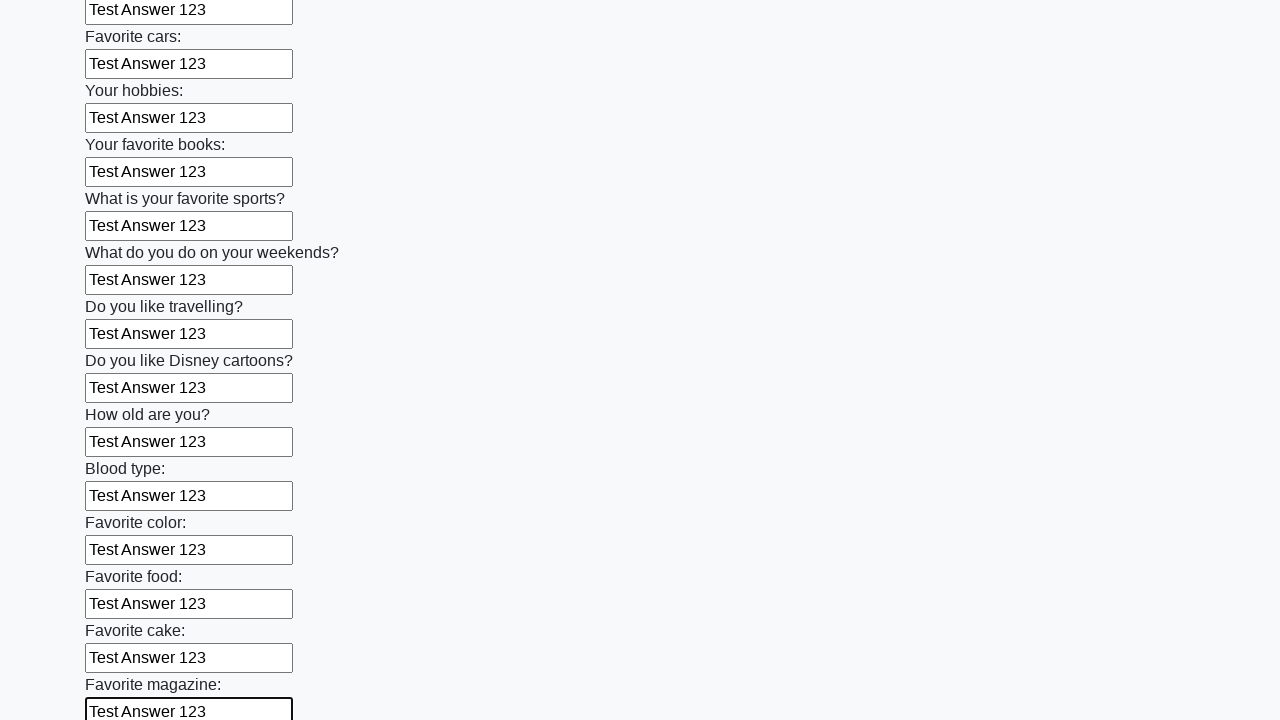

Filled text input field 24 of 100 with 'Test Answer 123' on input[type="text"] >> nth=23
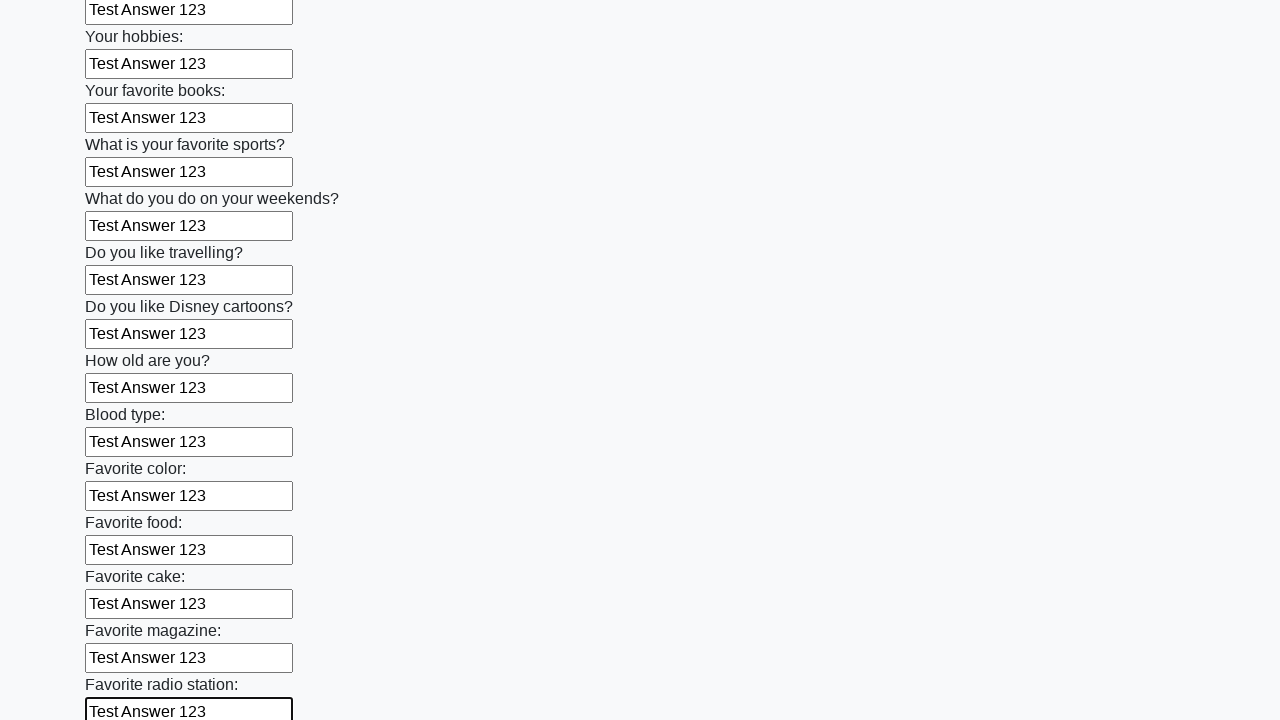

Filled text input field 25 of 100 with 'Test Answer 123' on input[type="text"] >> nth=24
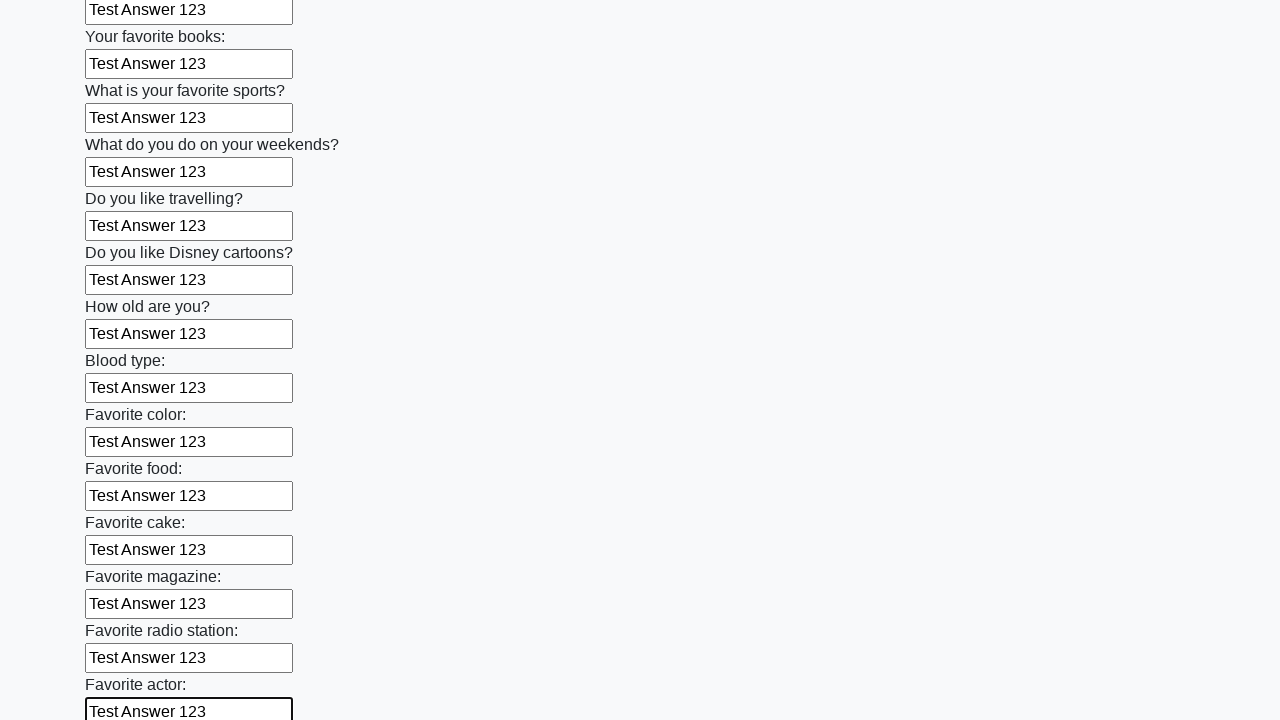

Filled text input field 26 of 100 with 'Test Answer 123' on input[type="text"] >> nth=25
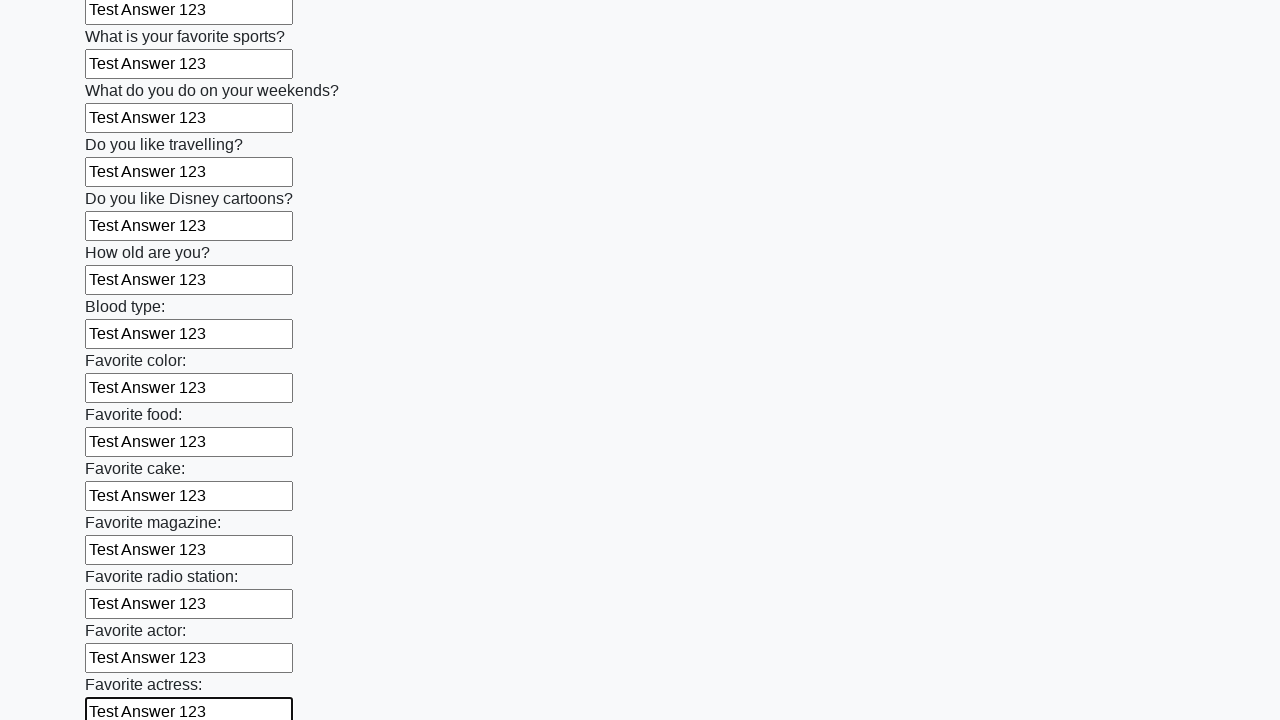

Filled text input field 27 of 100 with 'Test Answer 123' on input[type="text"] >> nth=26
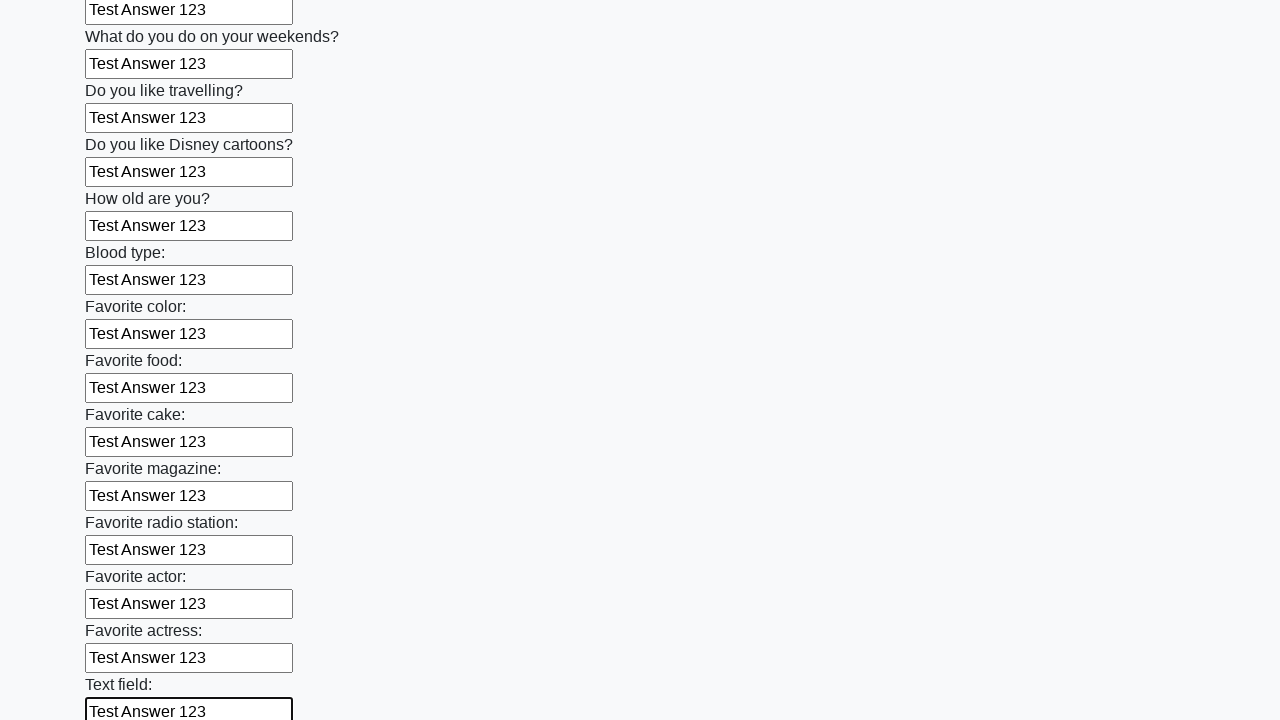

Filled text input field 28 of 100 with 'Test Answer 123' on input[type="text"] >> nth=27
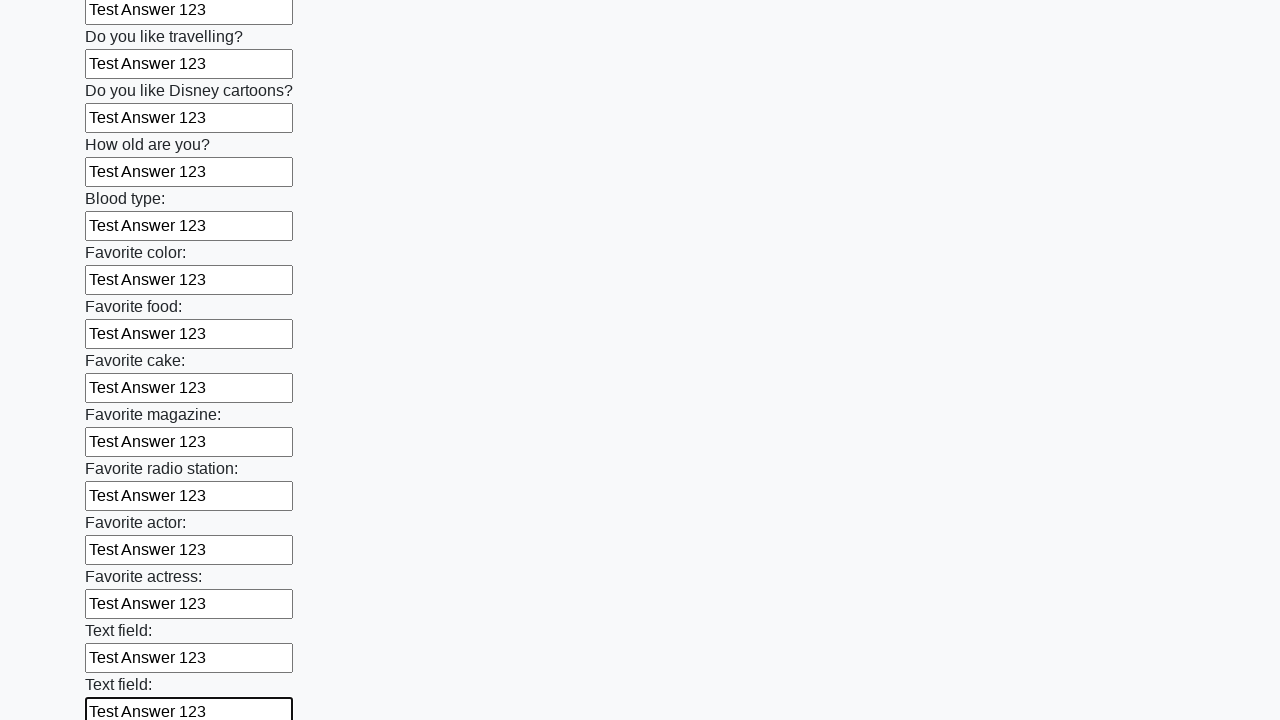

Filled text input field 29 of 100 with 'Test Answer 123' on input[type="text"] >> nth=28
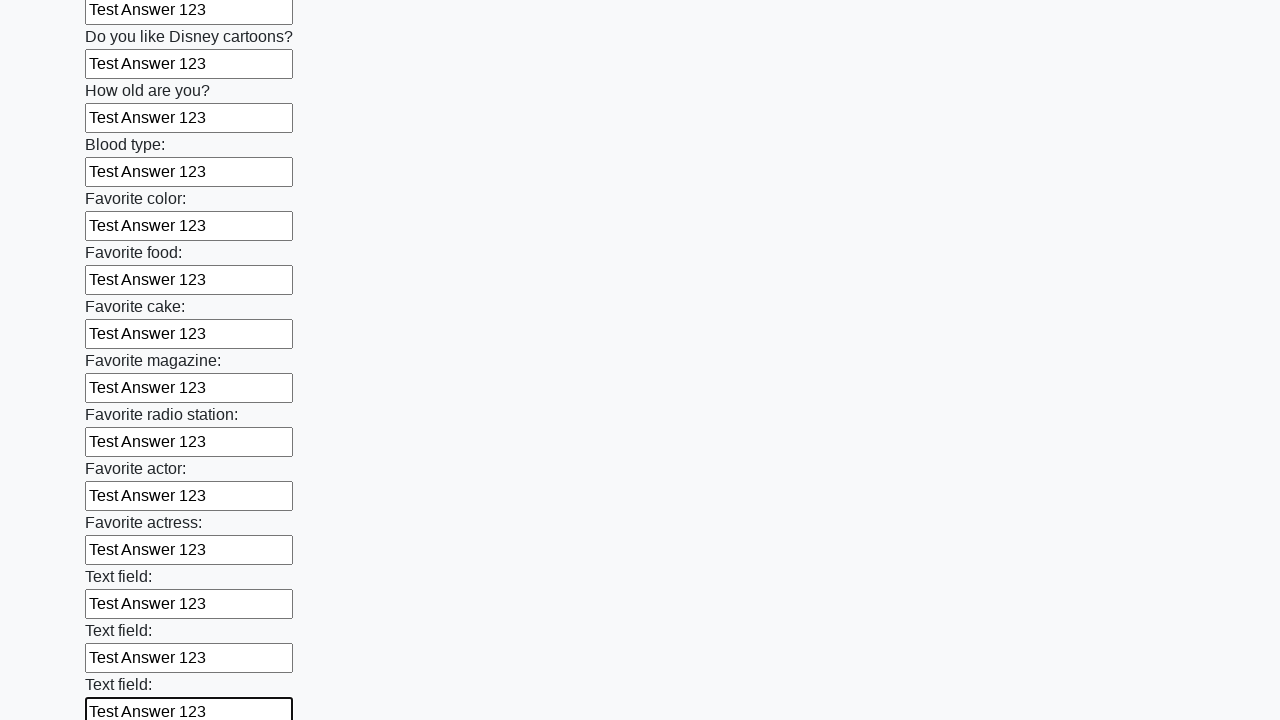

Filled text input field 30 of 100 with 'Test Answer 123' on input[type="text"] >> nth=29
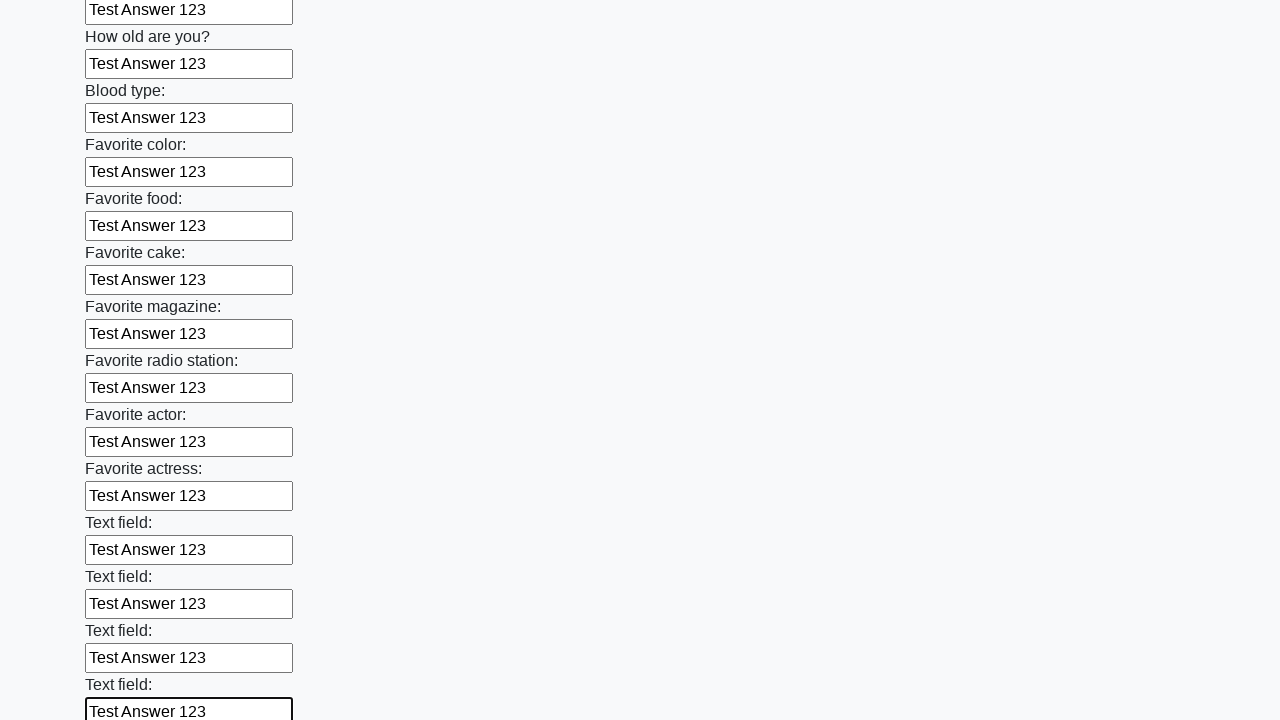

Filled text input field 31 of 100 with 'Test Answer 123' on input[type="text"] >> nth=30
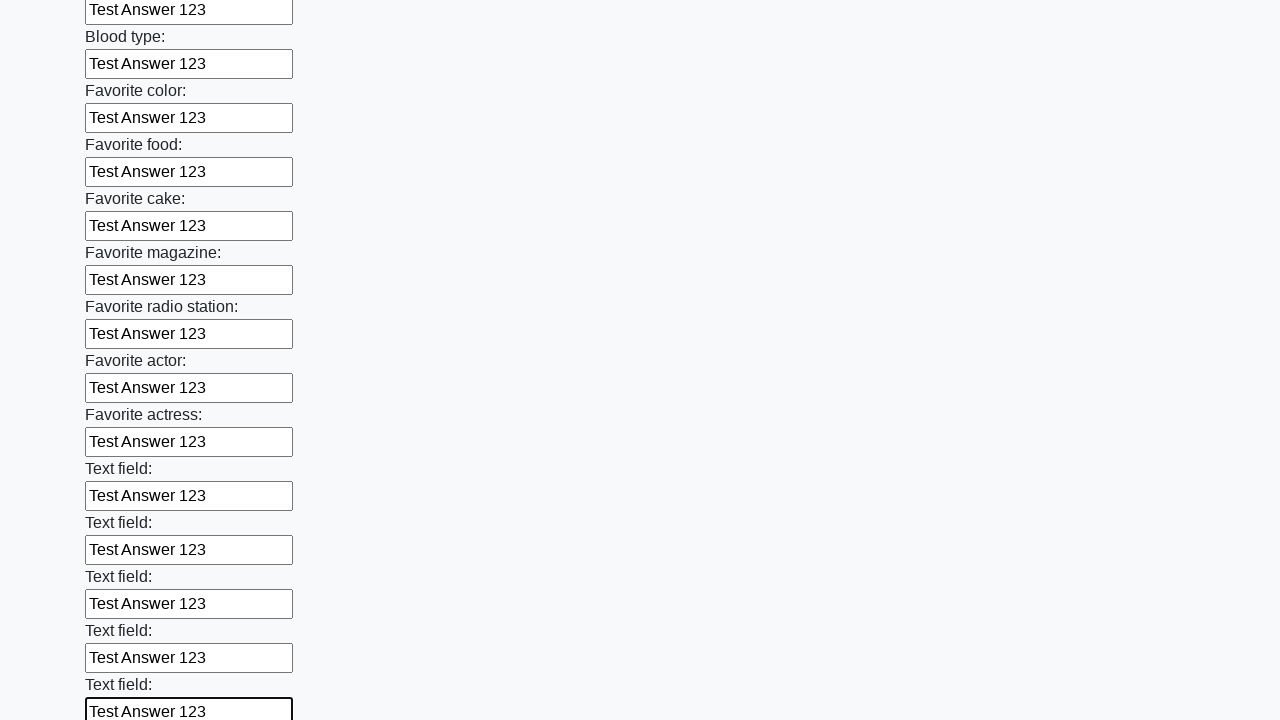

Filled text input field 32 of 100 with 'Test Answer 123' on input[type="text"] >> nth=31
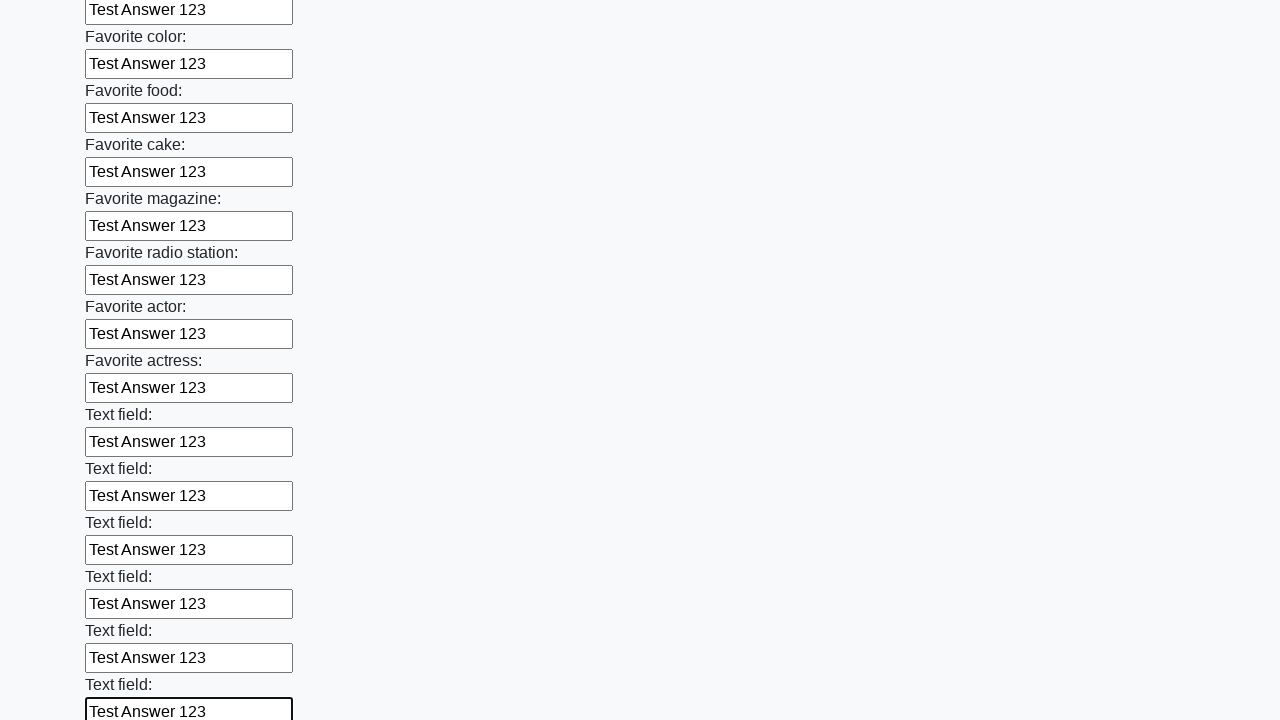

Filled text input field 33 of 100 with 'Test Answer 123' on input[type="text"] >> nth=32
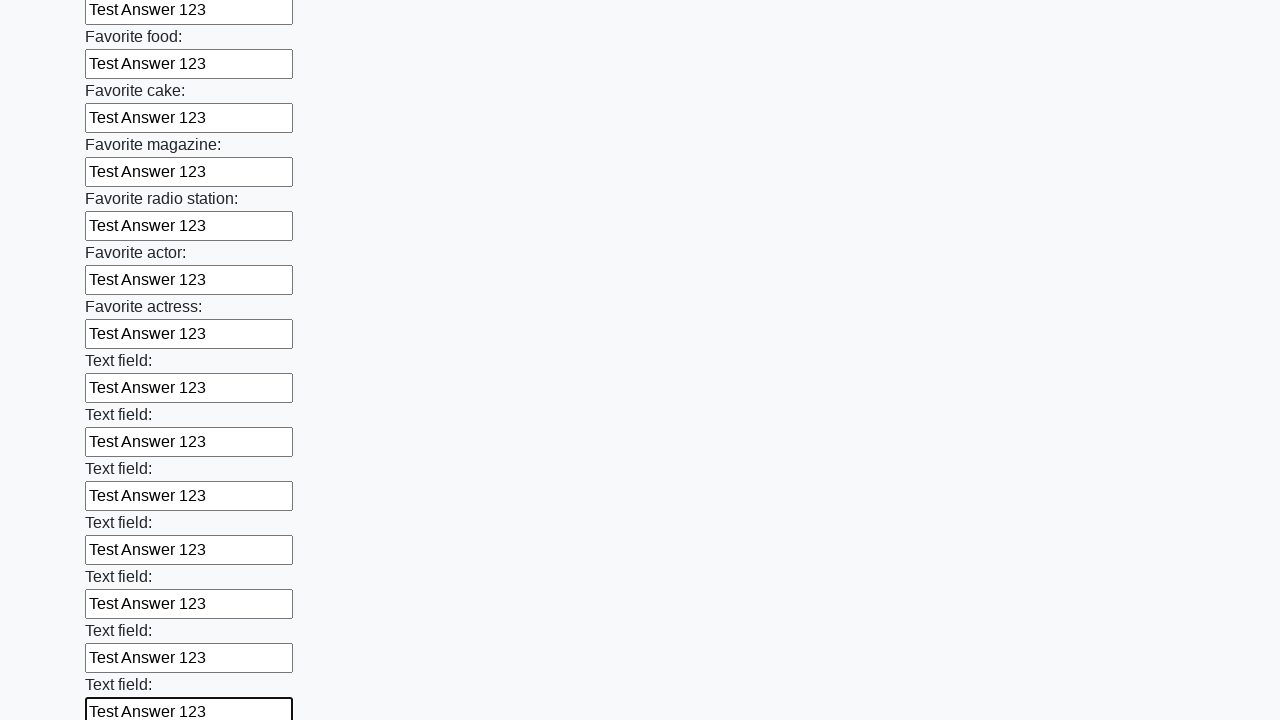

Filled text input field 34 of 100 with 'Test Answer 123' on input[type="text"] >> nth=33
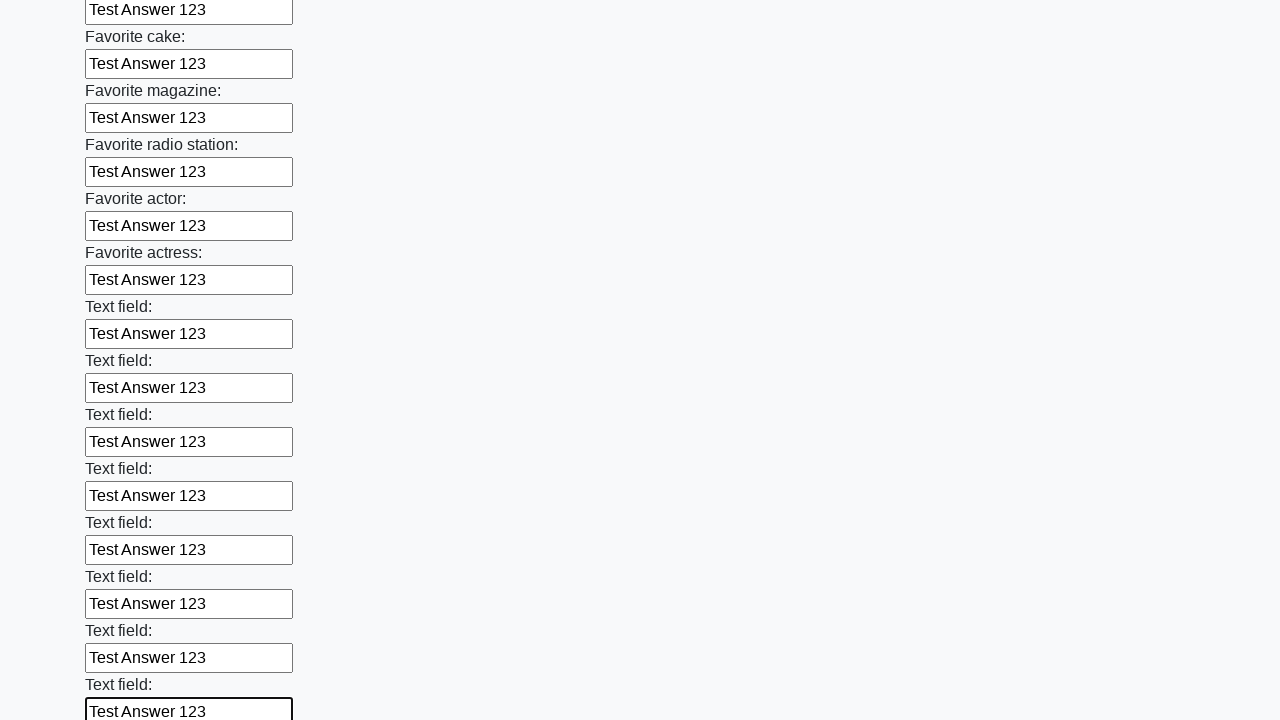

Filled text input field 35 of 100 with 'Test Answer 123' on input[type="text"] >> nth=34
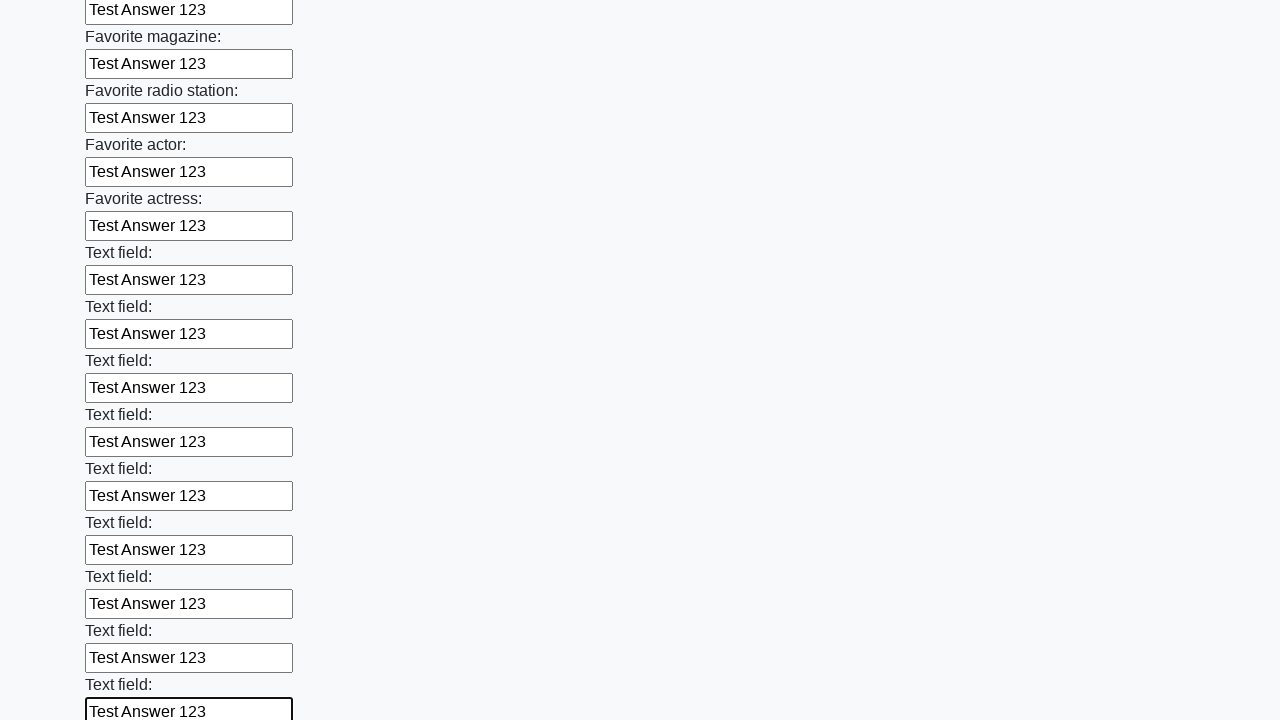

Filled text input field 36 of 100 with 'Test Answer 123' on input[type="text"] >> nth=35
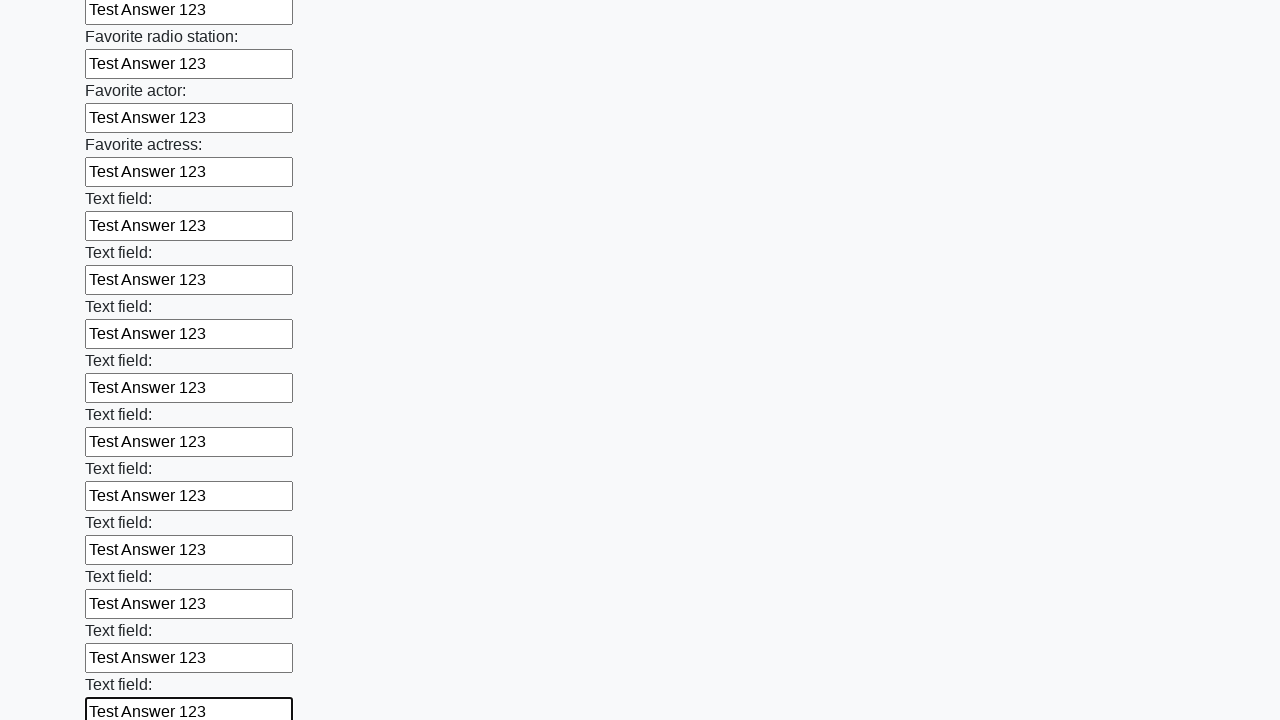

Filled text input field 37 of 100 with 'Test Answer 123' on input[type="text"] >> nth=36
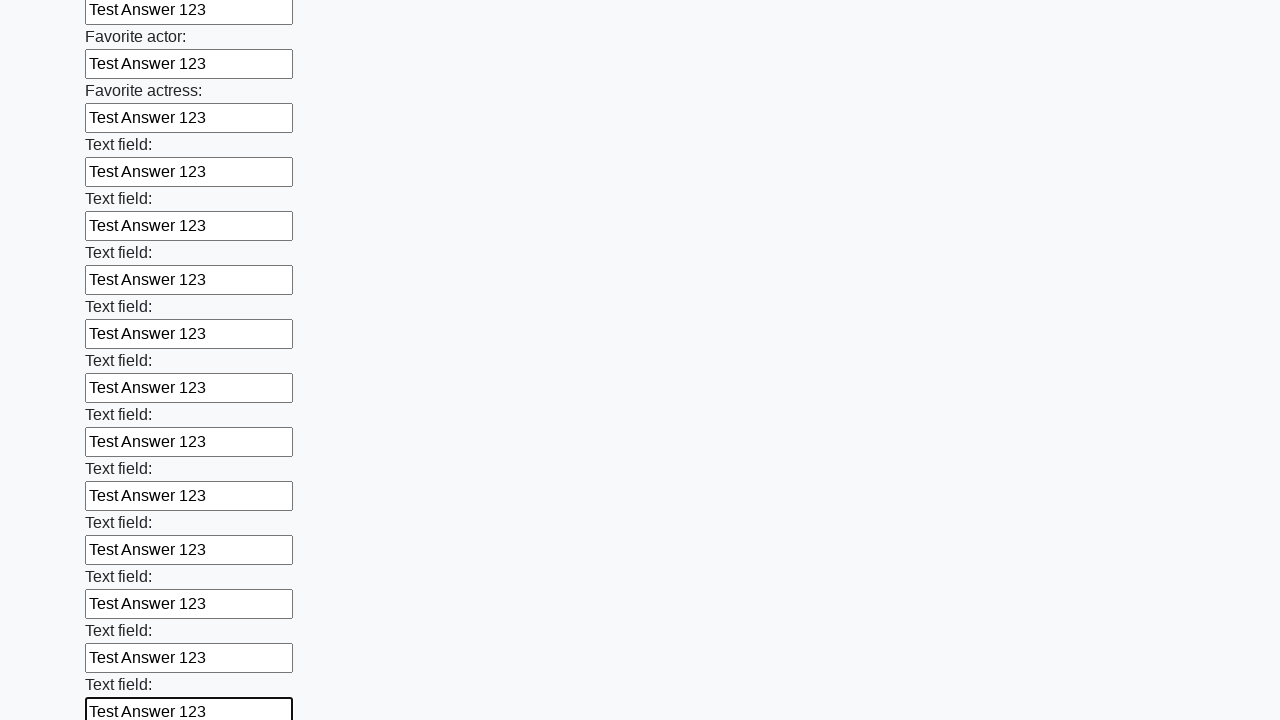

Filled text input field 38 of 100 with 'Test Answer 123' on input[type="text"] >> nth=37
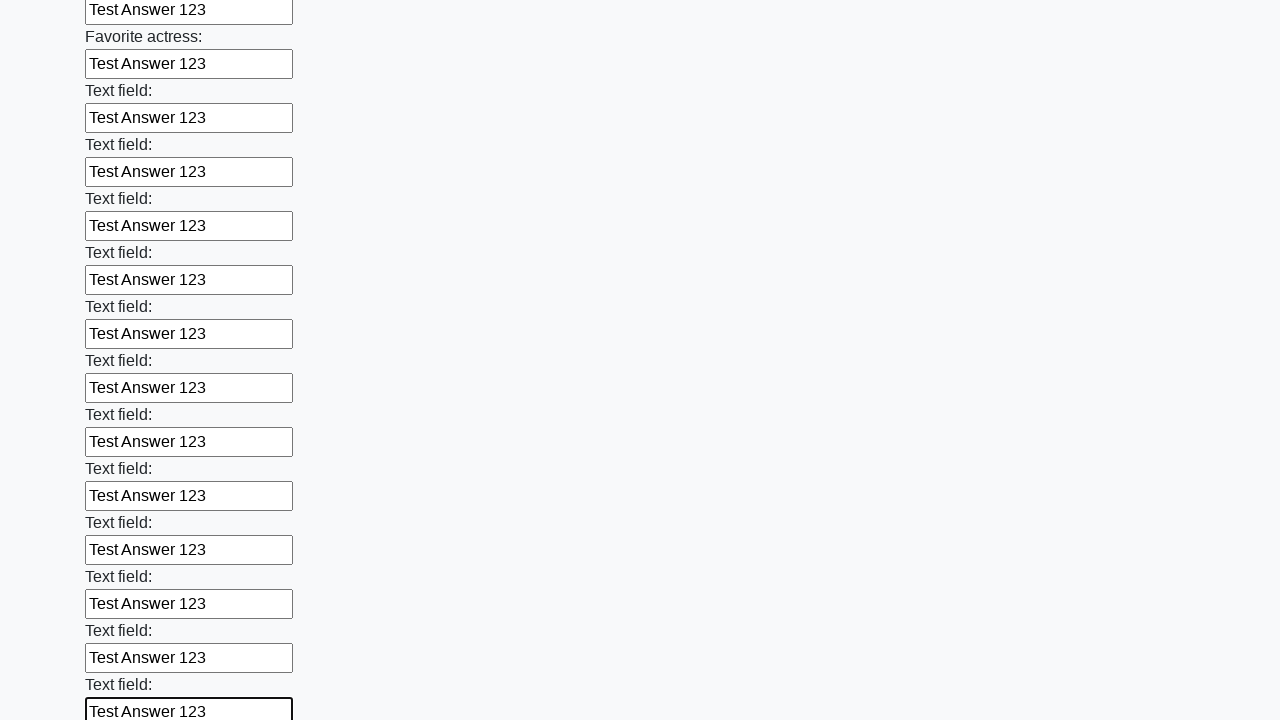

Filled text input field 39 of 100 with 'Test Answer 123' on input[type="text"] >> nth=38
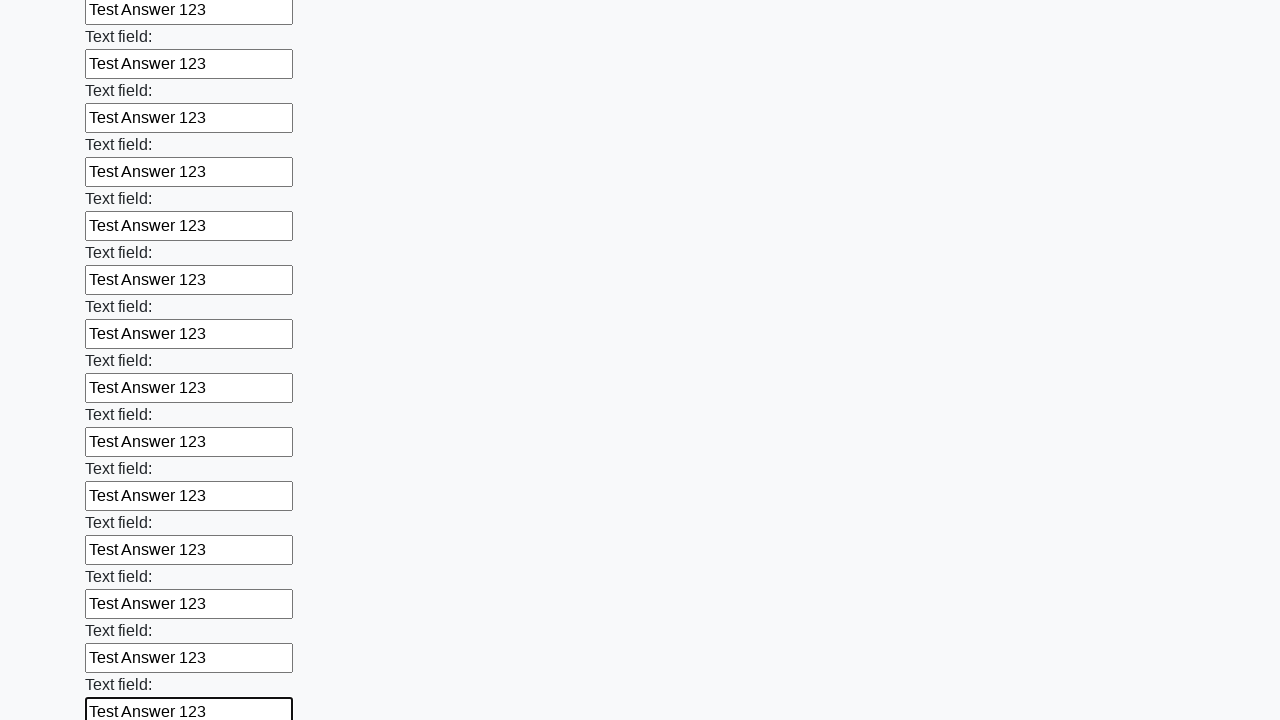

Filled text input field 40 of 100 with 'Test Answer 123' on input[type="text"] >> nth=39
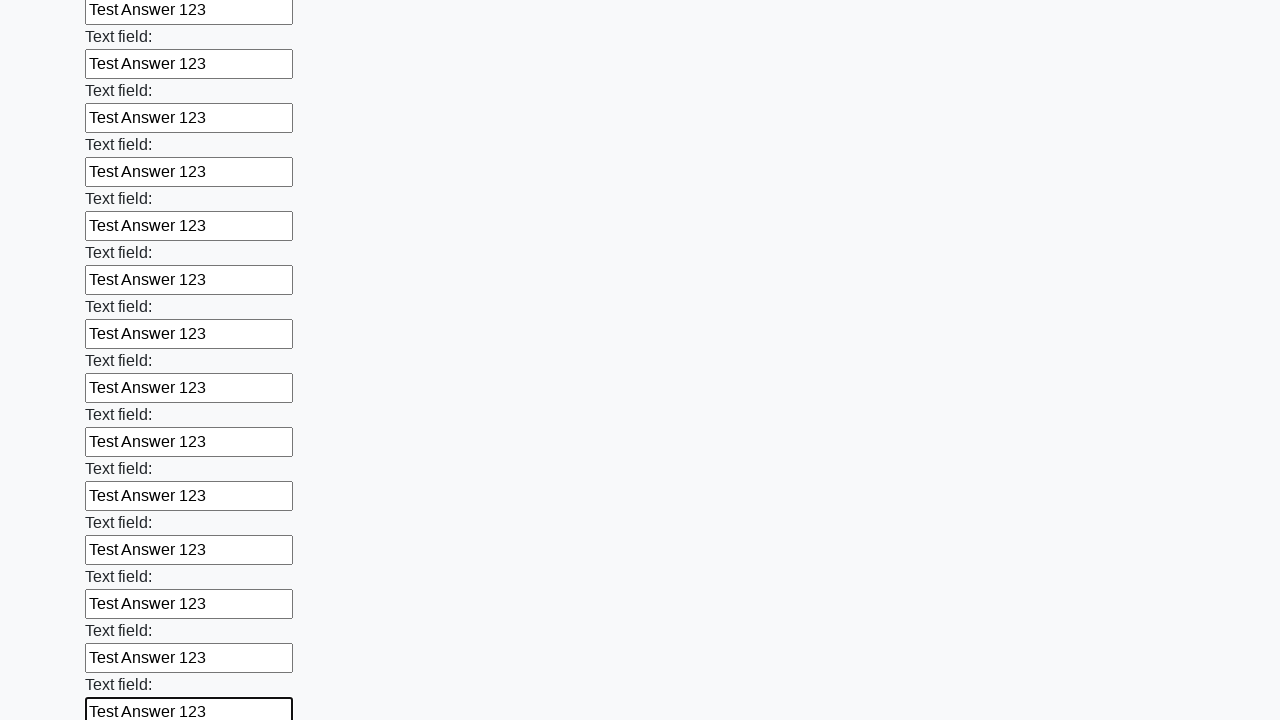

Filled text input field 41 of 100 with 'Test Answer 123' on input[type="text"] >> nth=40
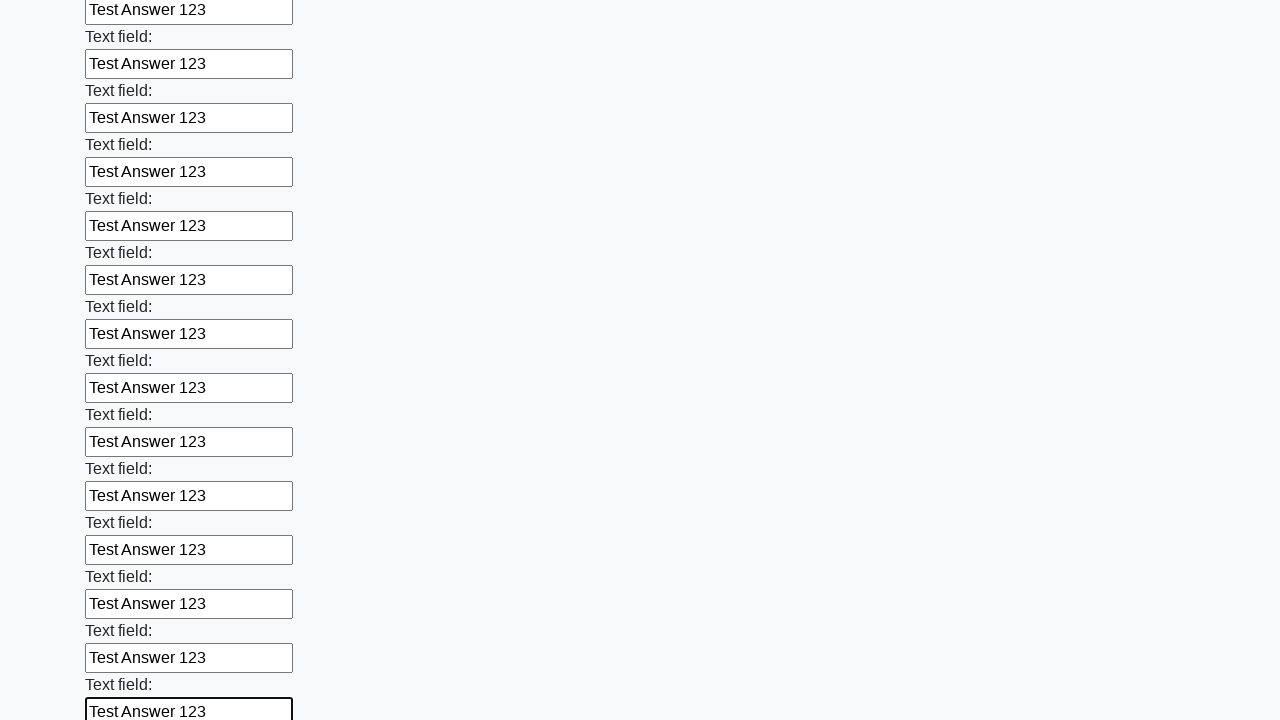

Filled text input field 42 of 100 with 'Test Answer 123' on input[type="text"] >> nth=41
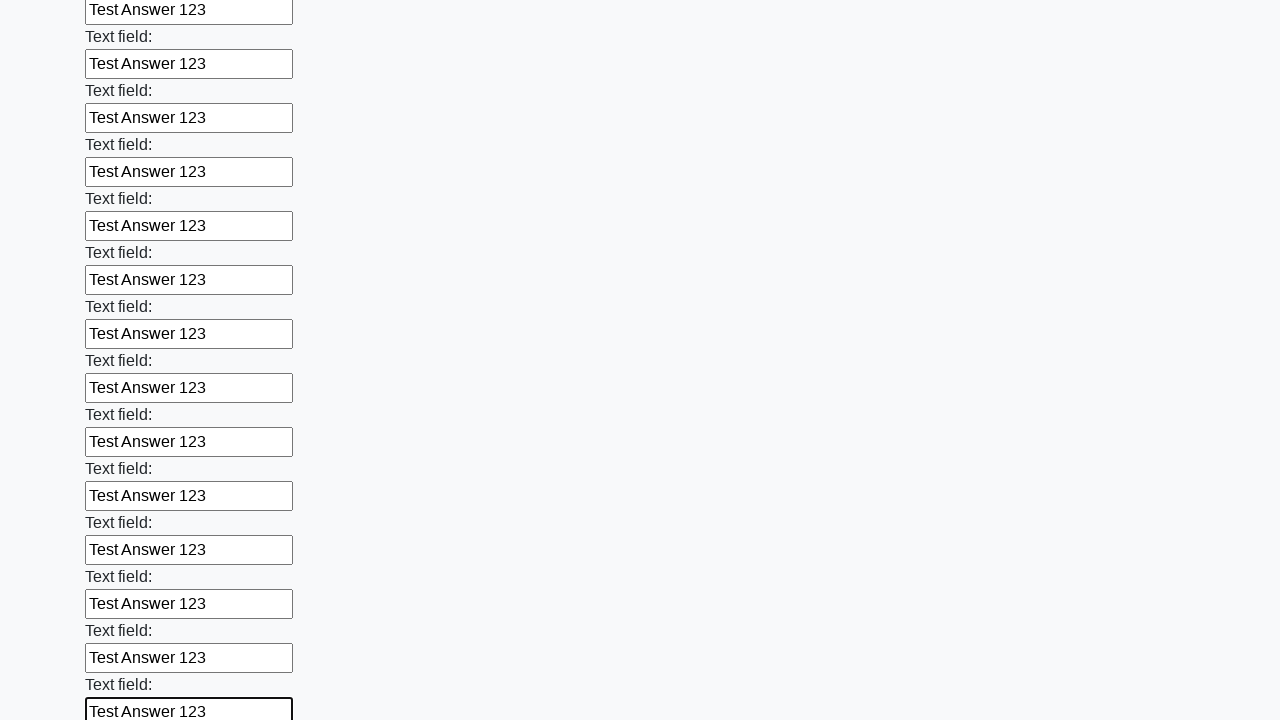

Filled text input field 43 of 100 with 'Test Answer 123' on input[type="text"] >> nth=42
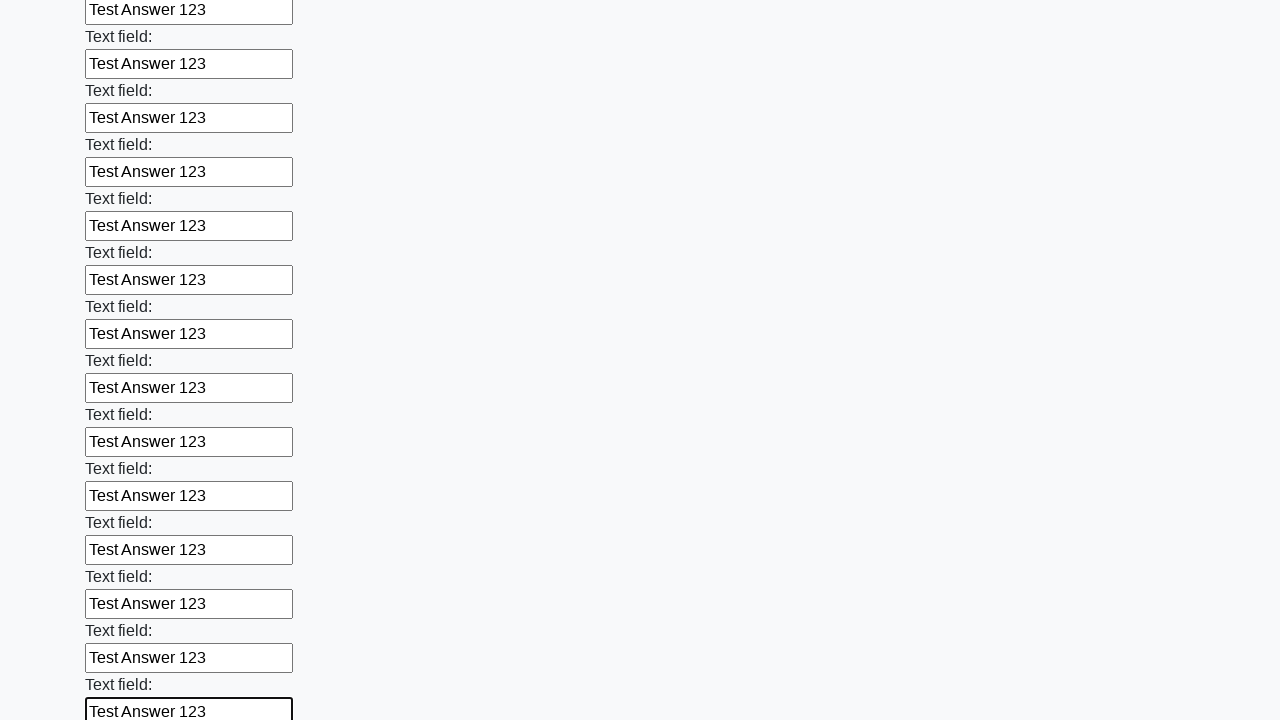

Filled text input field 44 of 100 with 'Test Answer 123' on input[type="text"] >> nth=43
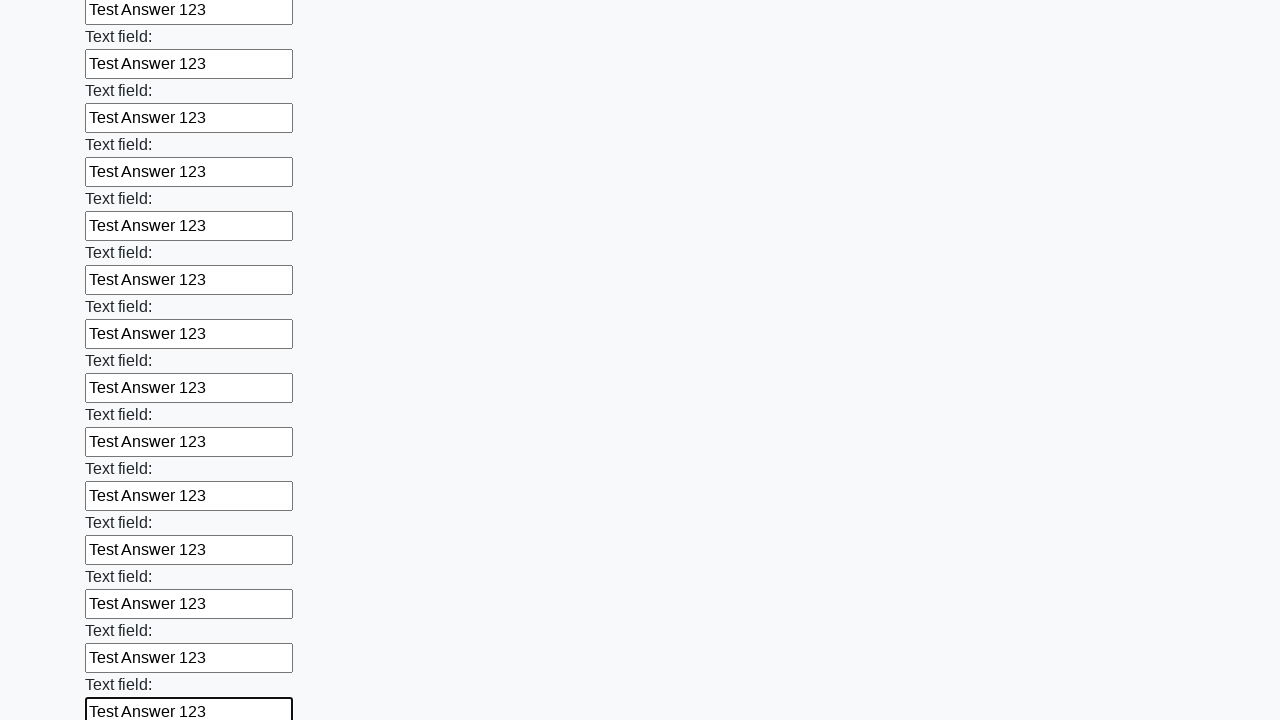

Filled text input field 45 of 100 with 'Test Answer 123' on input[type="text"] >> nth=44
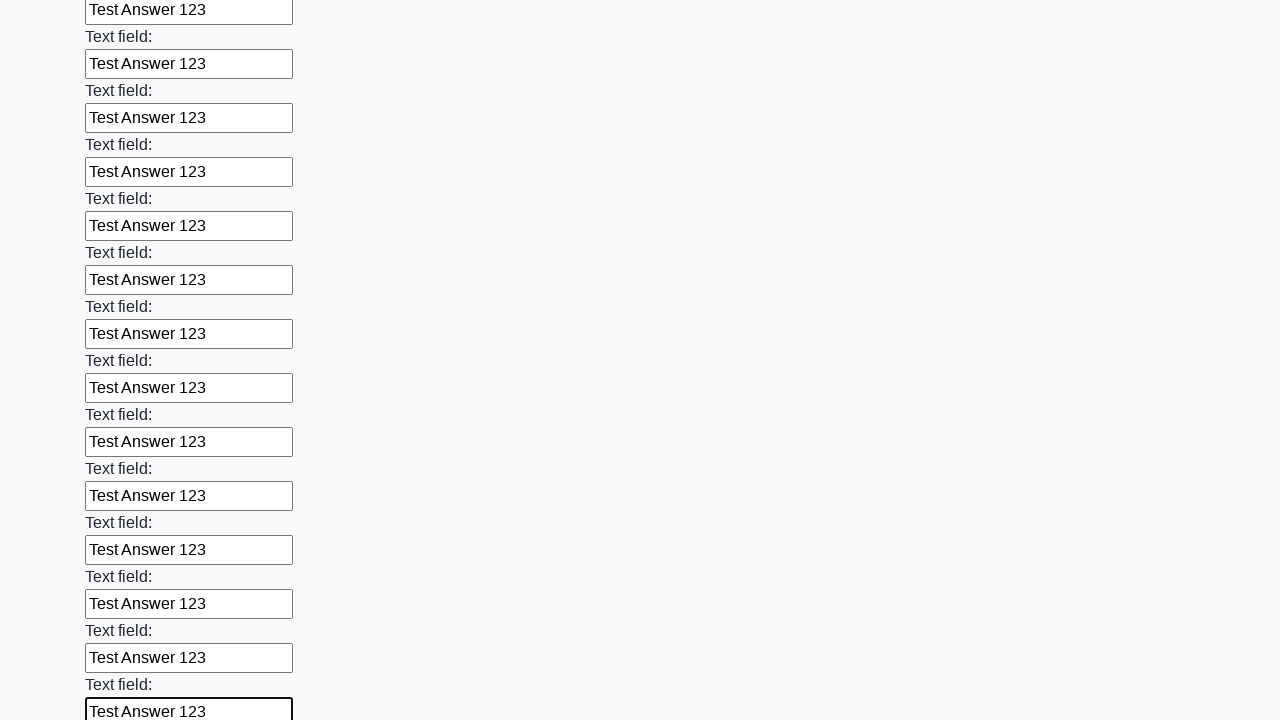

Filled text input field 46 of 100 with 'Test Answer 123' on input[type="text"] >> nth=45
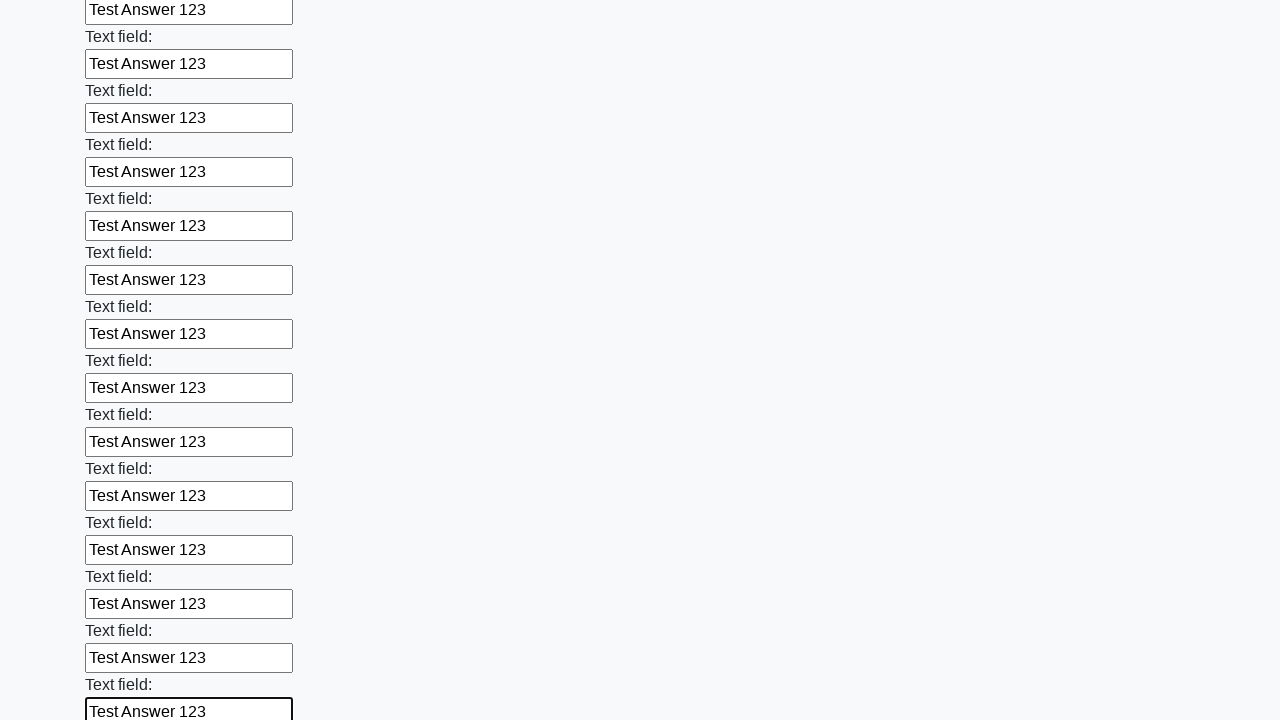

Filled text input field 47 of 100 with 'Test Answer 123' on input[type="text"] >> nth=46
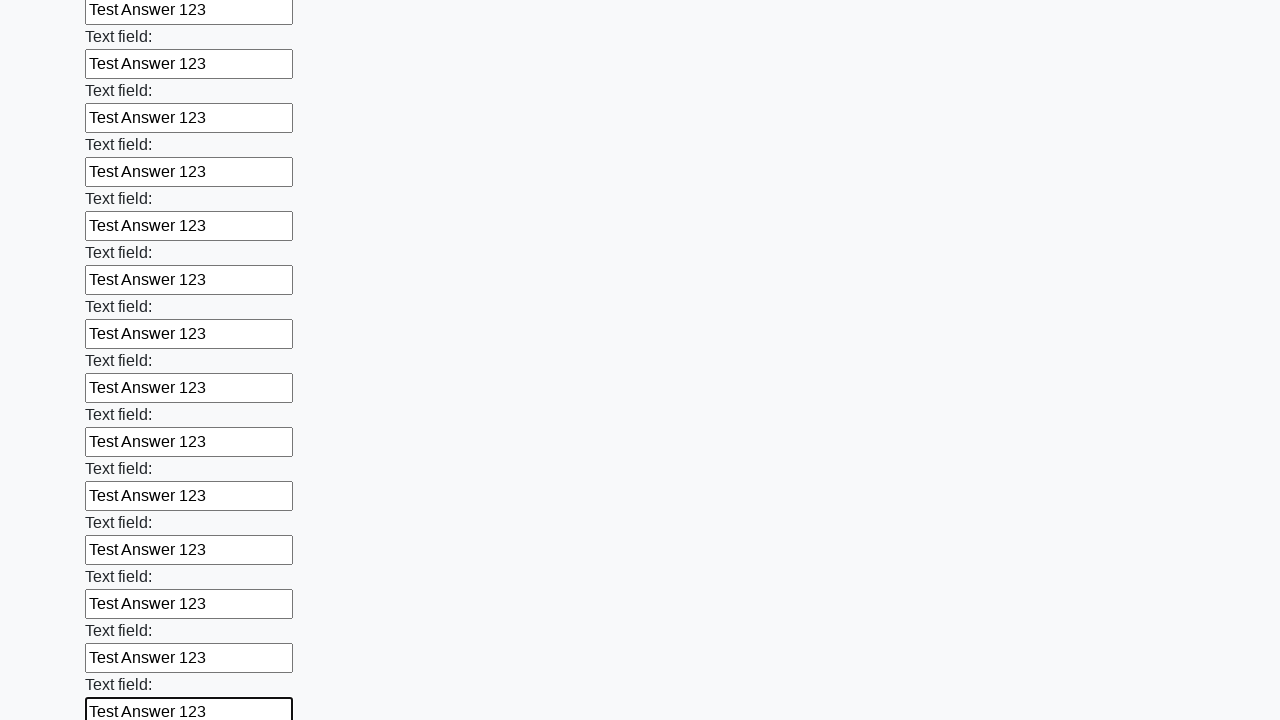

Filled text input field 48 of 100 with 'Test Answer 123' on input[type="text"] >> nth=47
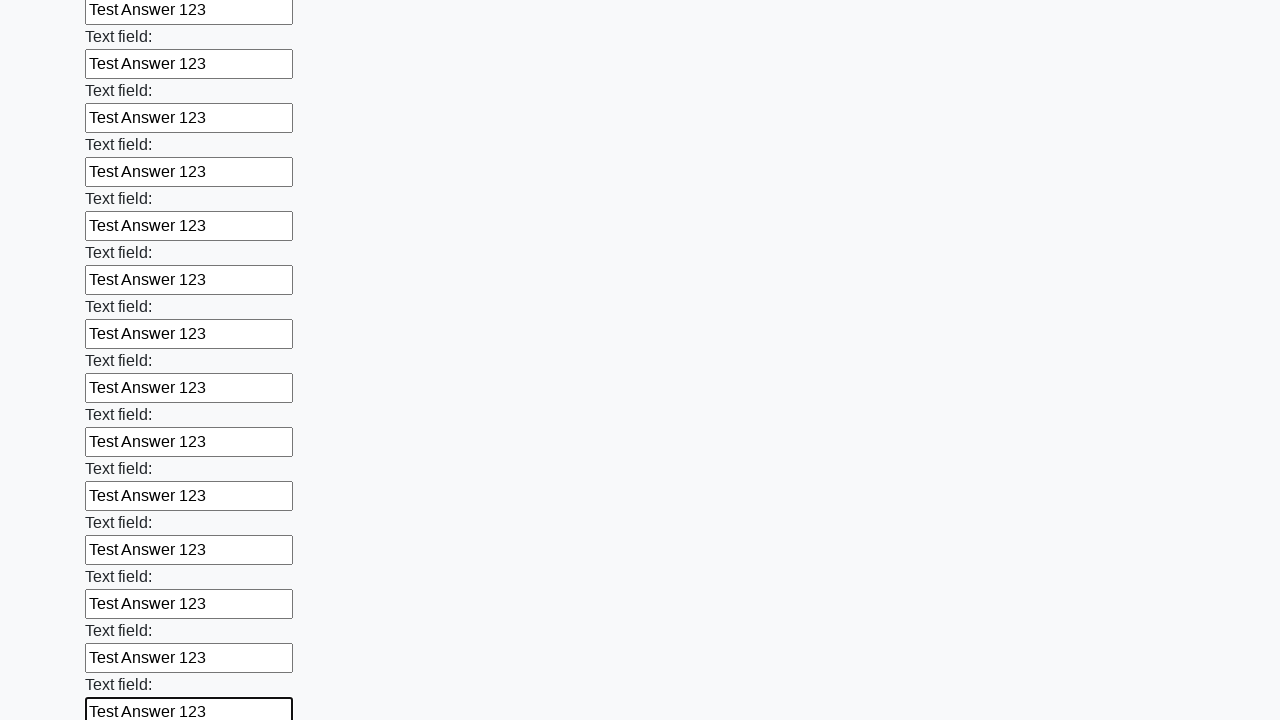

Filled text input field 49 of 100 with 'Test Answer 123' on input[type="text"] >> nth=48
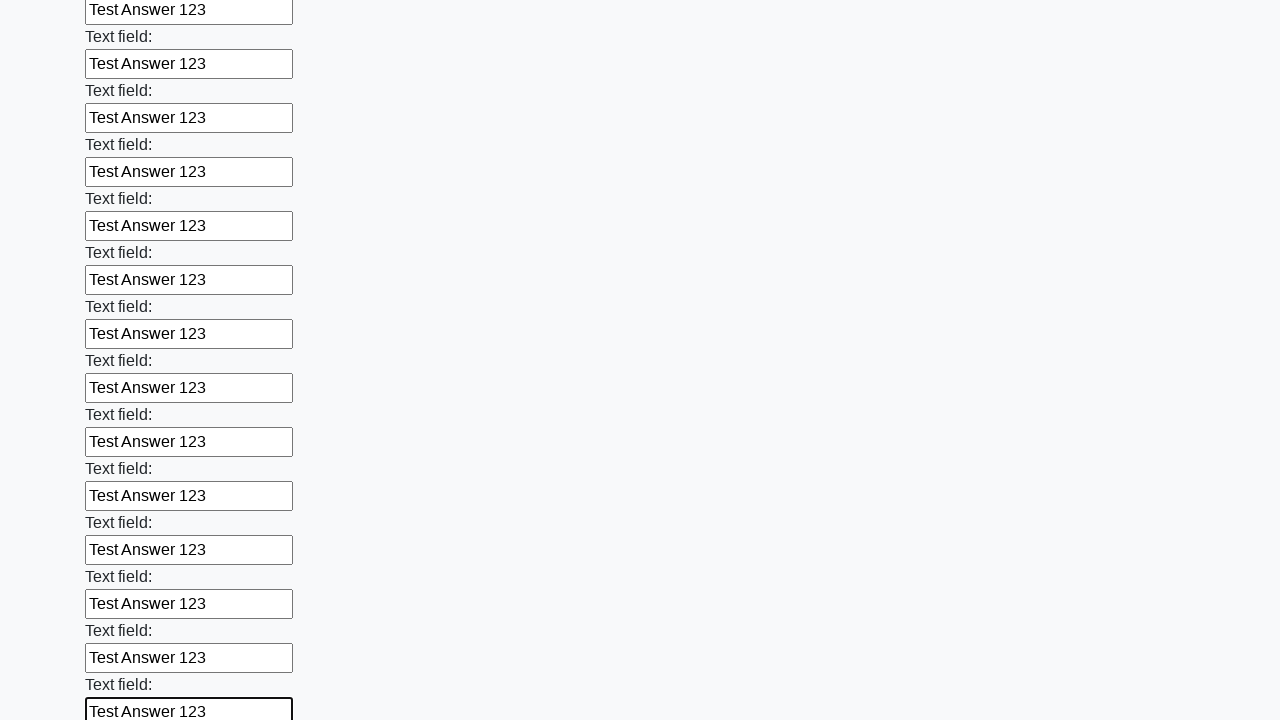

Filled text input field 50 of 100 with 'Test Answer 123' on input[type="text"] >> nth=49
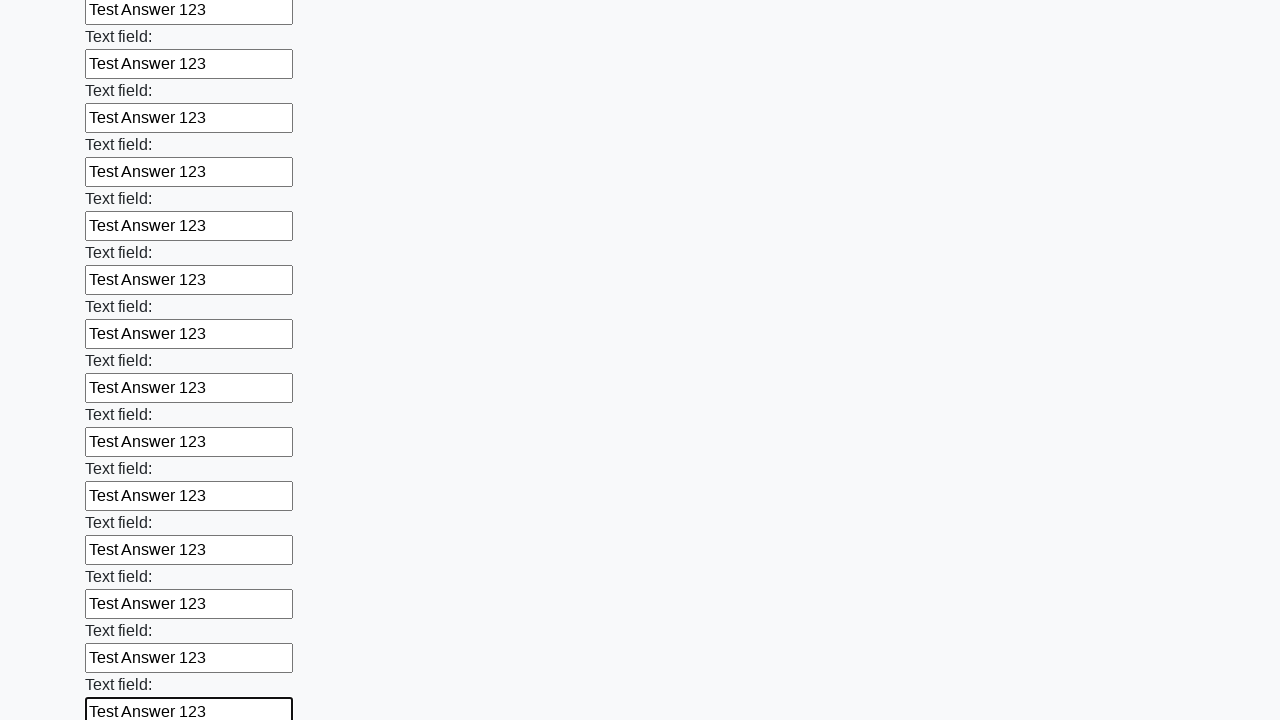

Filled text input field 51 of 100 with 'Test Answer 123' on input[type="text"] >> nth=50
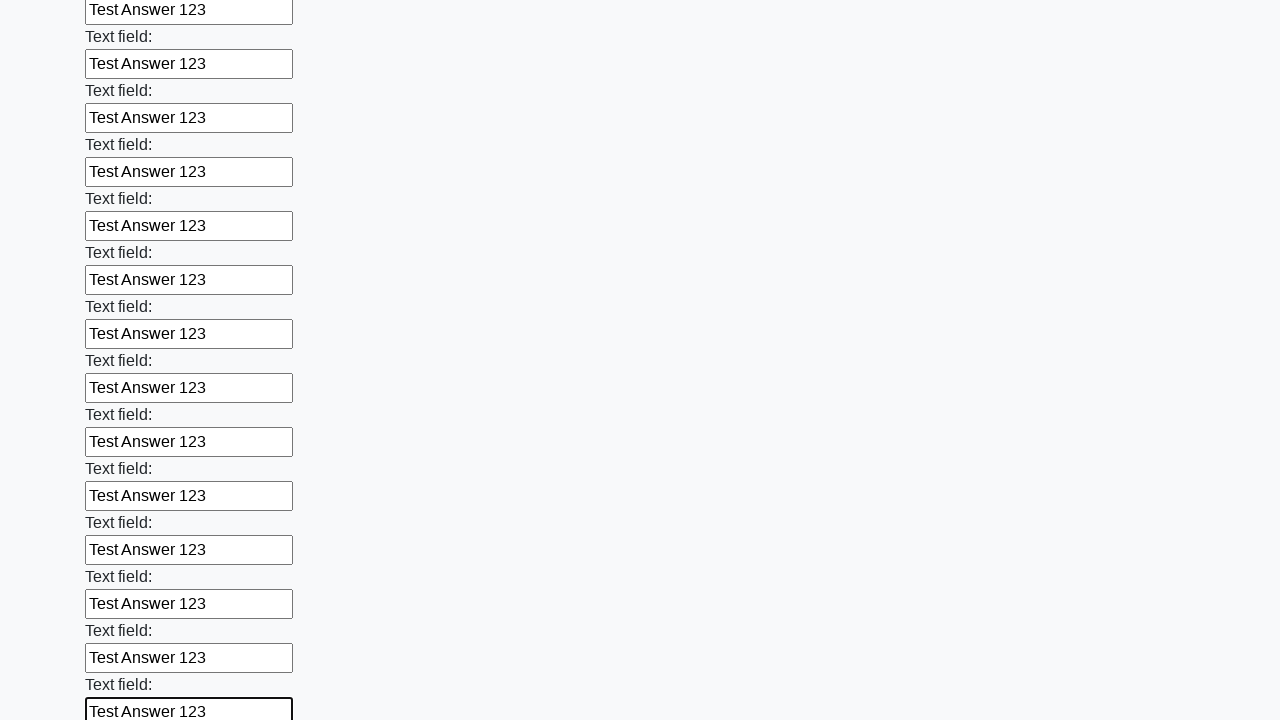

Filled text input field 52 of 100 with 'Test Answer 123' on input[type="text"] >> nth=51
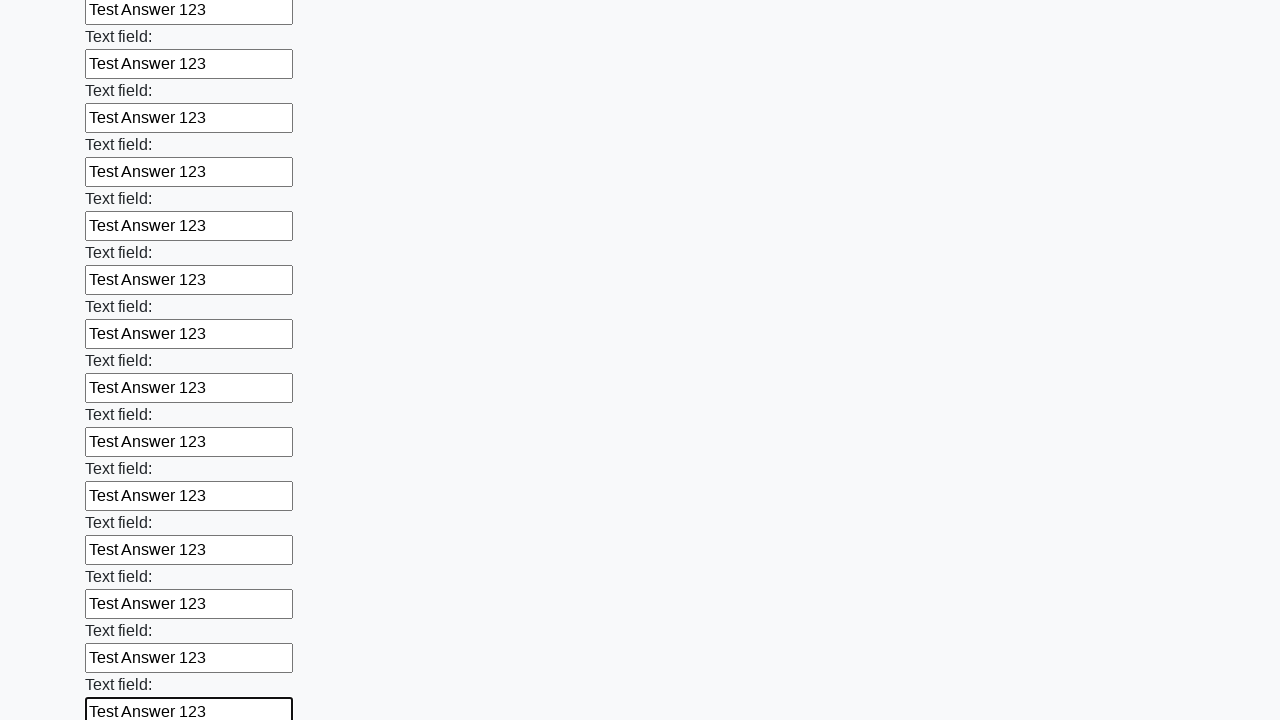

Filled text input field 53 of 100 with 'Test Answer 123' on input[type="text"] >> nth=52
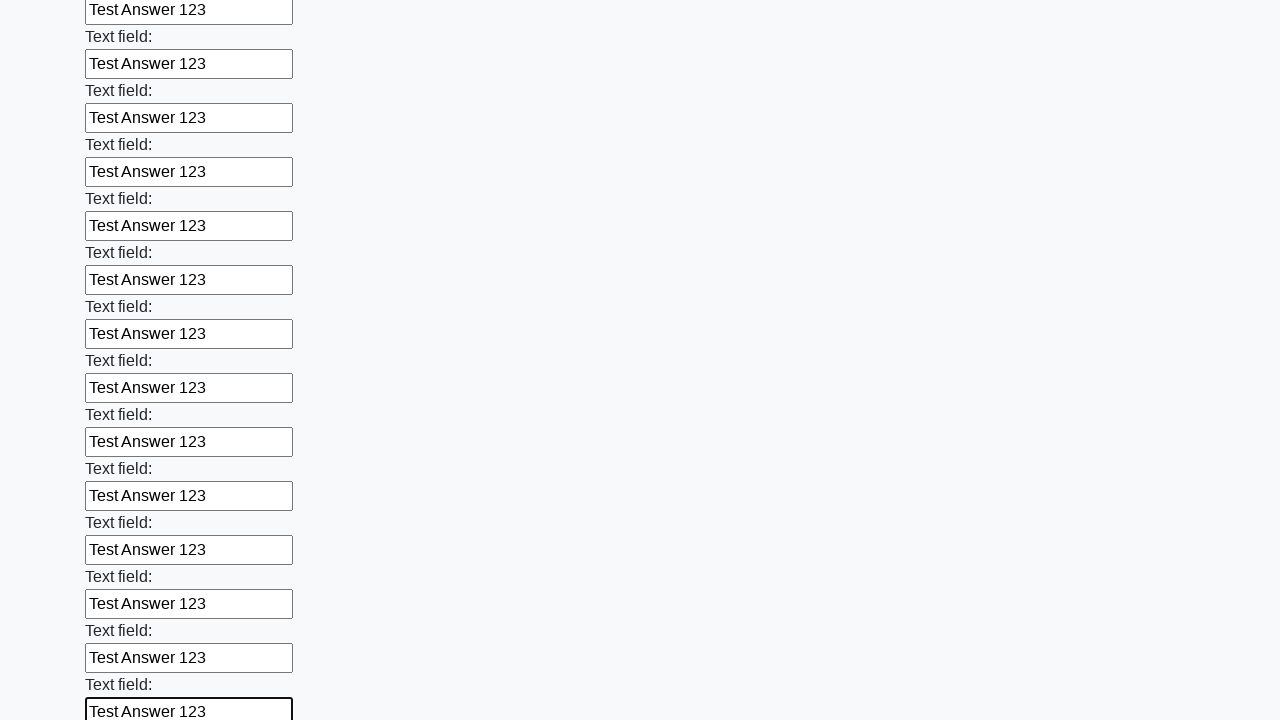

Filled text input field 54 of 100 with 'Test Answer 123' on input[type="text"] >> nth=53
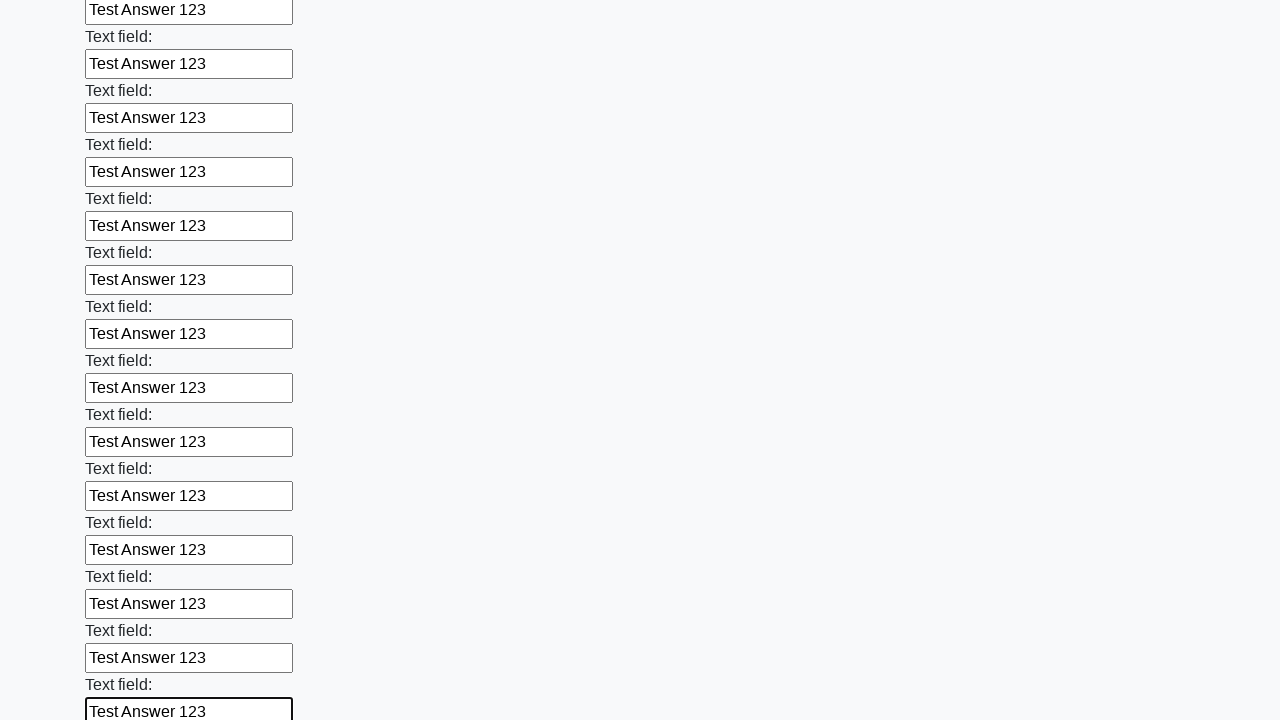

Filled text input field 55 of 100 with 'Test Answer 123' on input[type="text"] >> nth=54
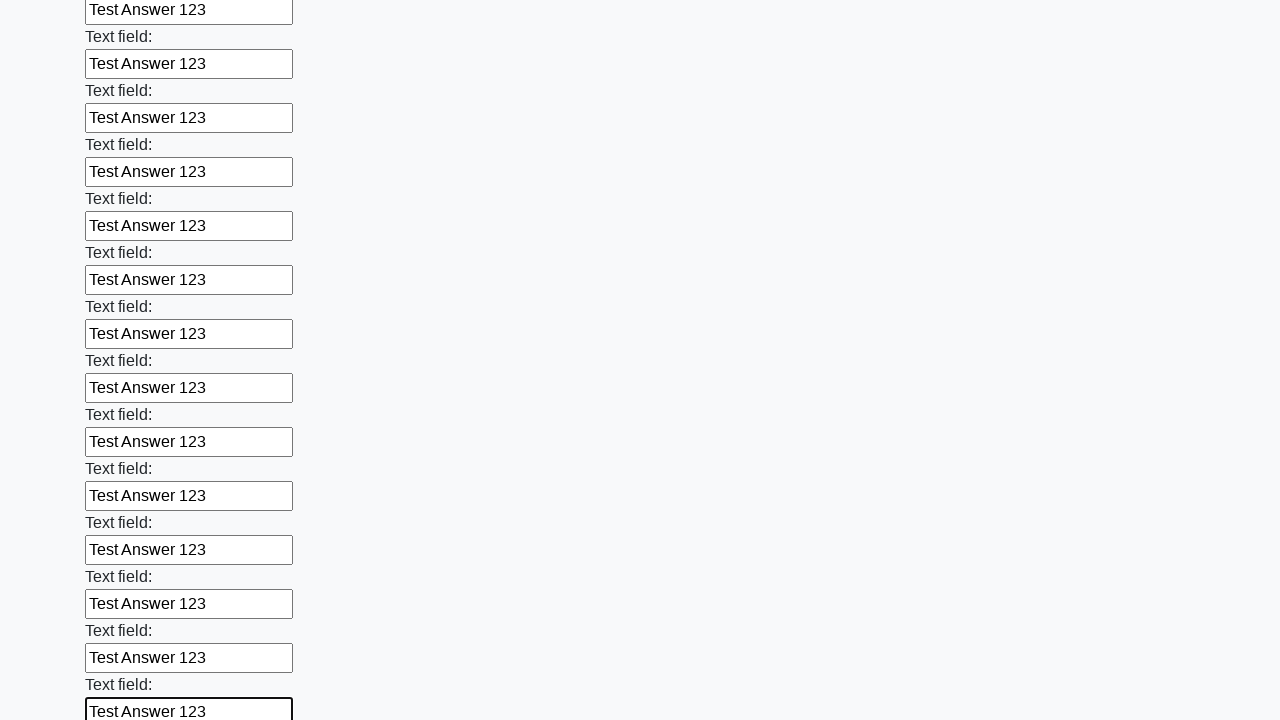

Filled text input field 56 of 100 with 'Test Answer 123' on input[type="text"] >> nth=55
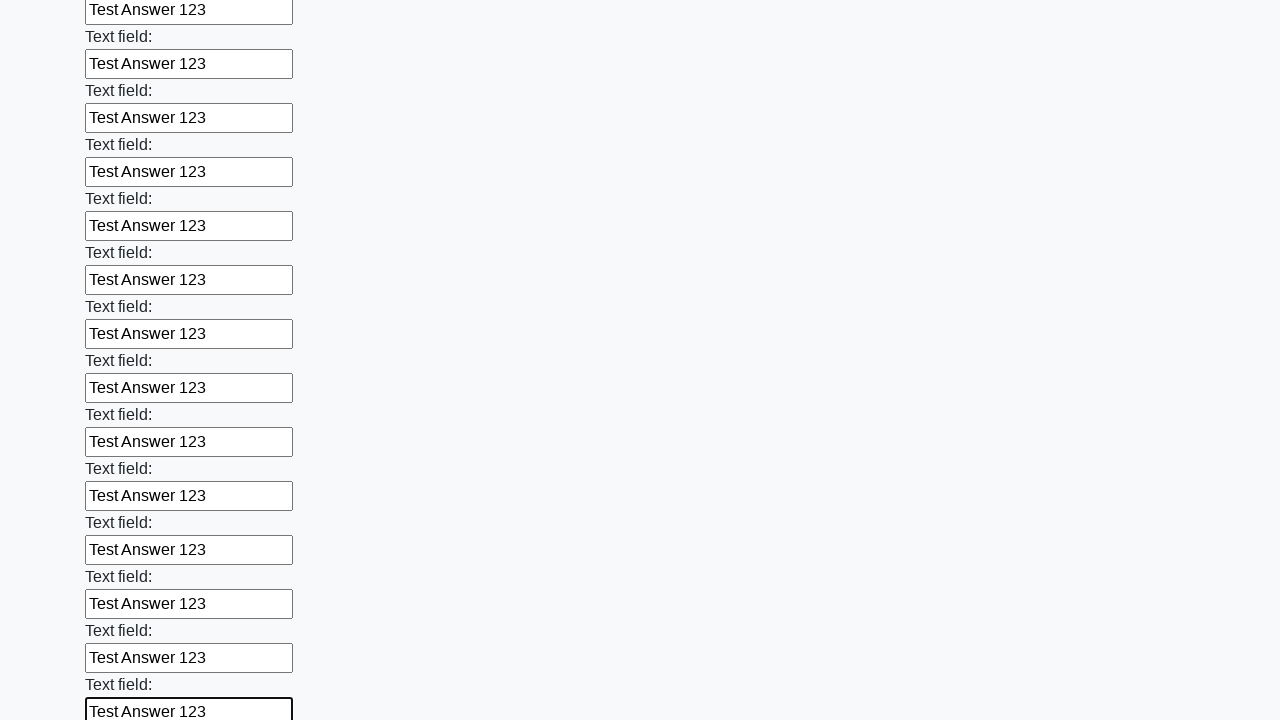

Filled text input field 57 of 100 with 'Test Answer 123' on input[type="text"] >> nth=56
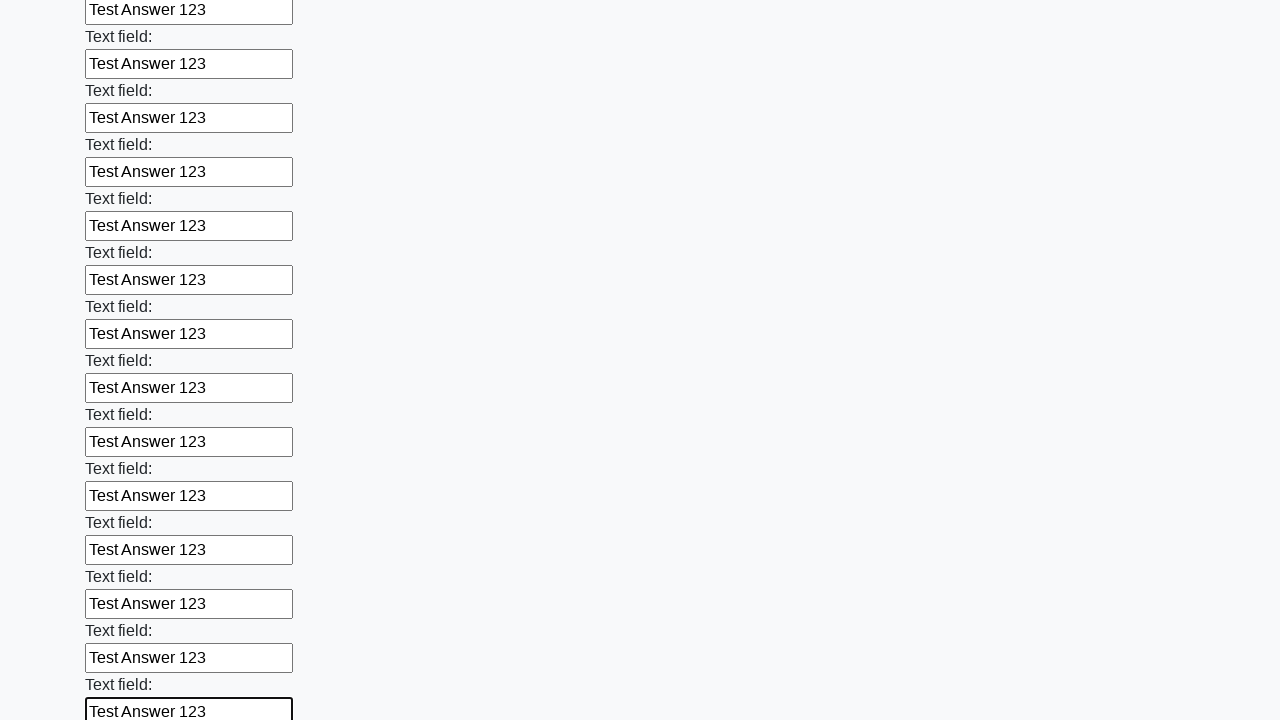

Filled text input field 58 of 100 with 'Test Answer 123' on input[type="text"] >> nth=57
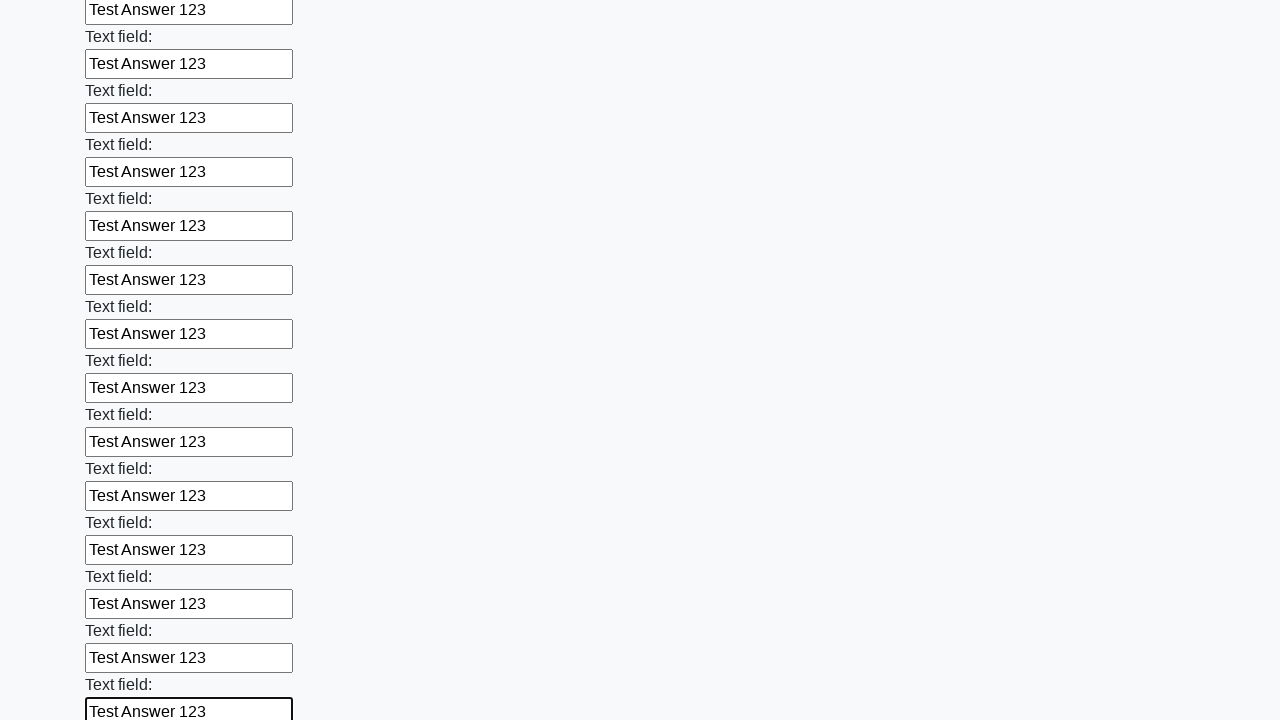

Filled text input field 59 of 100 with 'Test Answer 123' on input[type="text"] >> nth=58
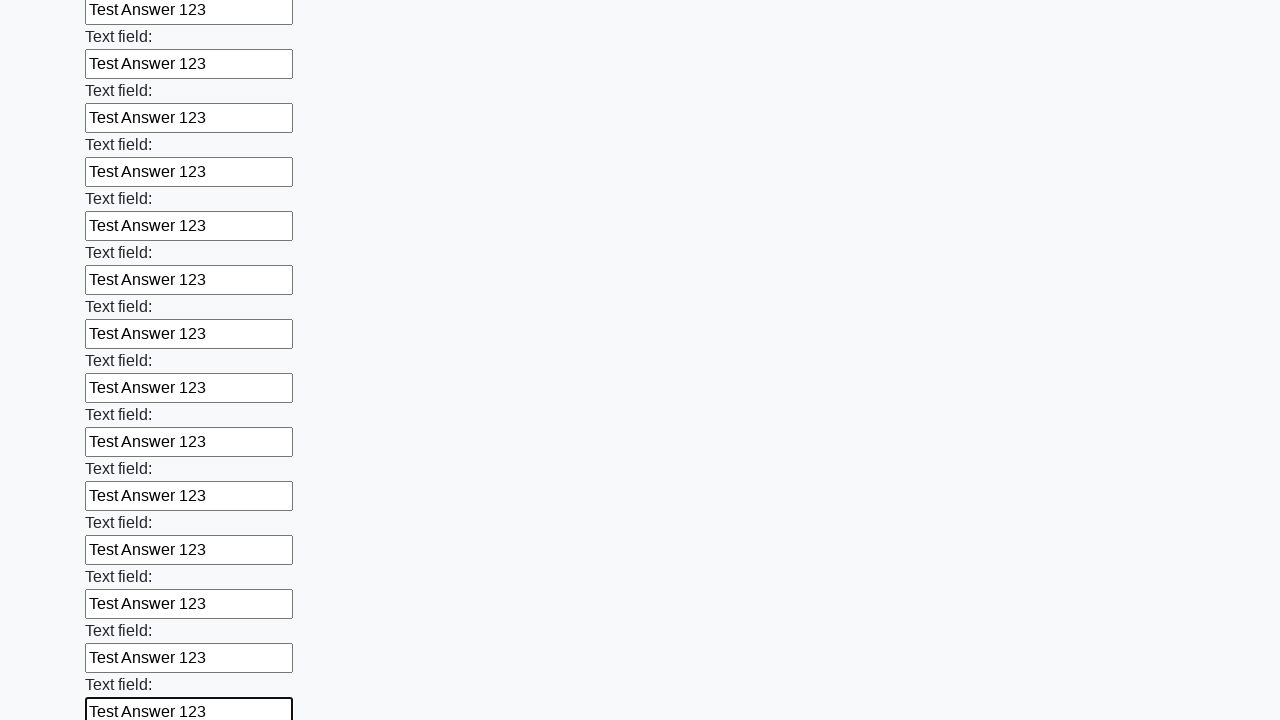

Filled text input field 60 of 100 with 'Test Answer 123' on input[type="text"] >> nth=59
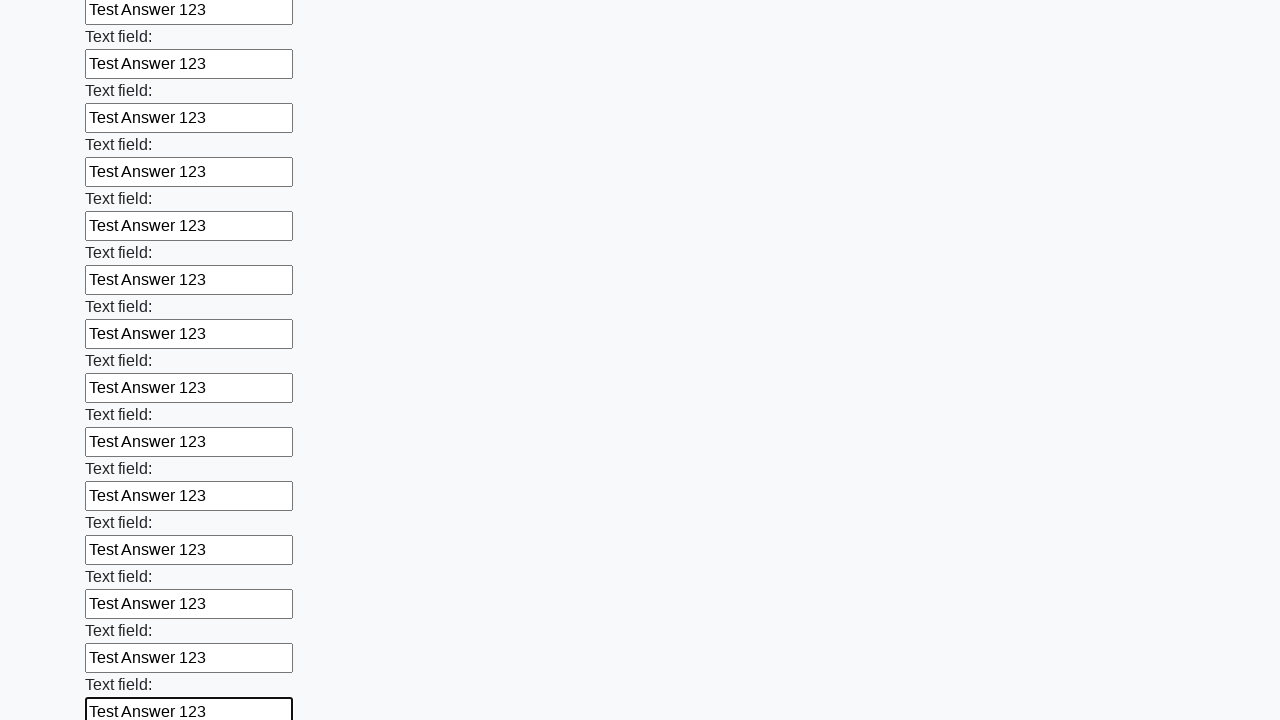

Filled text input field 61 of 100 with 'Test Answer 123' on input[type="text"] >> nth=60
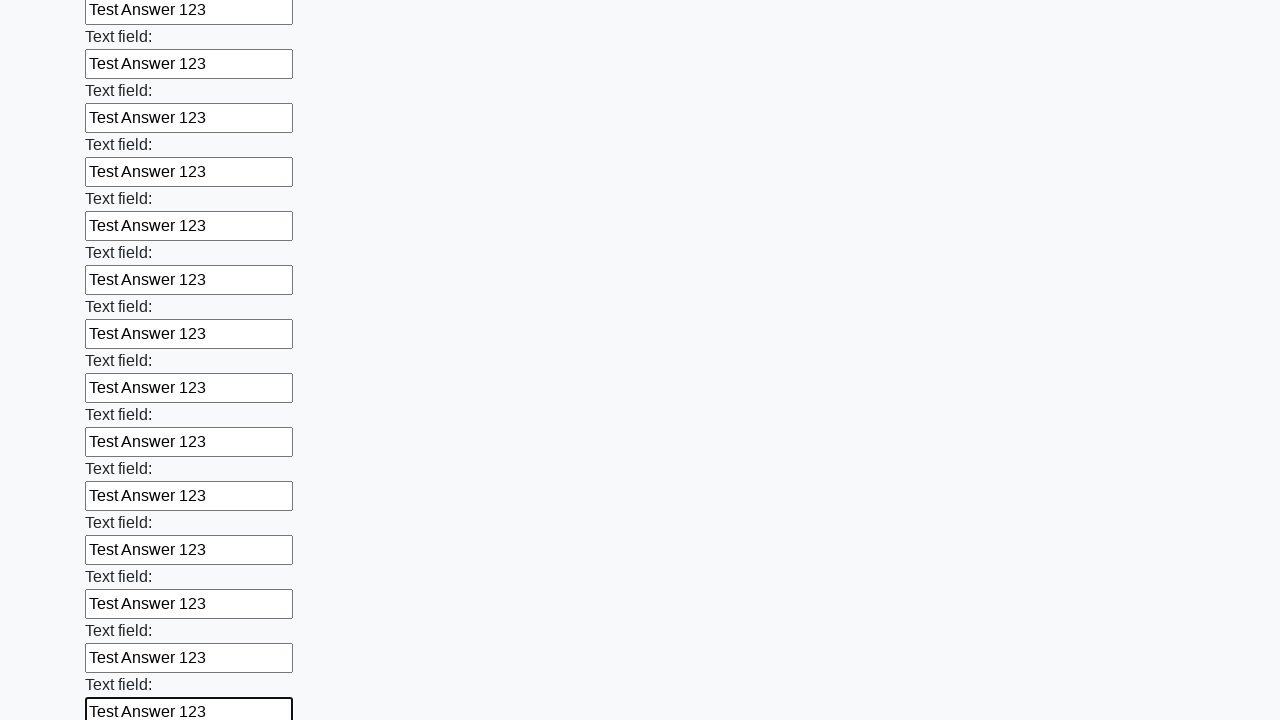

Filled text input field 62 of 100 with 'Test Answer 123' on input[type="text"] >> nth=61
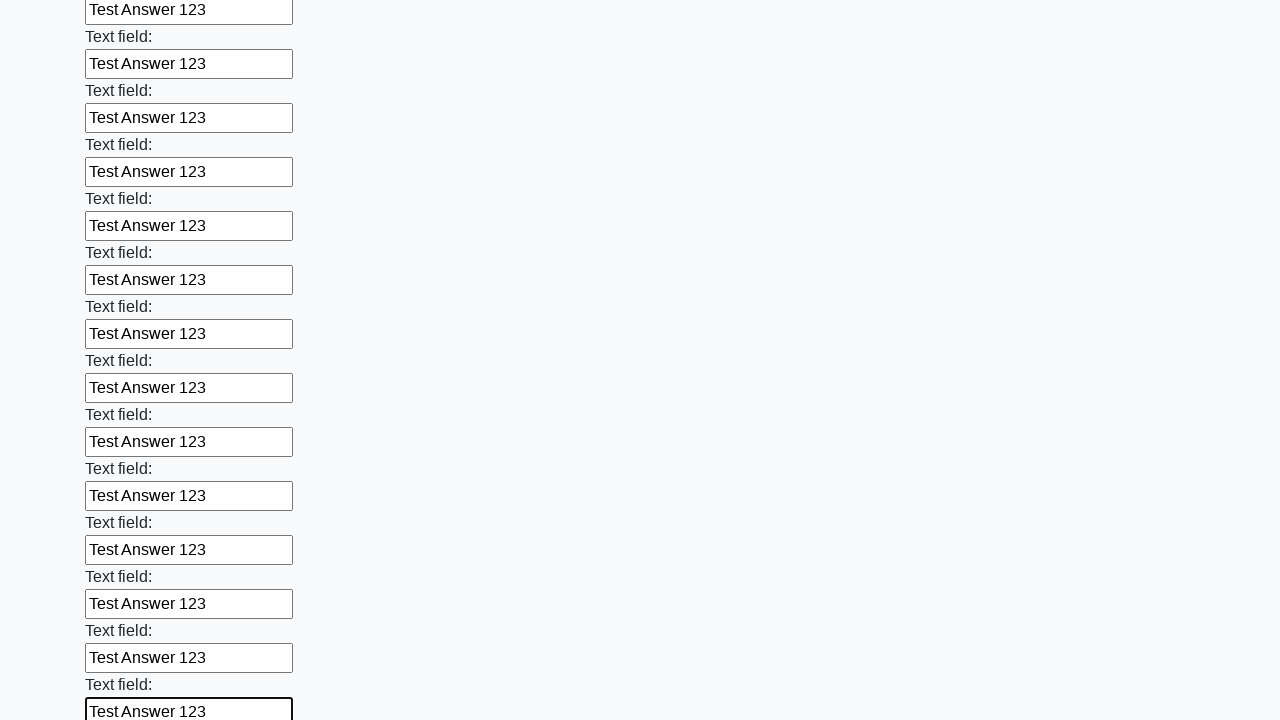

Filled text input field 63 of 100 with 'Test Answer 123' on input[type="text"] >> nth=62
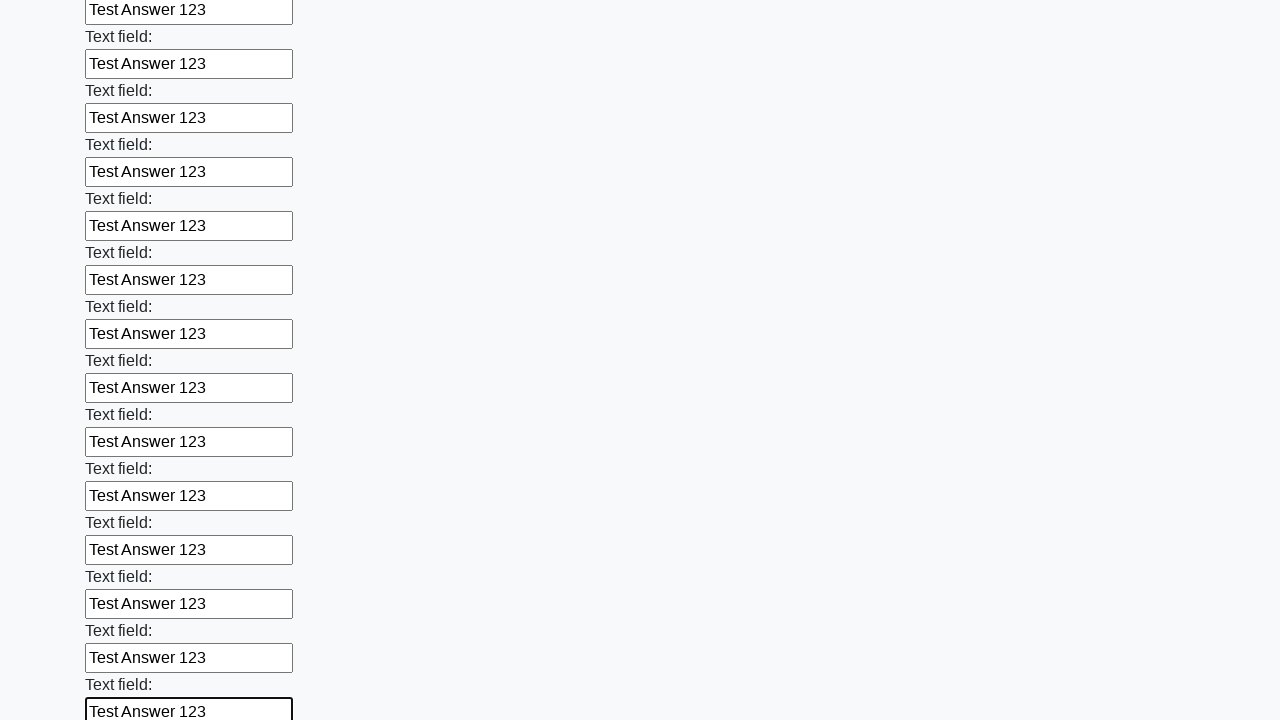

Filled text input field 64 of 100 with 'Test Answer 123' on input[type="text"] >> nth=63
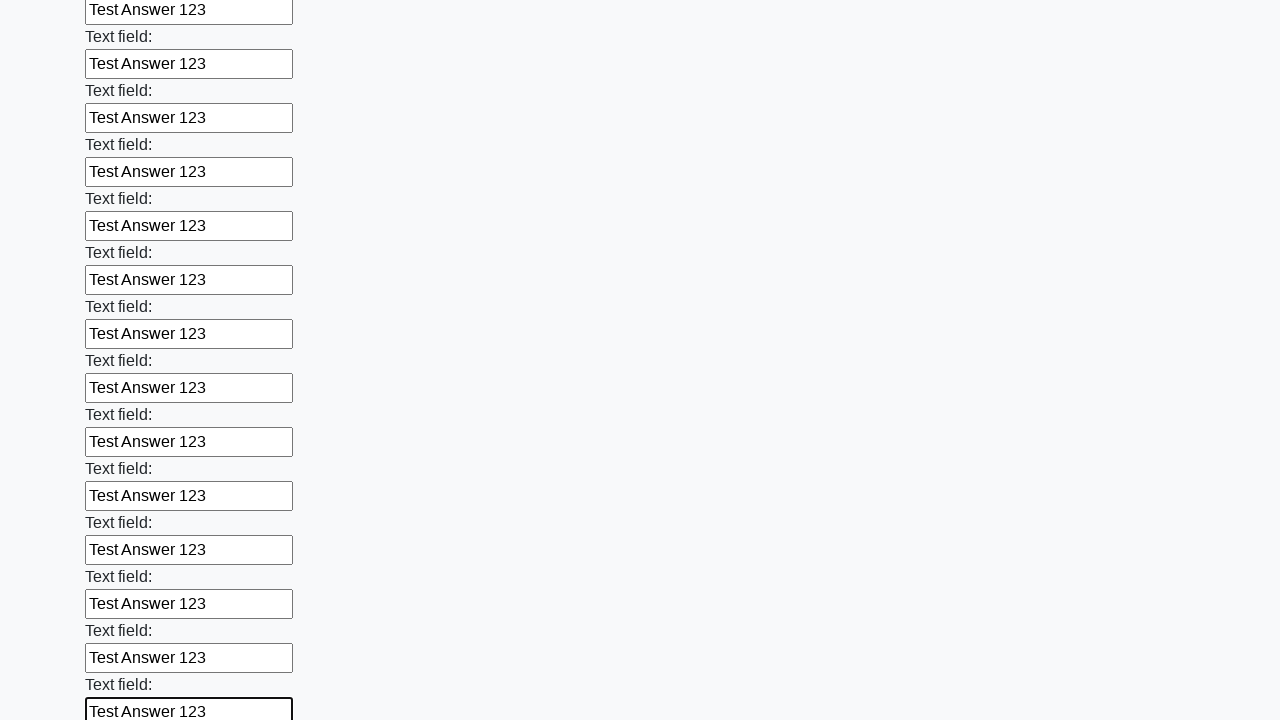

Filled text input field 65 of 100 with 'Test Answer 123' on input[type="text"] >> nth=64
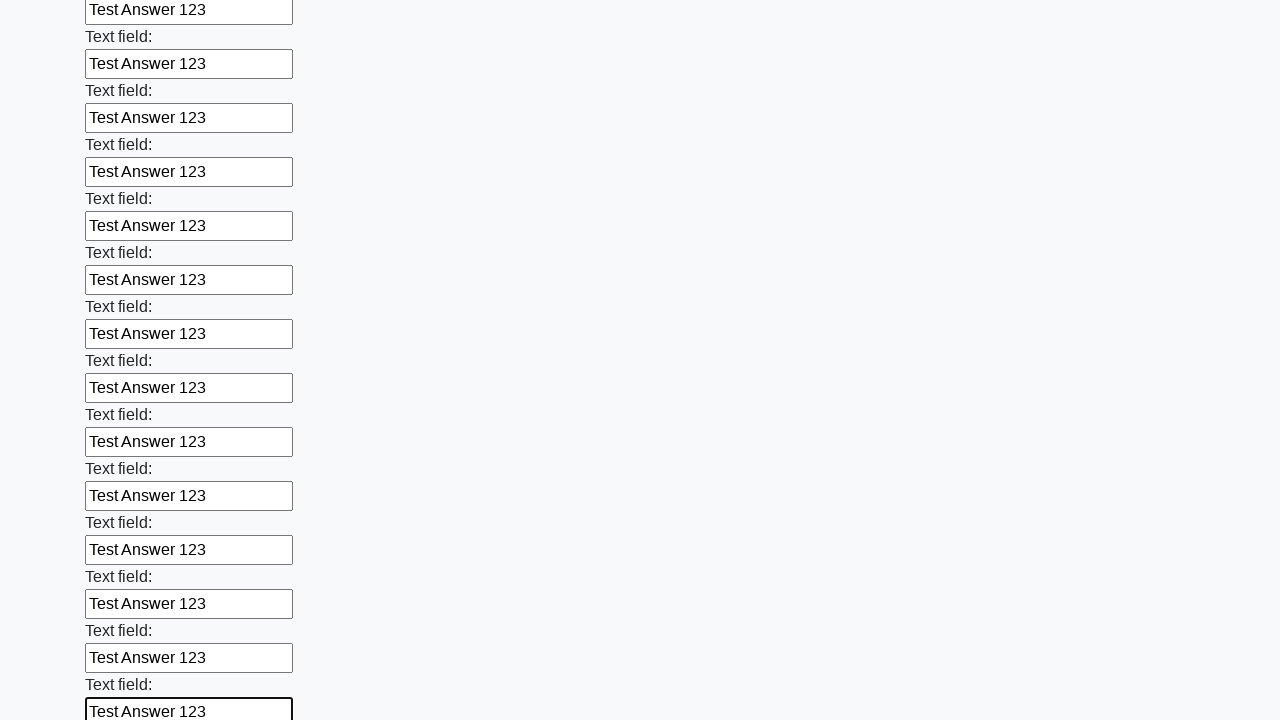

Filled text input field 66 of 100 with 'Test Answer 123' on input[type="text"] >> nth=65
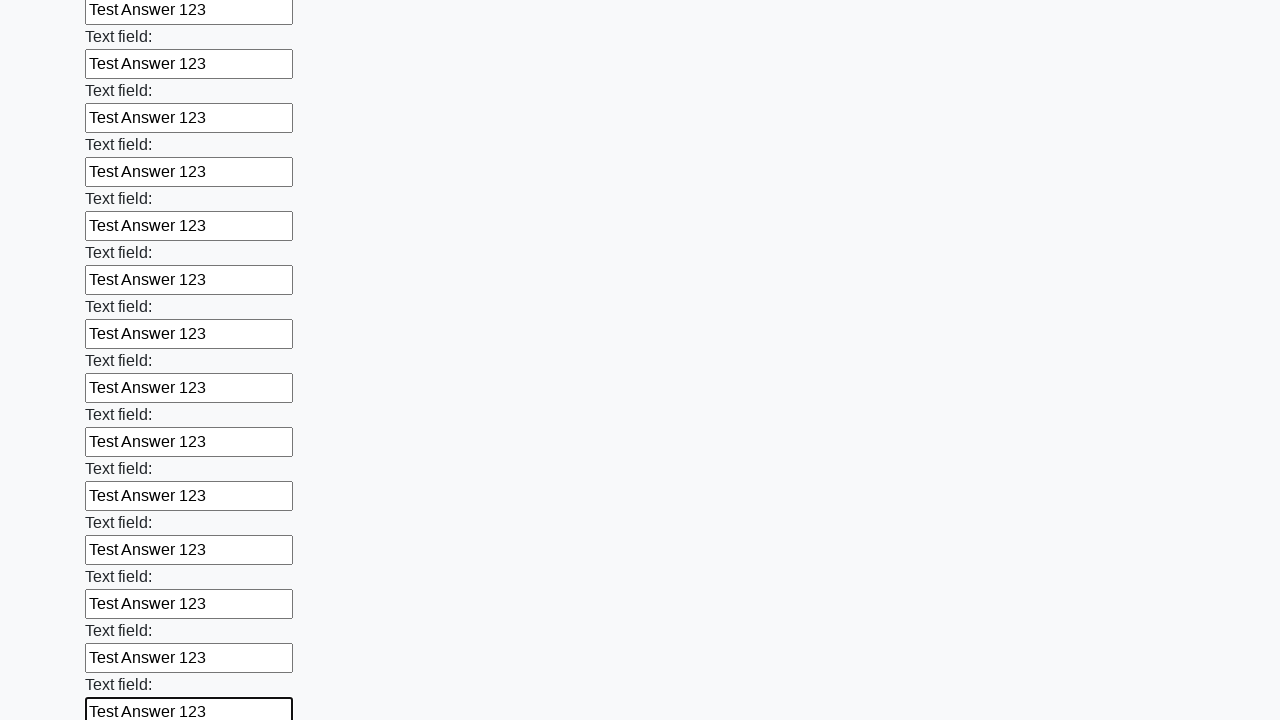

Filled text input field 67 of 100 with 'Test Answer 123' on input[type="text"] >> nth=66
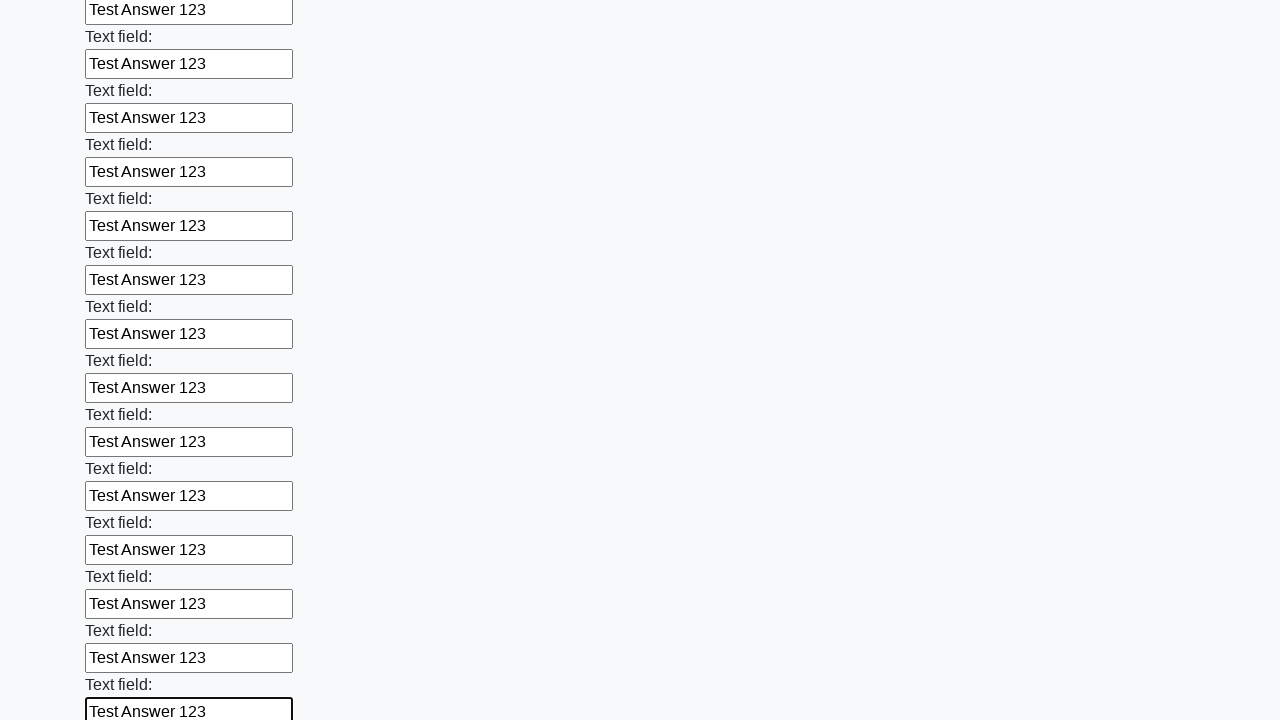

Filled text input field 68 of 100 with 'Test Answer 123' on input[type="text"] >> nth=67
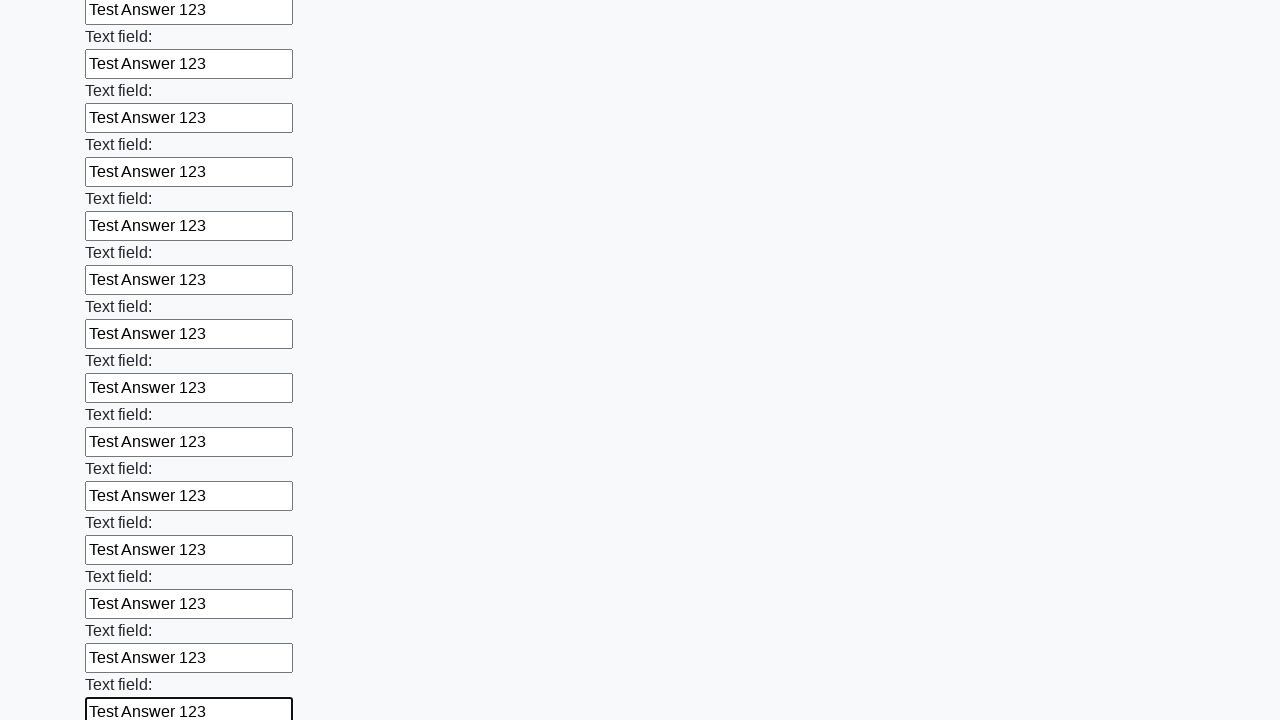

Filled text input field 69 of 100 with 'Test Answer 123' on input[type="text"] >> nth=68
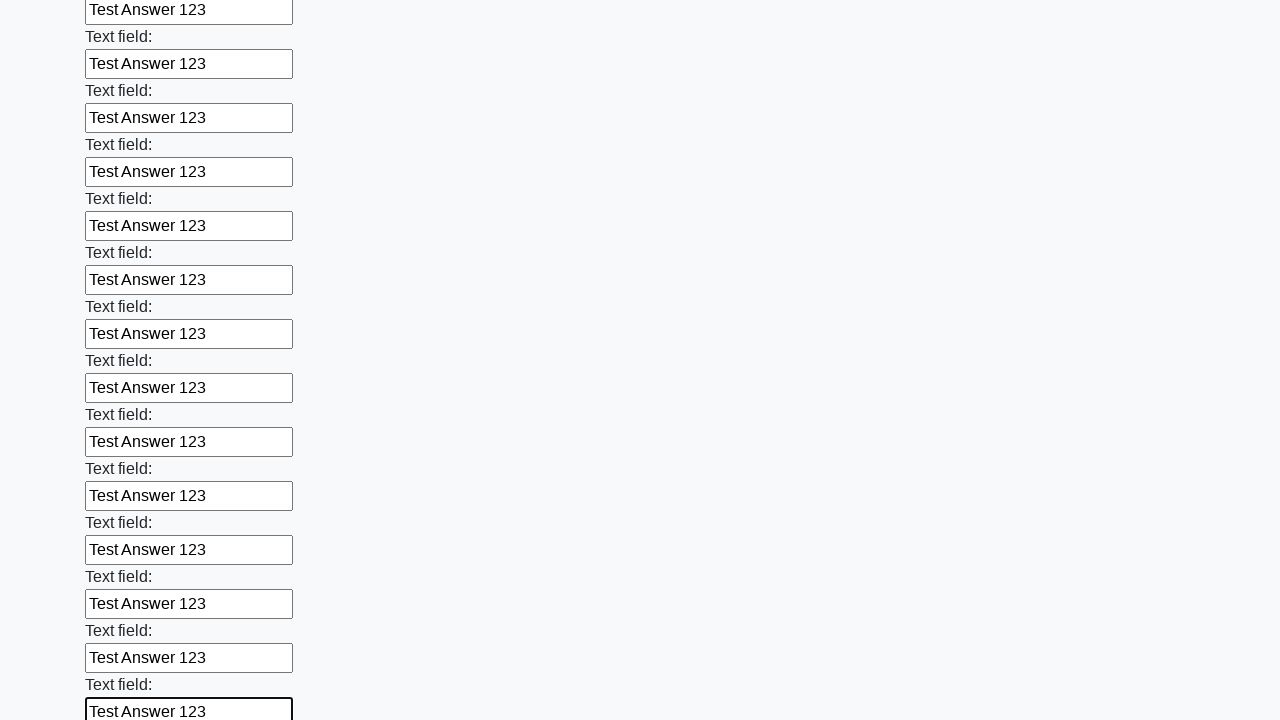

Filled text input field 70 of 100 with 'Test Answer 123' on input[type="text"] >> nth=69
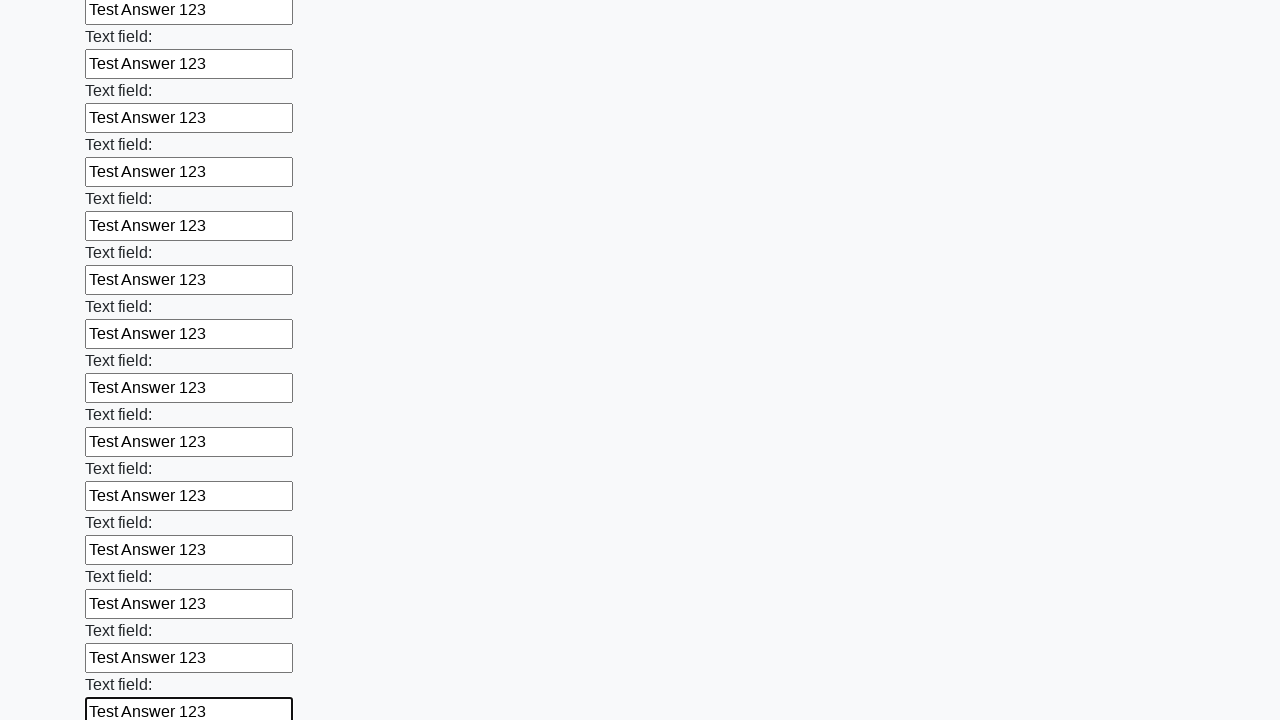

Filled text input field 71 of 100 with 'Test Answer 123' on input[type="text"] >> nth=70
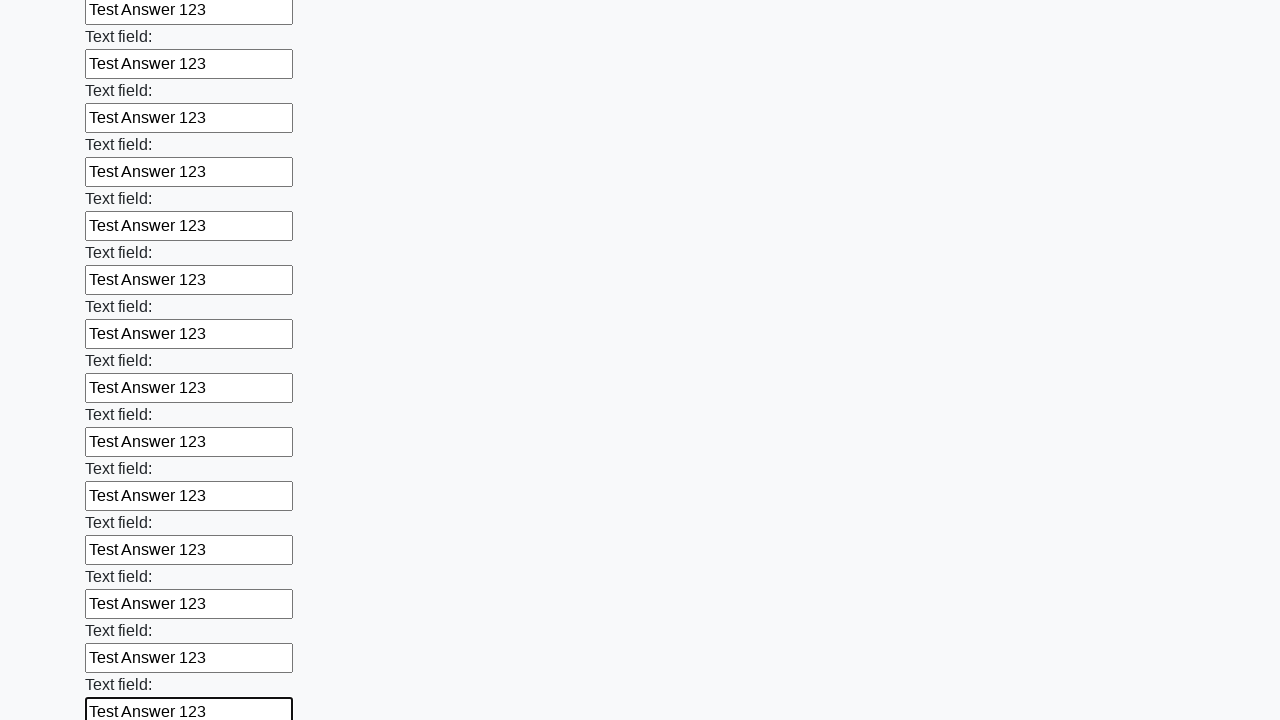

Filled text input field 72 of 100 with 'Test Answer 123' on input[type="text"] >> nth=71
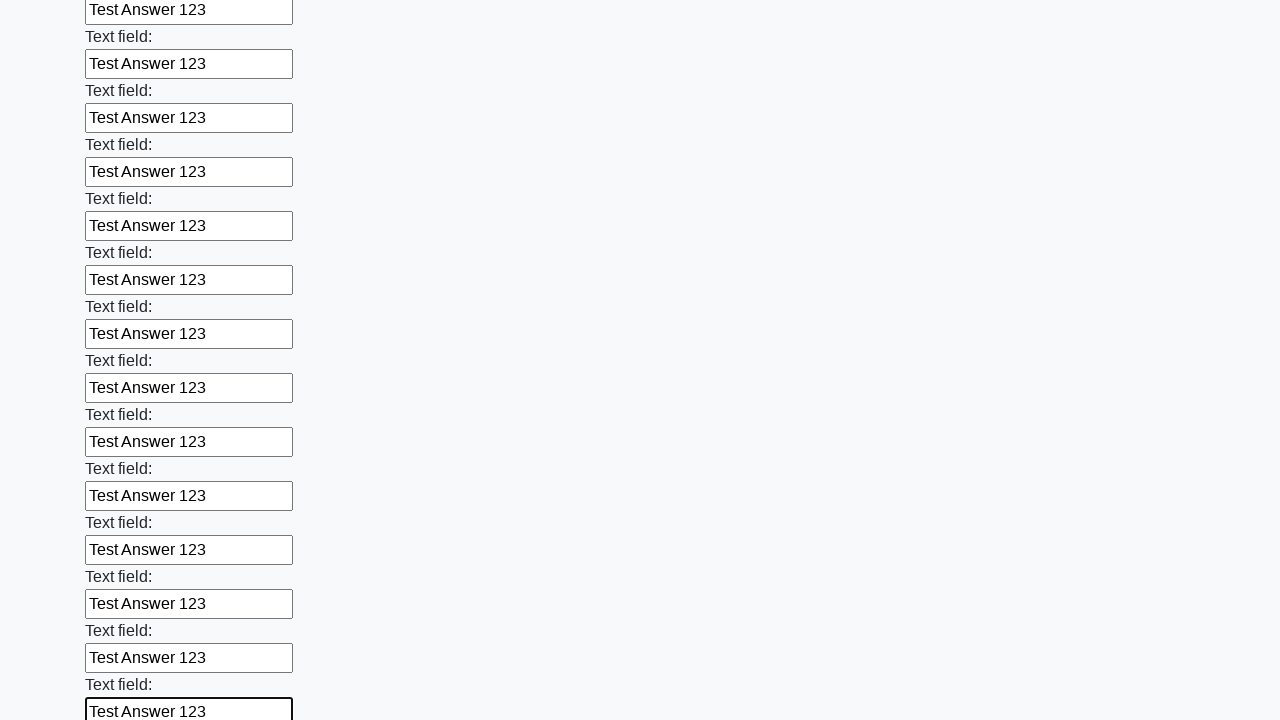

Filled text input field 73 of 100 with 'Test Answer 123' on input[type="text"] >> nth=72
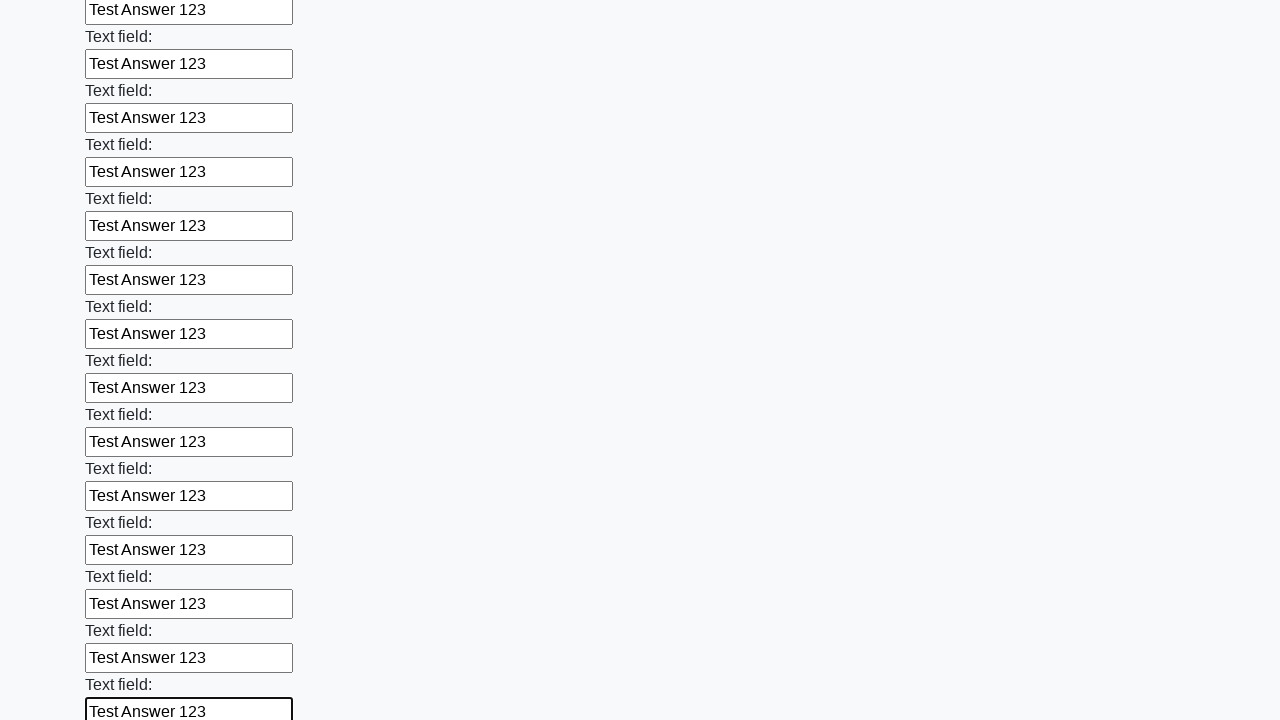

Filled text input field 74 of 100 with 'Test Answer 123' on input[type="text"] >> nth=73
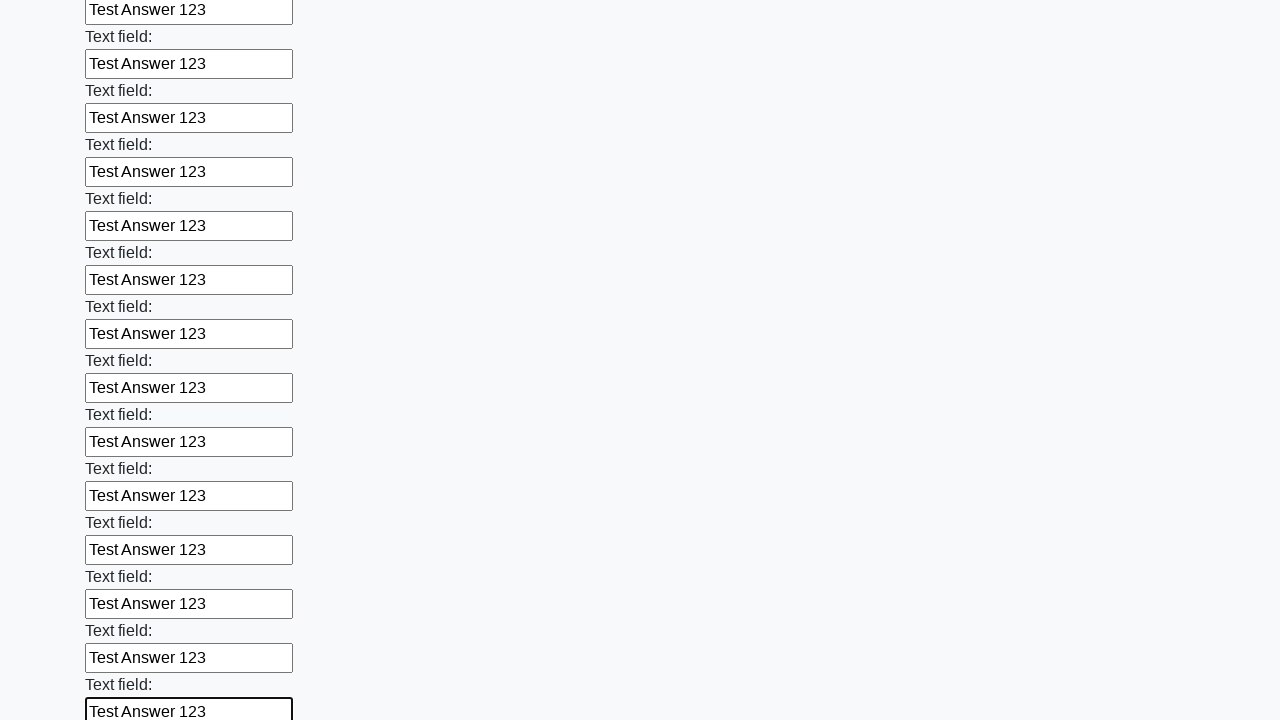

Filled text input field 75 of 100 with 'Test Answer 123' on input[type="text"] >> nth=74
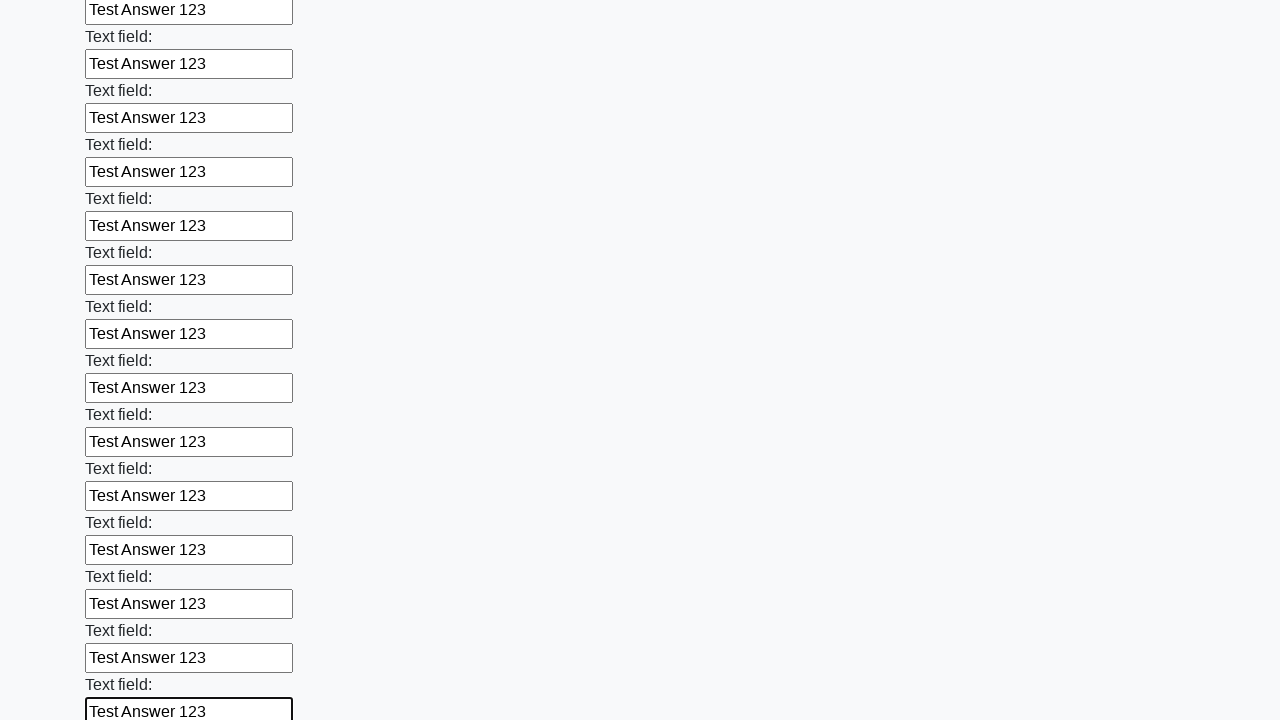

Filled text input field 76 of 100 with 'Test Answer 123' on input[type="text"] >> nth=75
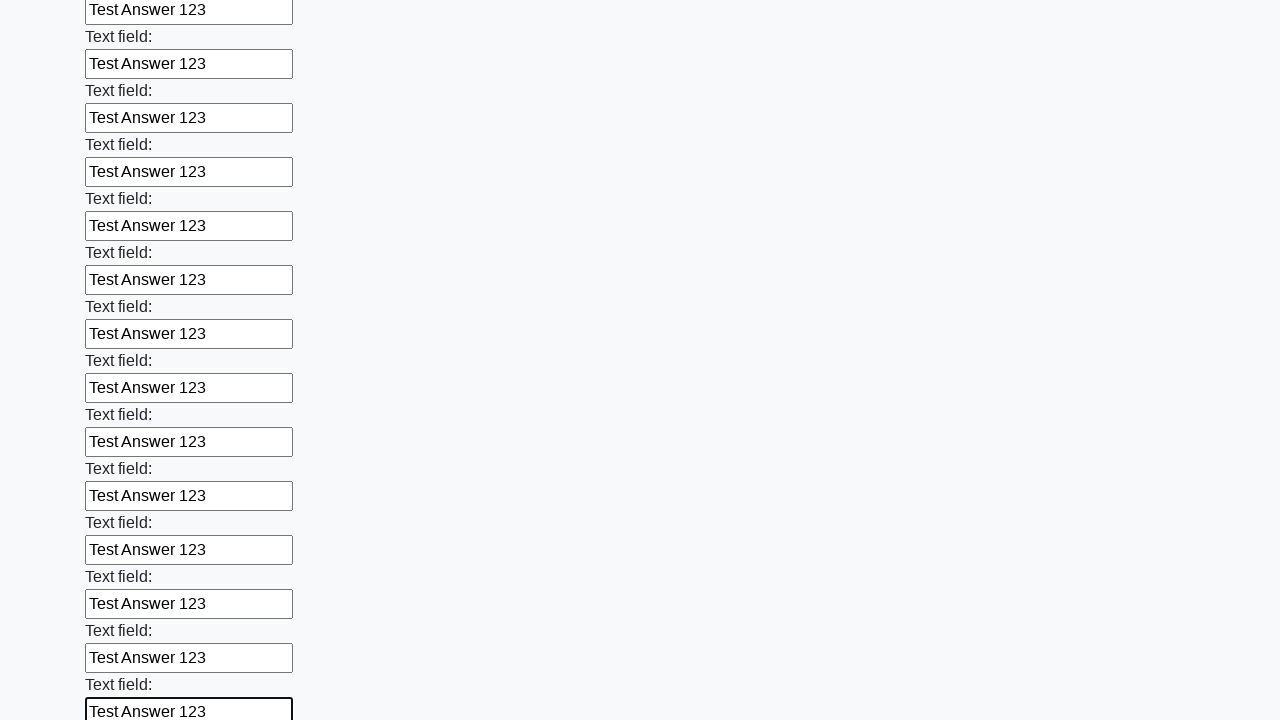

Filled text input field 77 of 100 with 'Test Answer 123' on input[type="text"] >> nth=76
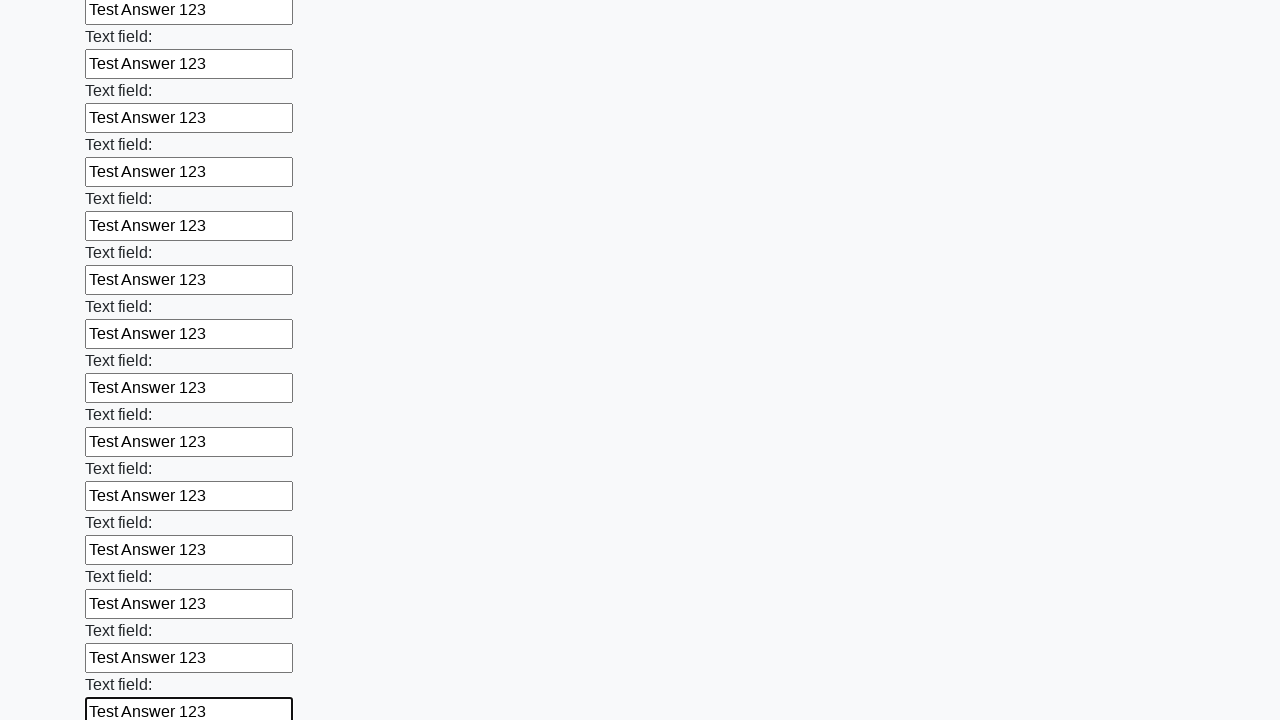

Filled text input field 78 of 100 with 'Test Answer 123' on input[type="text"] >> nth=77
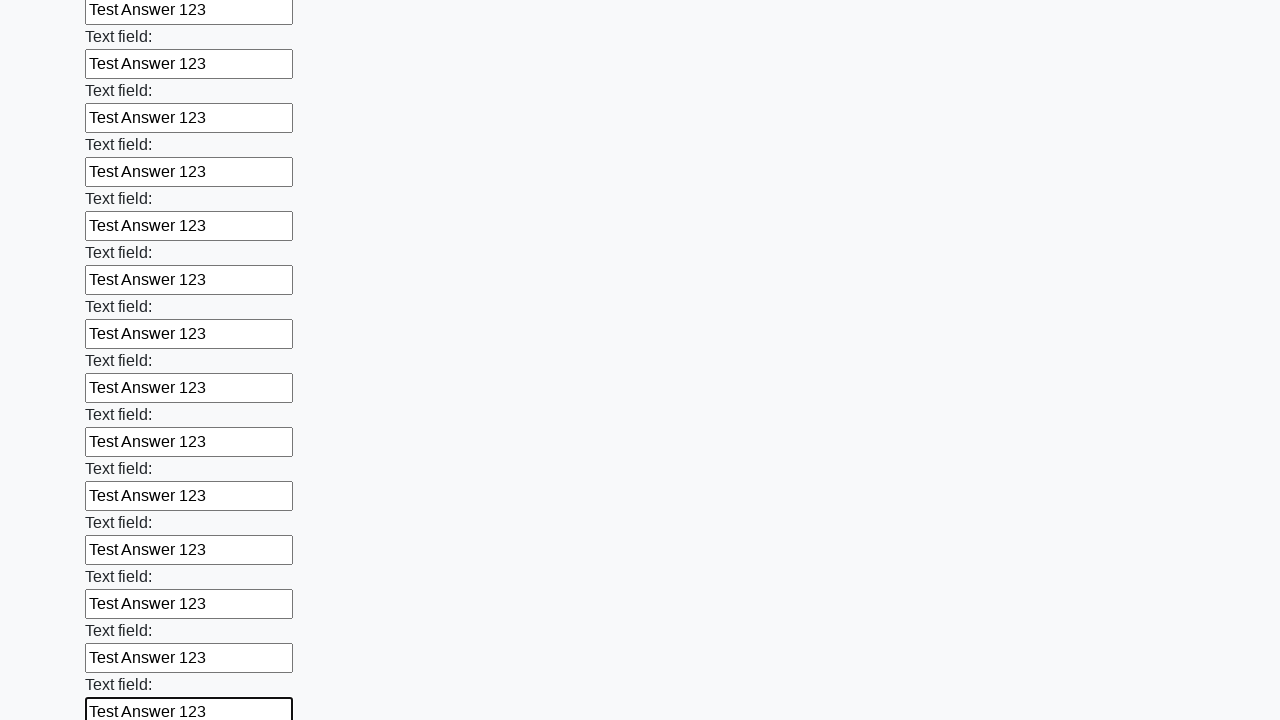

Filled text input field 79 of 100 with 'Test Answer 123' on input[type="text"] >> nth=78
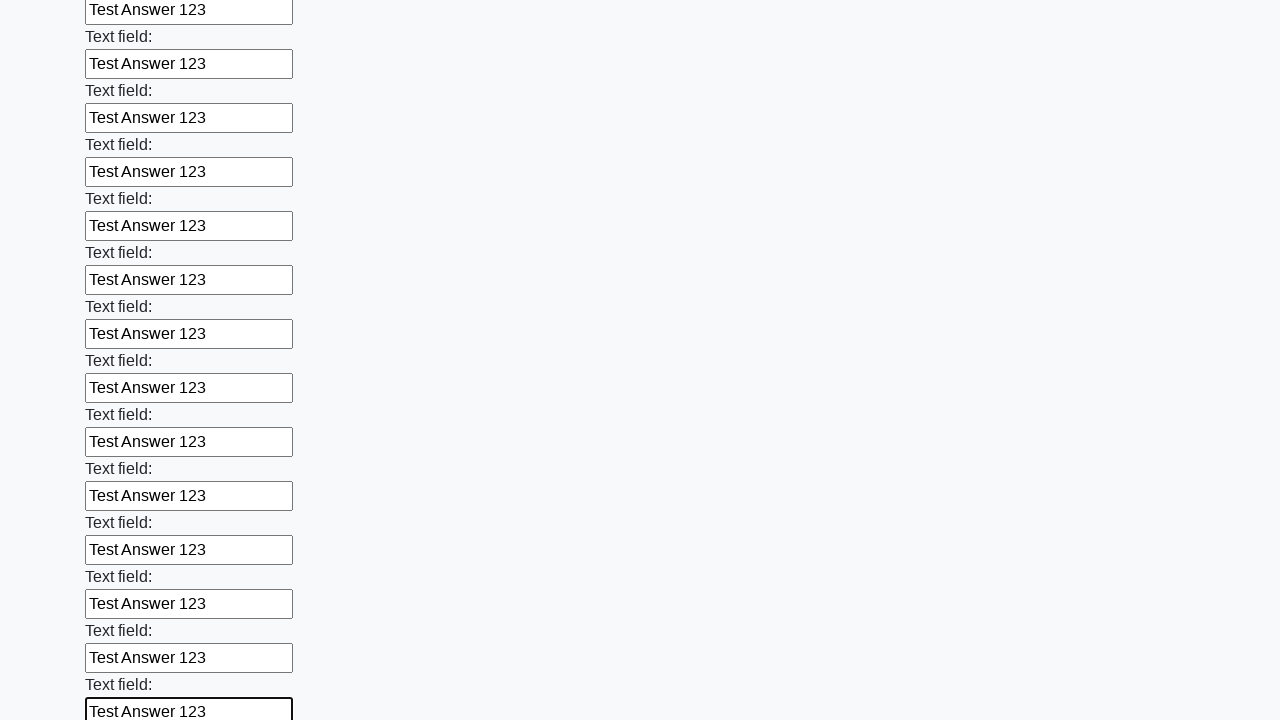

Filled text input field 80 of 100 with 'Test Answer 123' on input[type="text"] >> nth=79
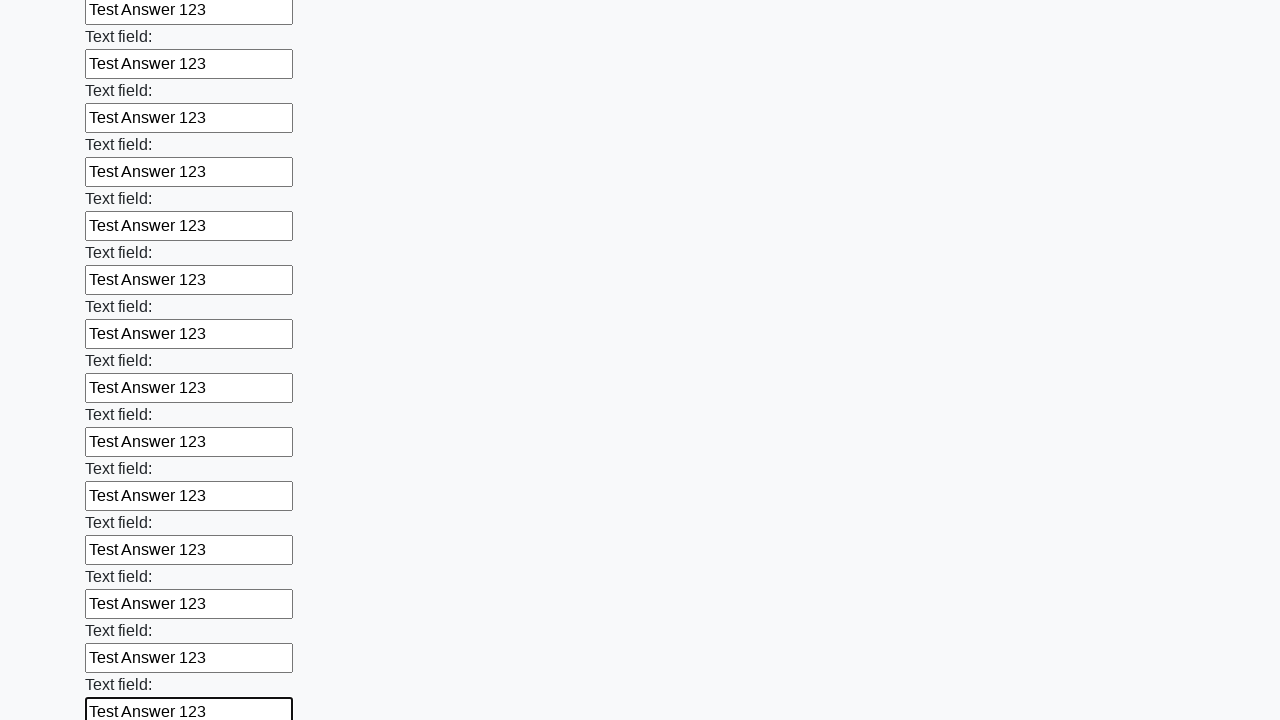

Filled text input field 81 of 100 with 'Test Answer 123' on input[type="text"] >> nth=80
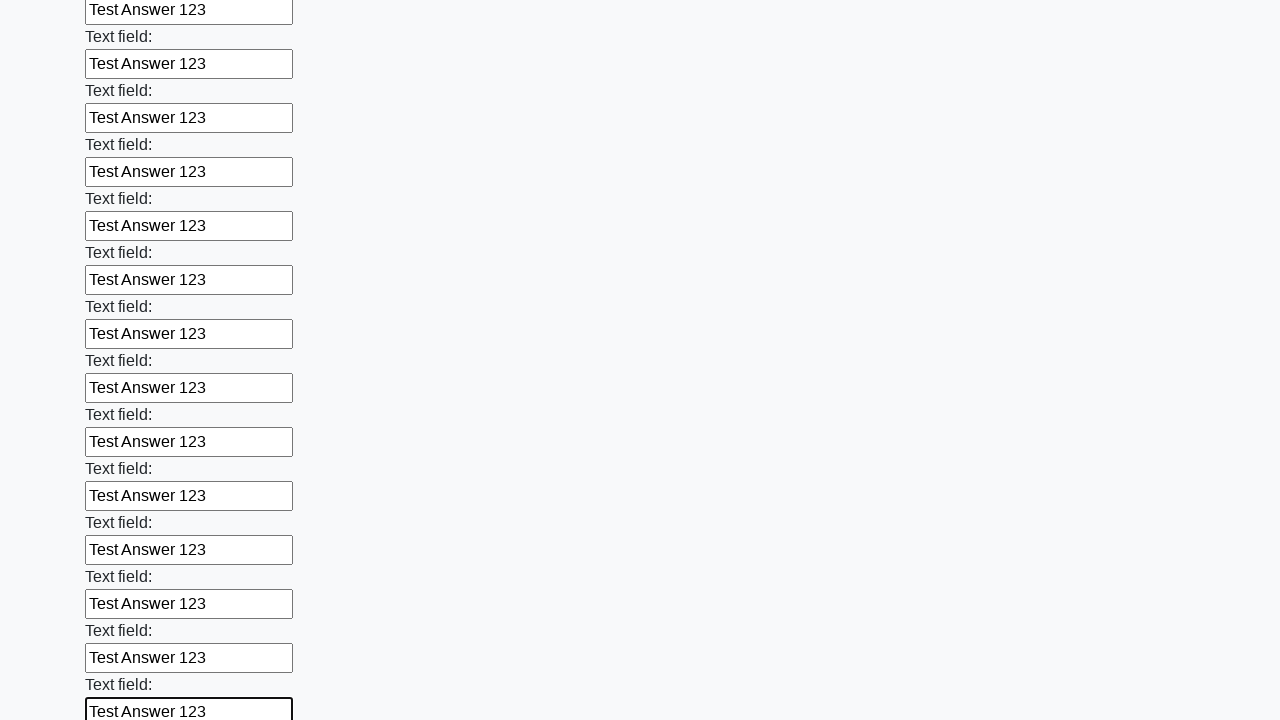

Filled text input field 82 of 100 with 'Test Answer 123' on input[type="text"] >> nth=81
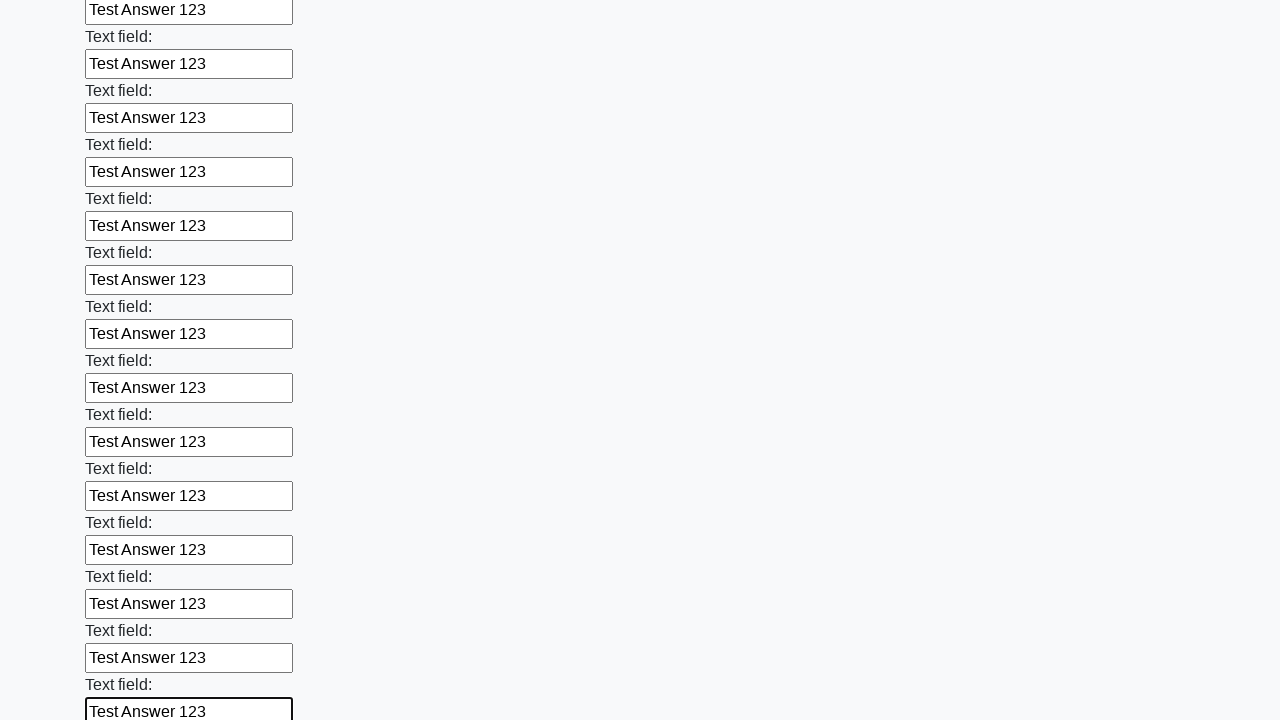

Filled text input field 83 of 100 with 'Test Answer 123' on input[type="text"] >> nth=82
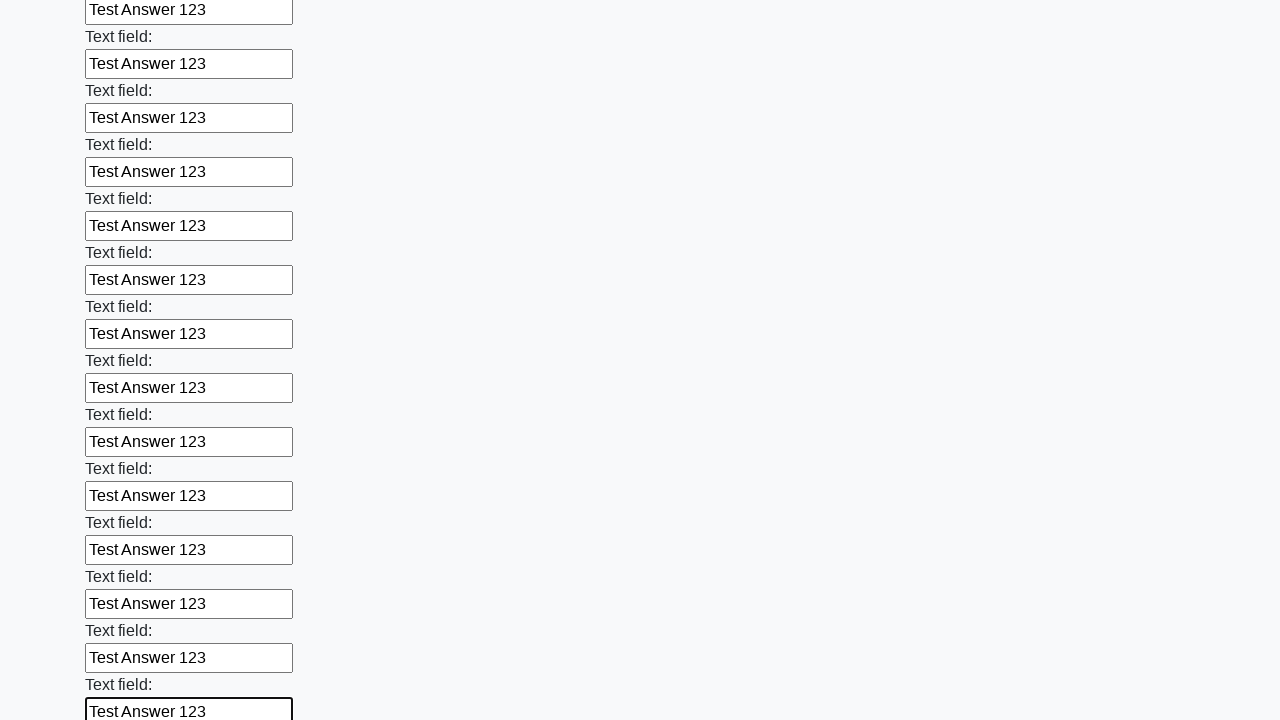

Filled text input field 84 of 100 with 'Test Answer 123' on input[type="text"] >> nth=83
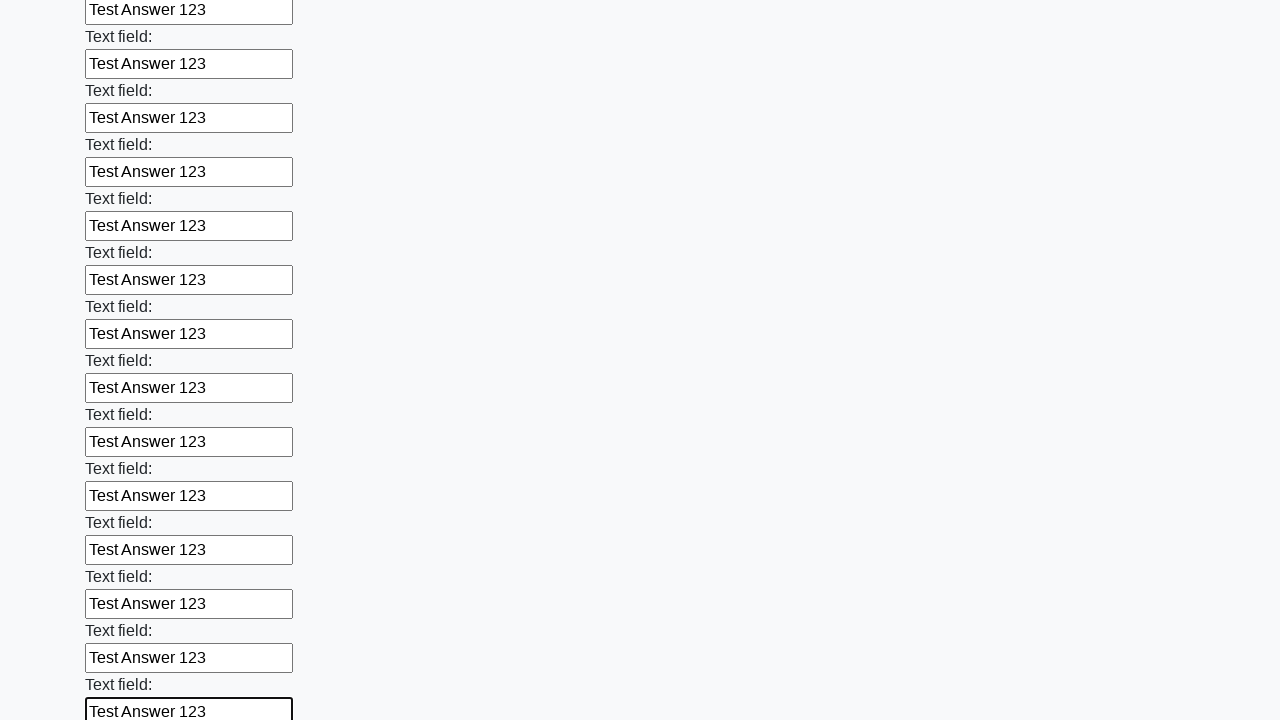

Filled text input field 85 of 100 with 'Test Answer 123' on input[type="text"] >> nth=84
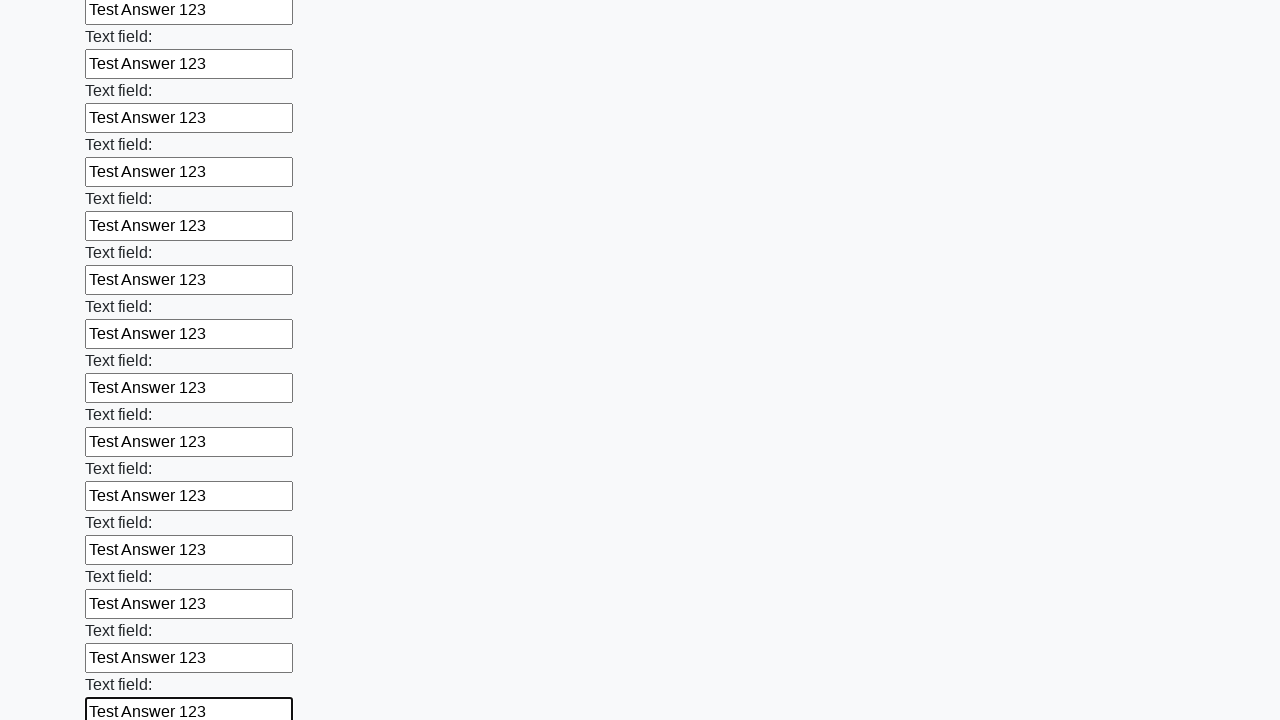

Filled text input field 86 of 100 with 'Test Answer 123' on input[type="text"] >> nth=85
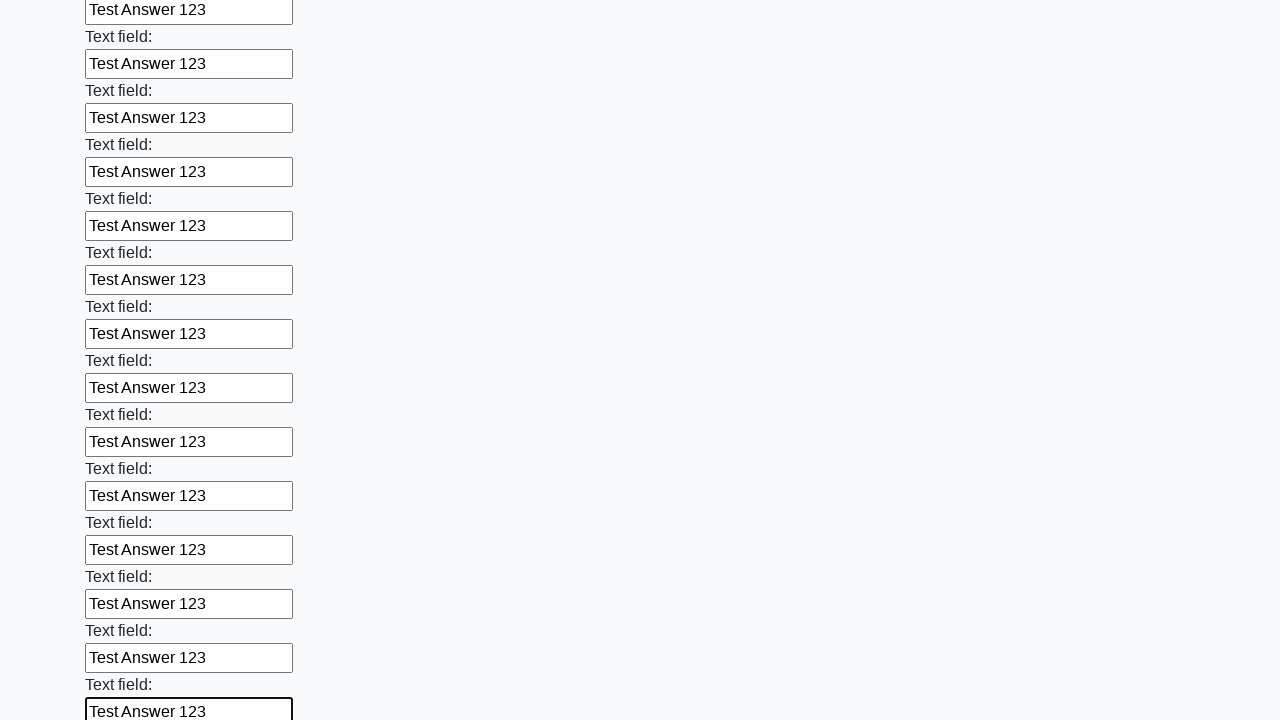

Filled text input field 87 of 100 with 'Test Answer 123' on input[type="text"] >> nth=86
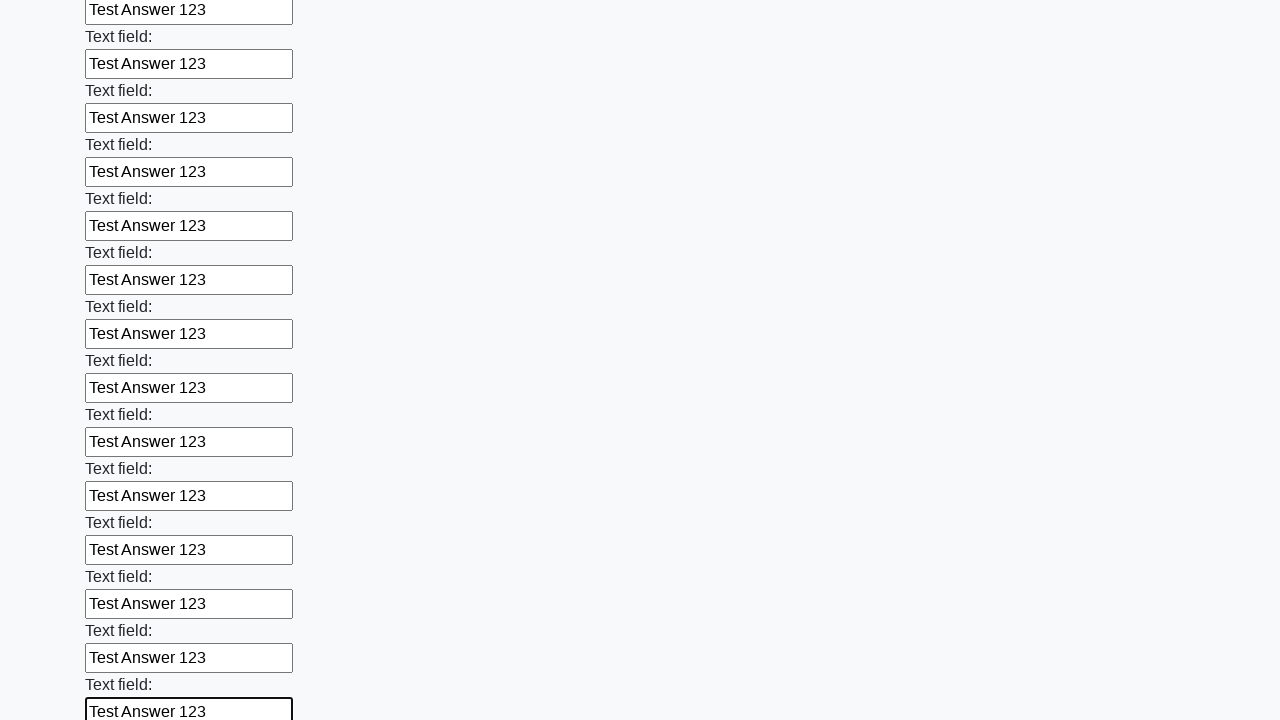

Filled text input field 88 of 100 with 'Test Answer 123' on input[type="text"] >> nth=87
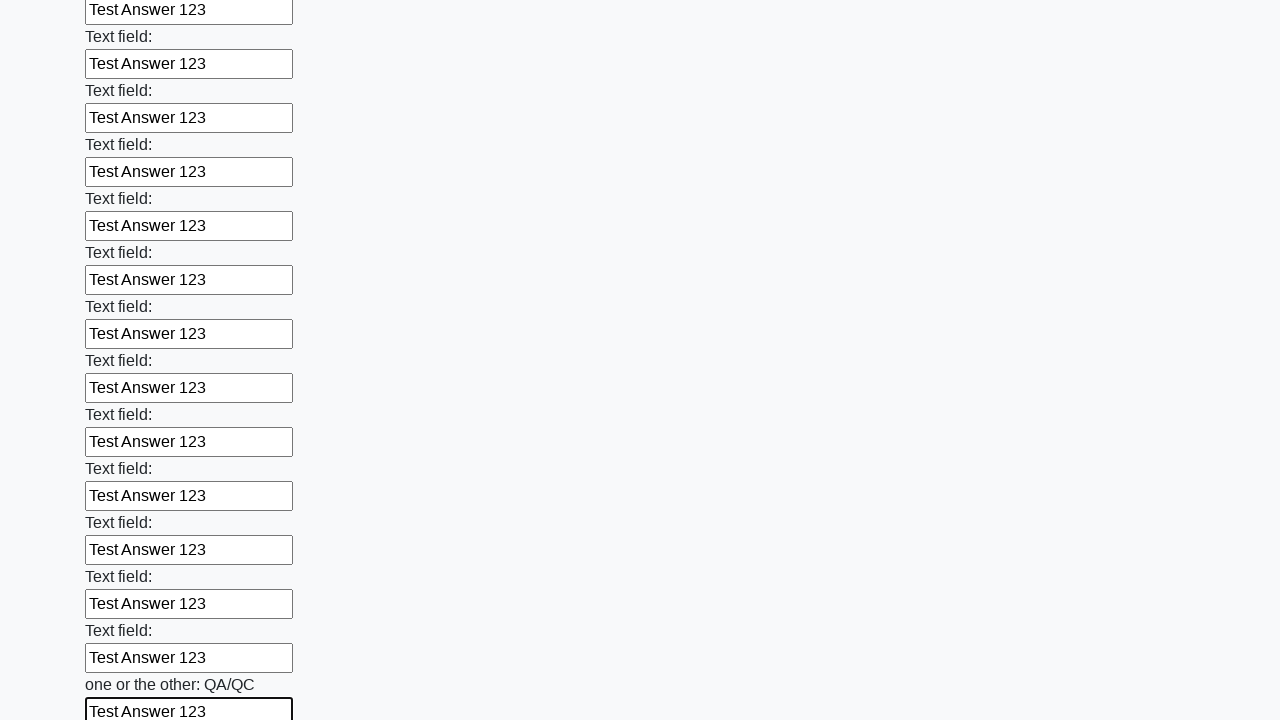

Filled text input field 89 of 100 with 'Test Answer 123' on input[type="text"] >> nth=88
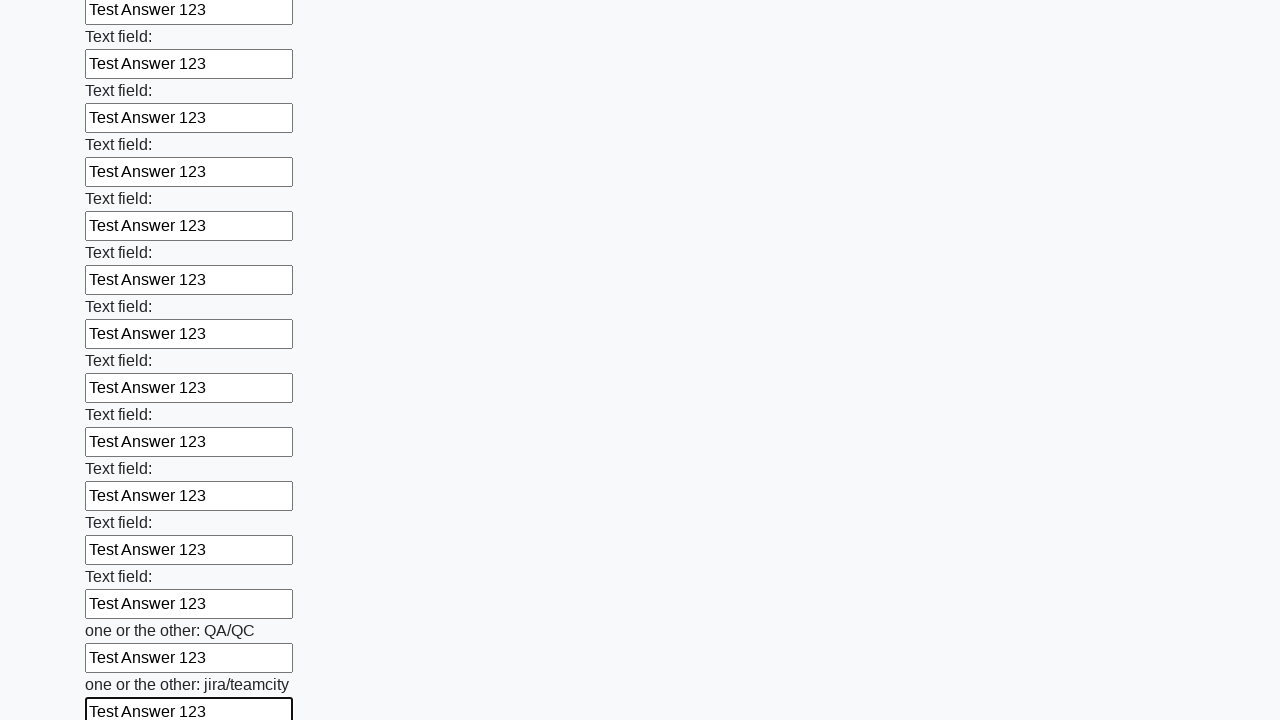

Filled text input field 90 of 100 with 'Test Answer 123' on input[type="text"] >> nth=89
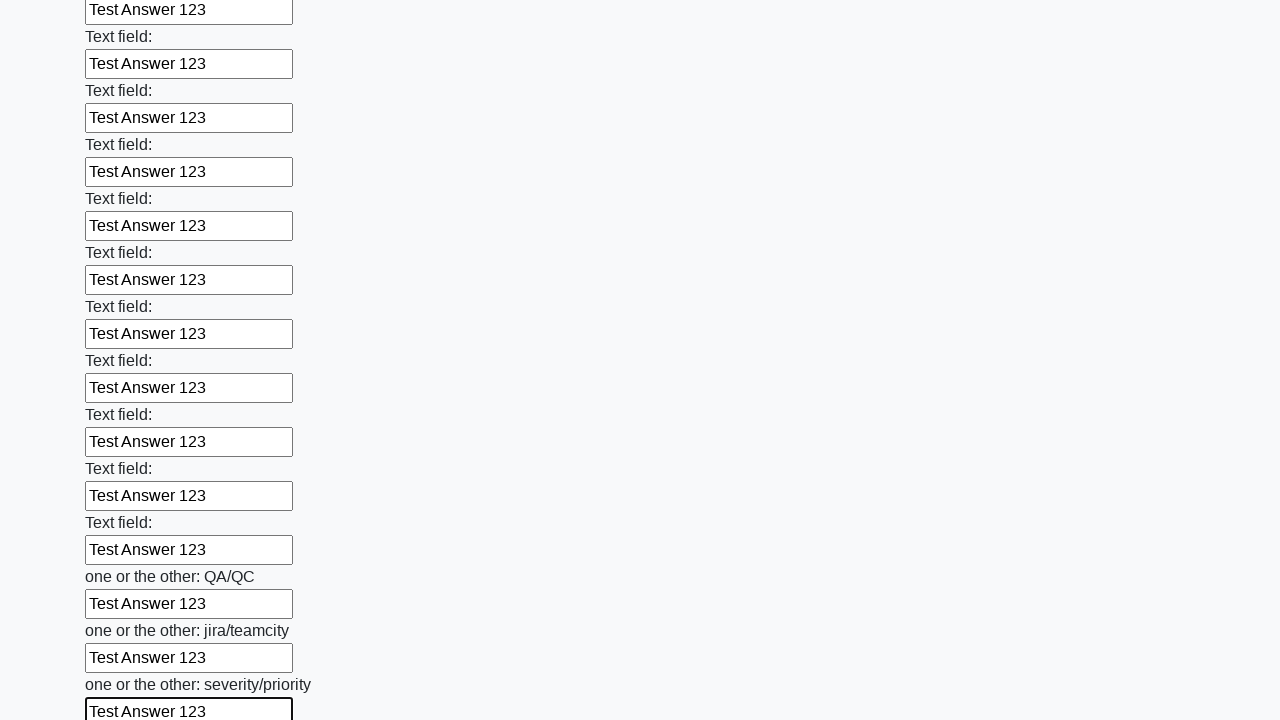

Filled text input field 91 of 100 with 'Test Answer 123' on input[type="text"] >> nth=90
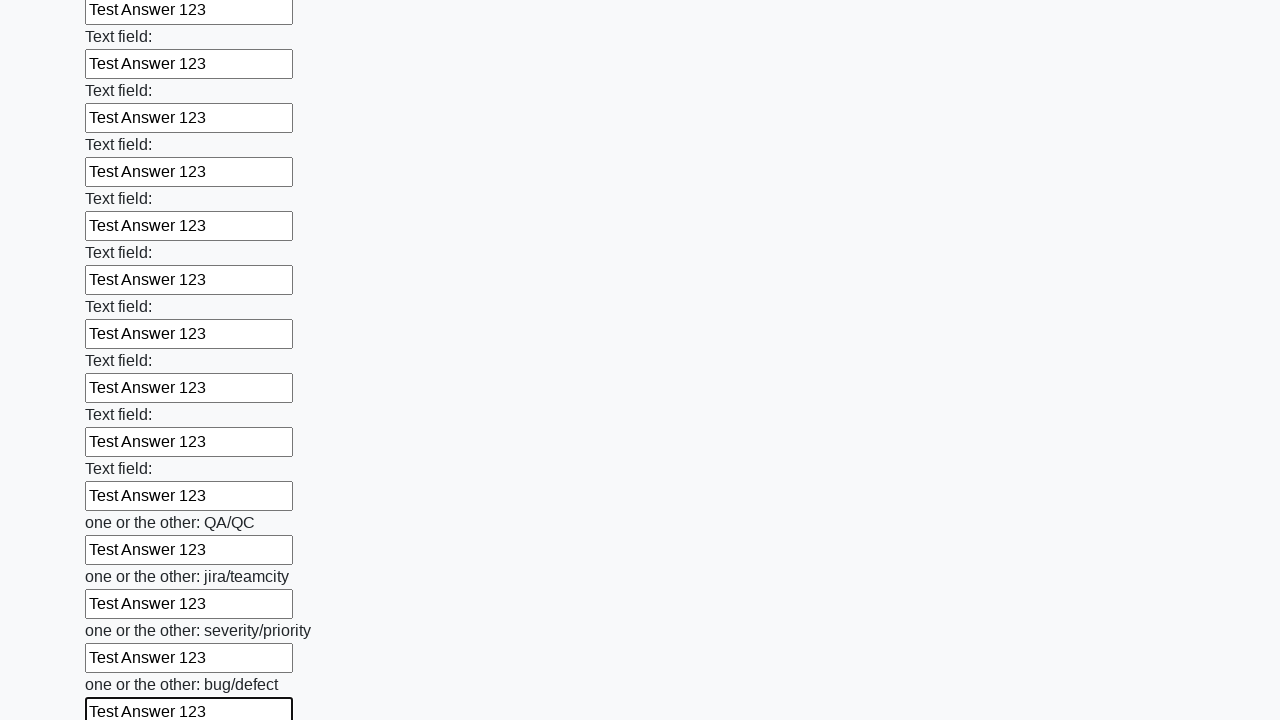

Filled text input field 92 of 100 with 'Test Answer 123' on input[type="text"] >> nth=91
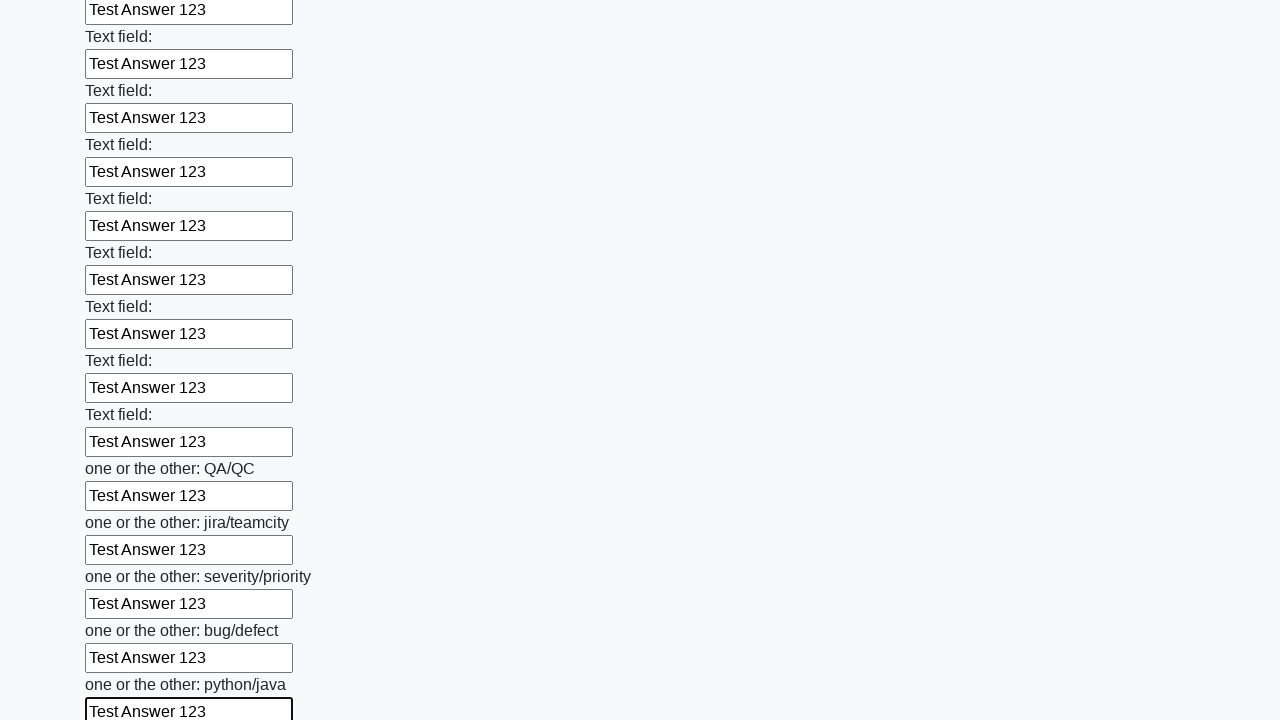

Filled text input field 93 of 100 with 'Test Answer 123' on input[type="text"] >> nth=92
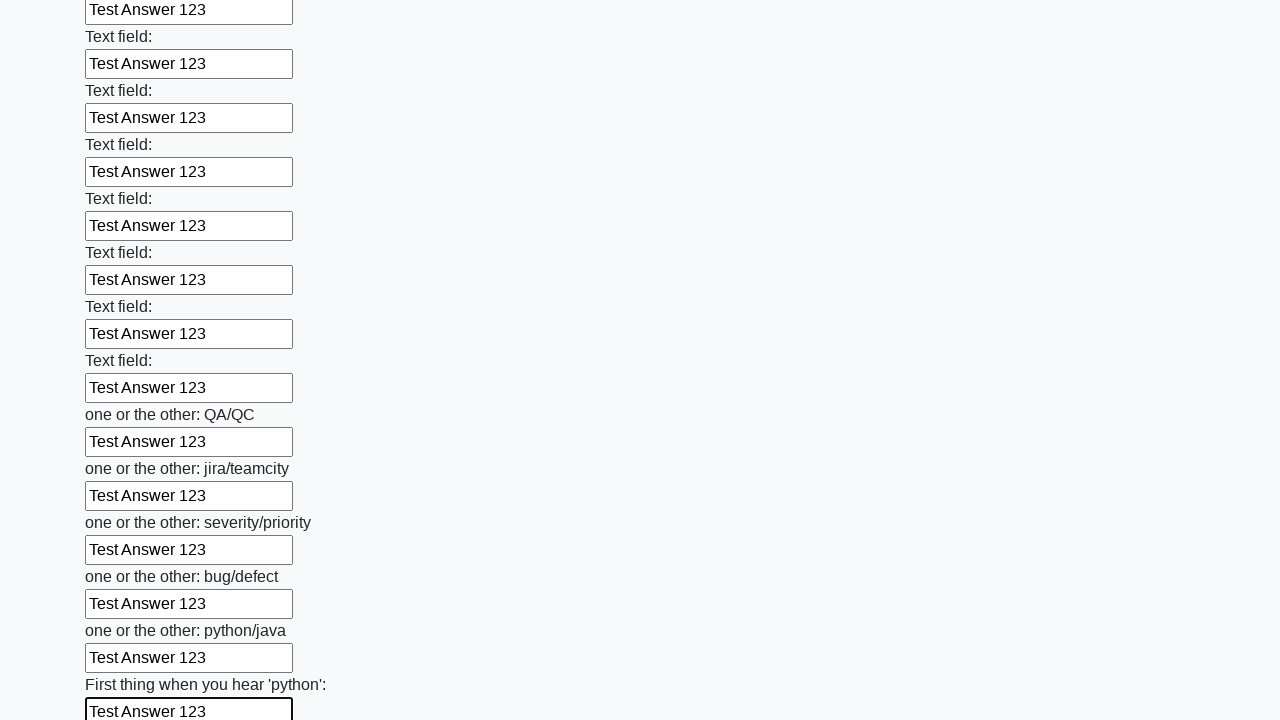

Filled text input field 94 of 100 with 'Test Answer 123' on input[type="text"] >> nth=93
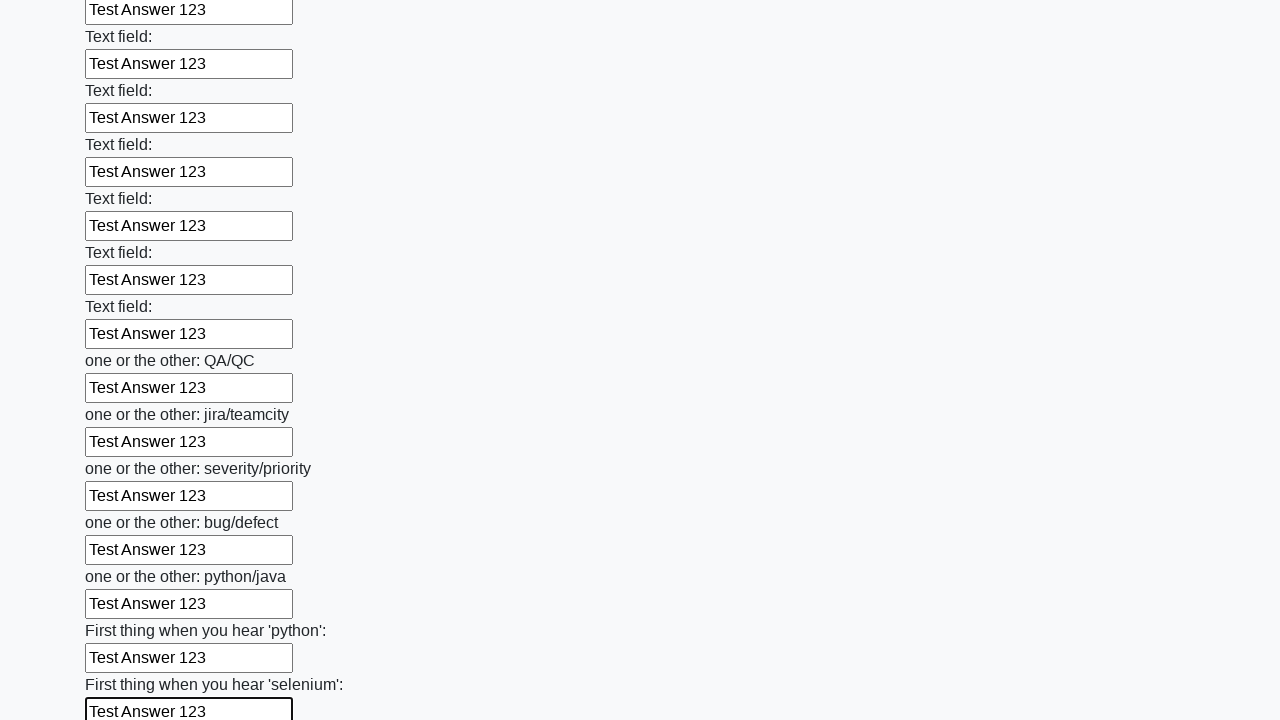

Filled text input field 95 of 100 with 'Test Answer 123' on input[type="text"] >> nth=94
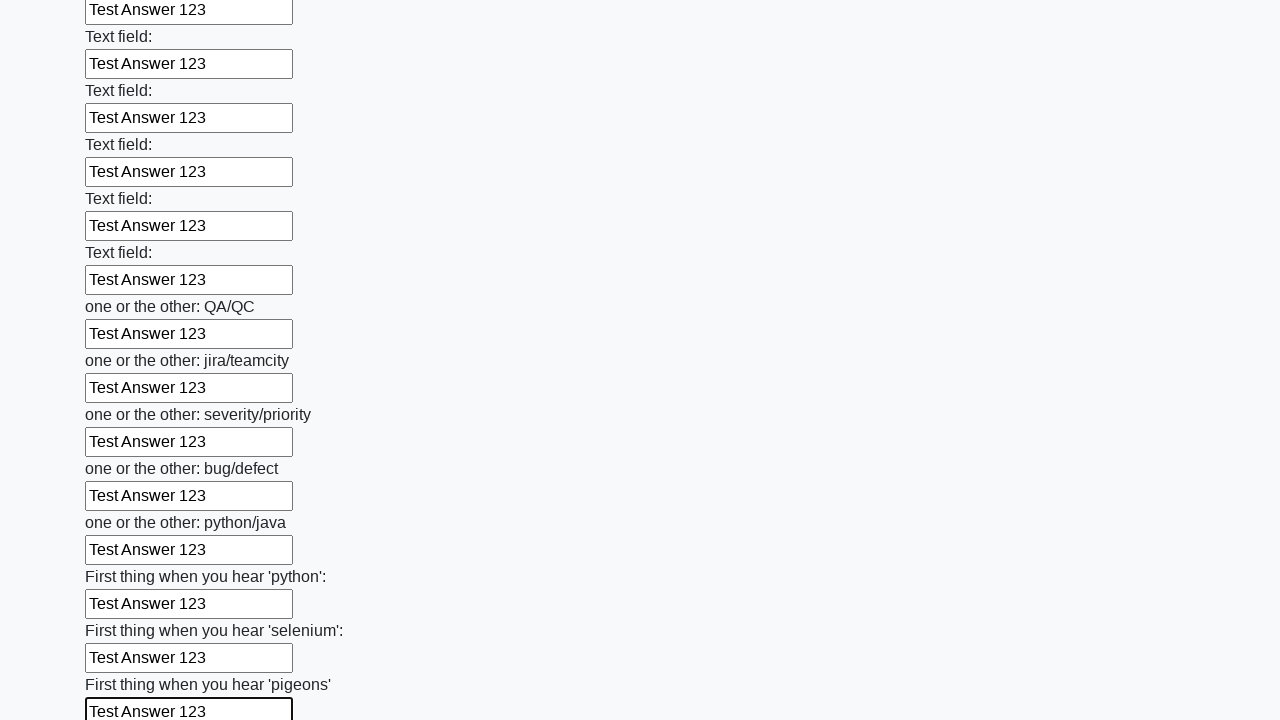

Filled text input field 96 of 100 with 'Test Answer 123' on input[type="text"] >> nth=95
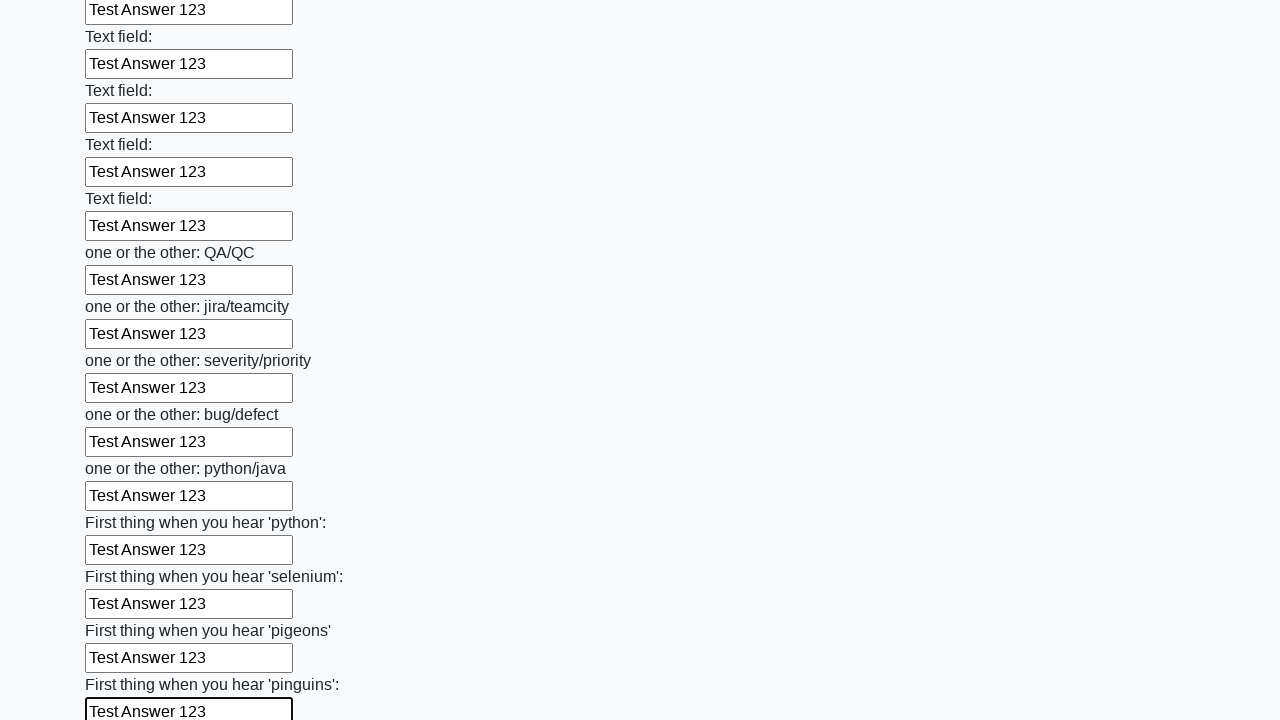

Filled text input field 97 of 100 with 'Test Answer 123' on input[type="text"] >> nth=96
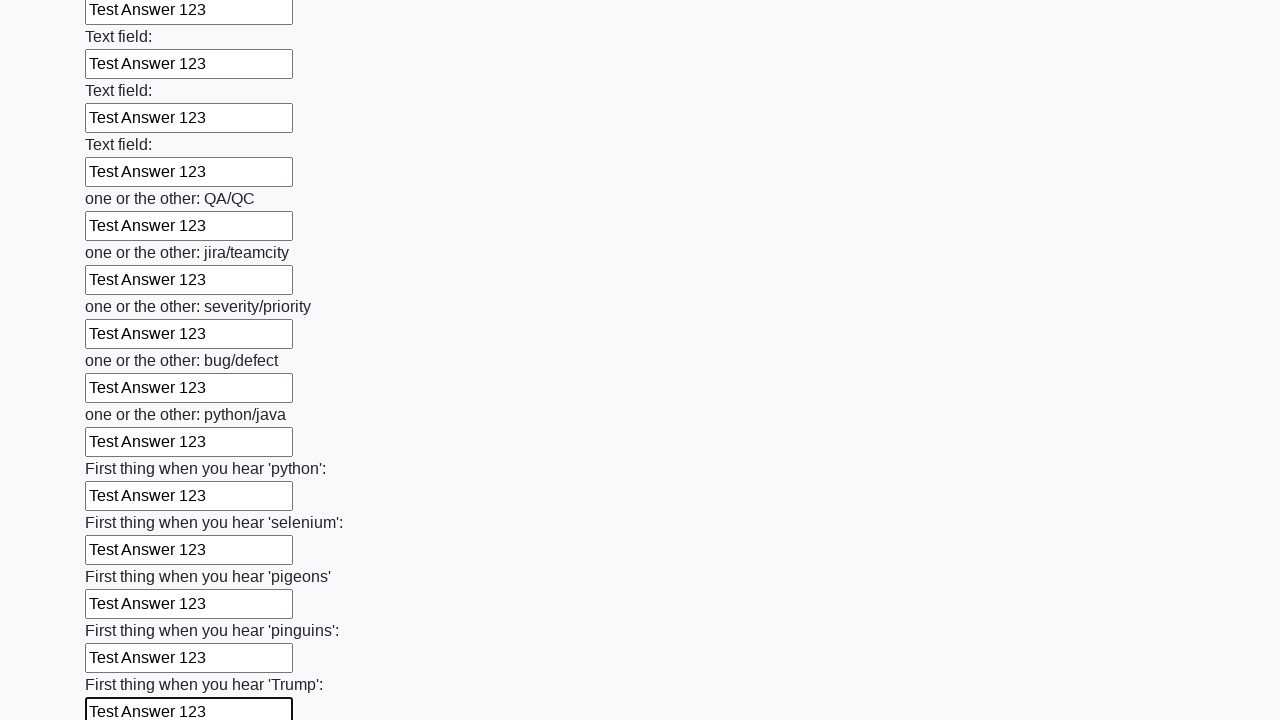

Filled text input field 98 of 100 with 'Test Answer 123' on input[type="text"] >> nth=97
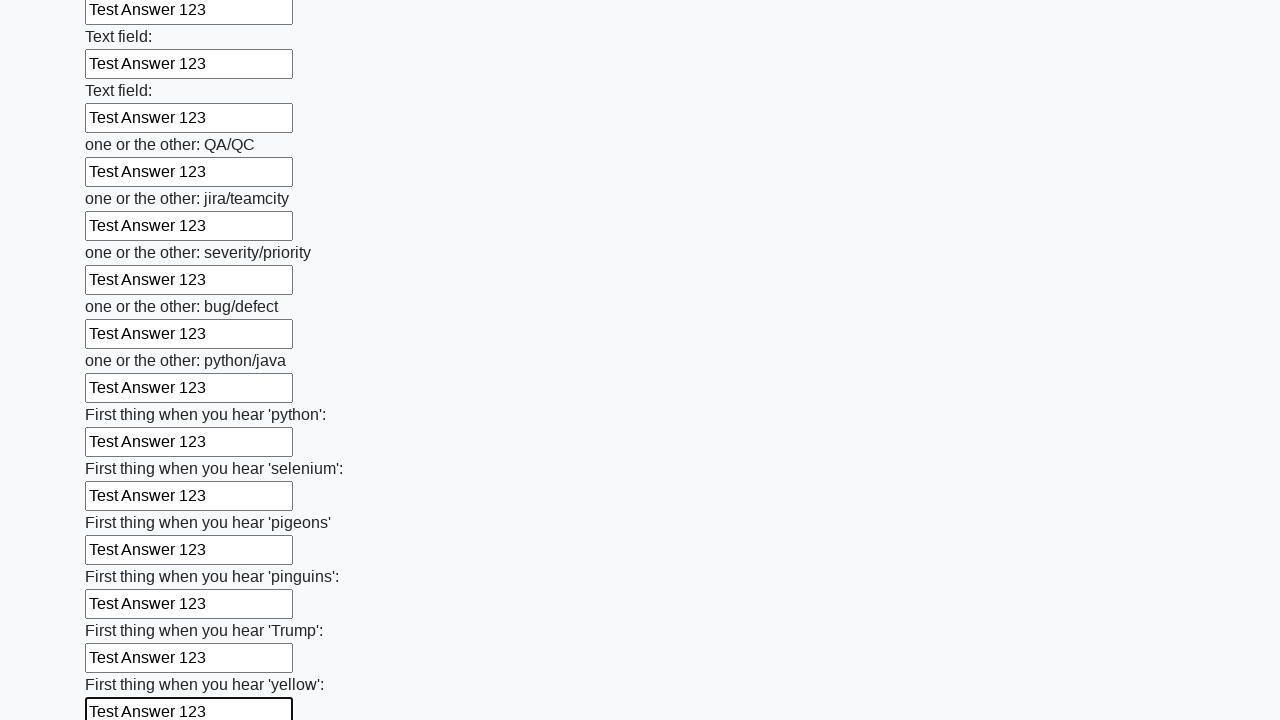

Filled text input field 99 of 100 with 'Test Answer 123' on input[type="text"] >> nth=98
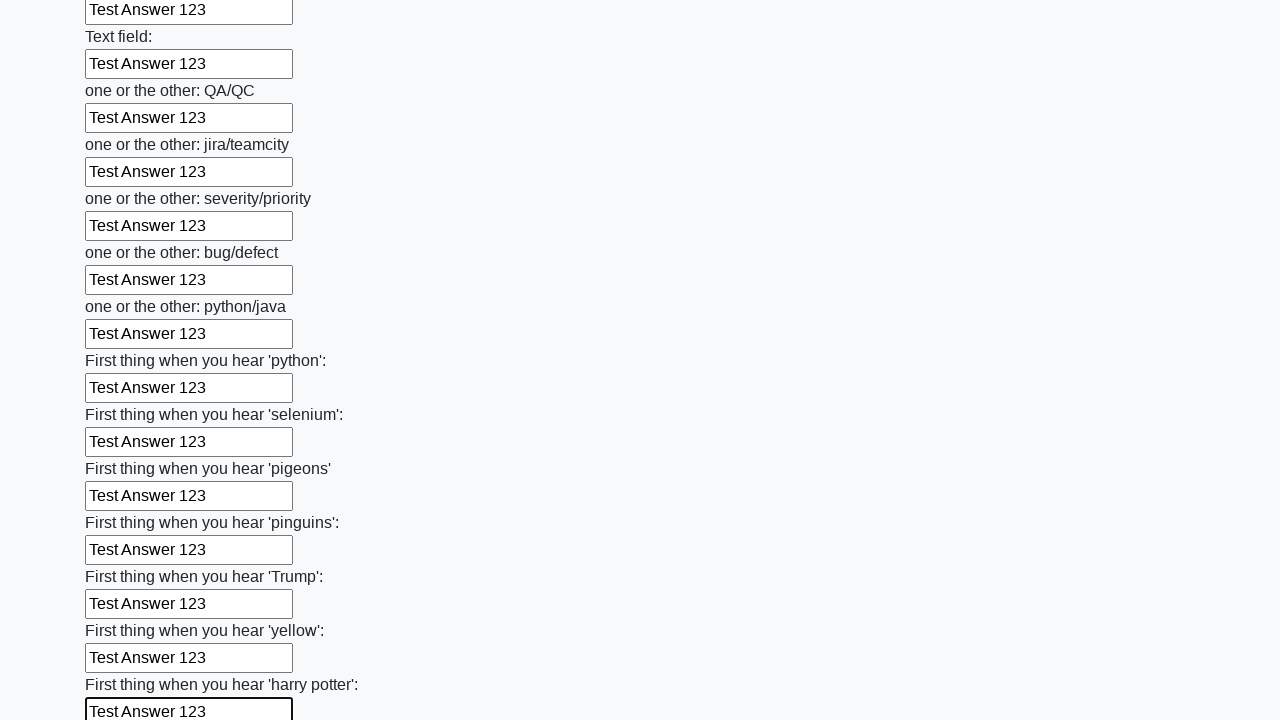

Filled text input field 100 of 100 with 'Test Answer 123' on input[type="text"] >> nth=99
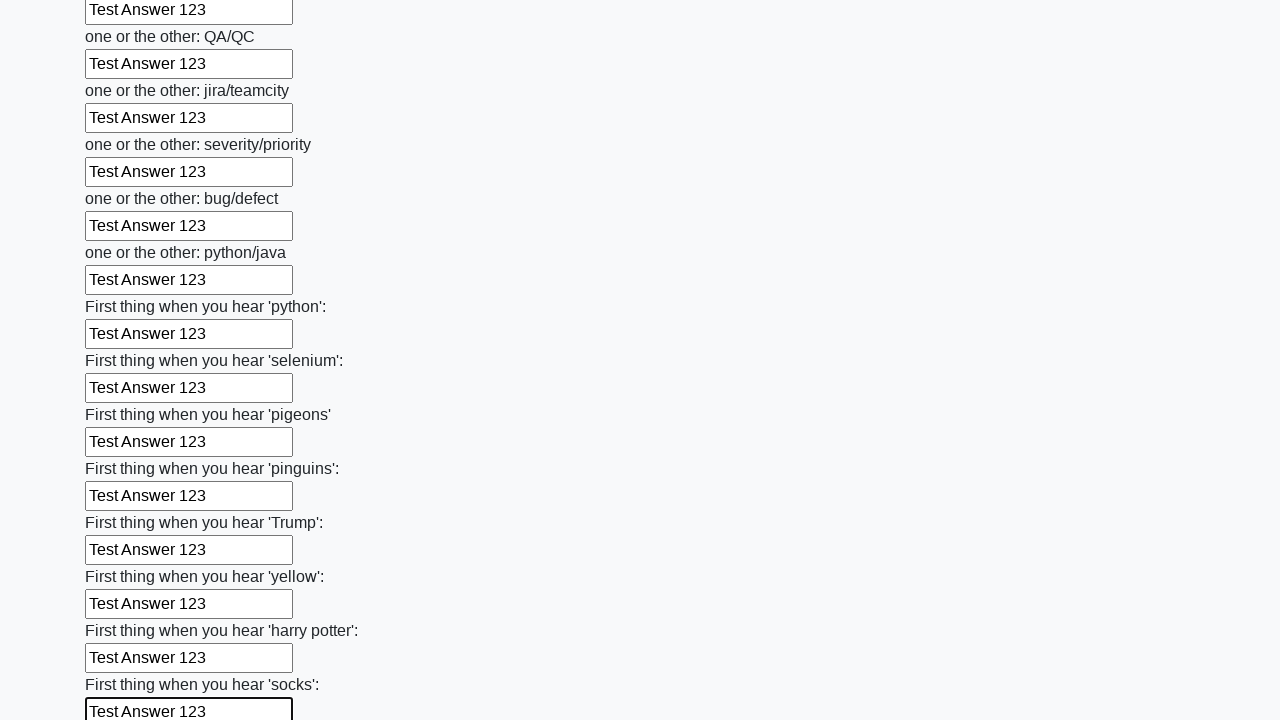

Clicked the submit button at (123, 611) on button.btn
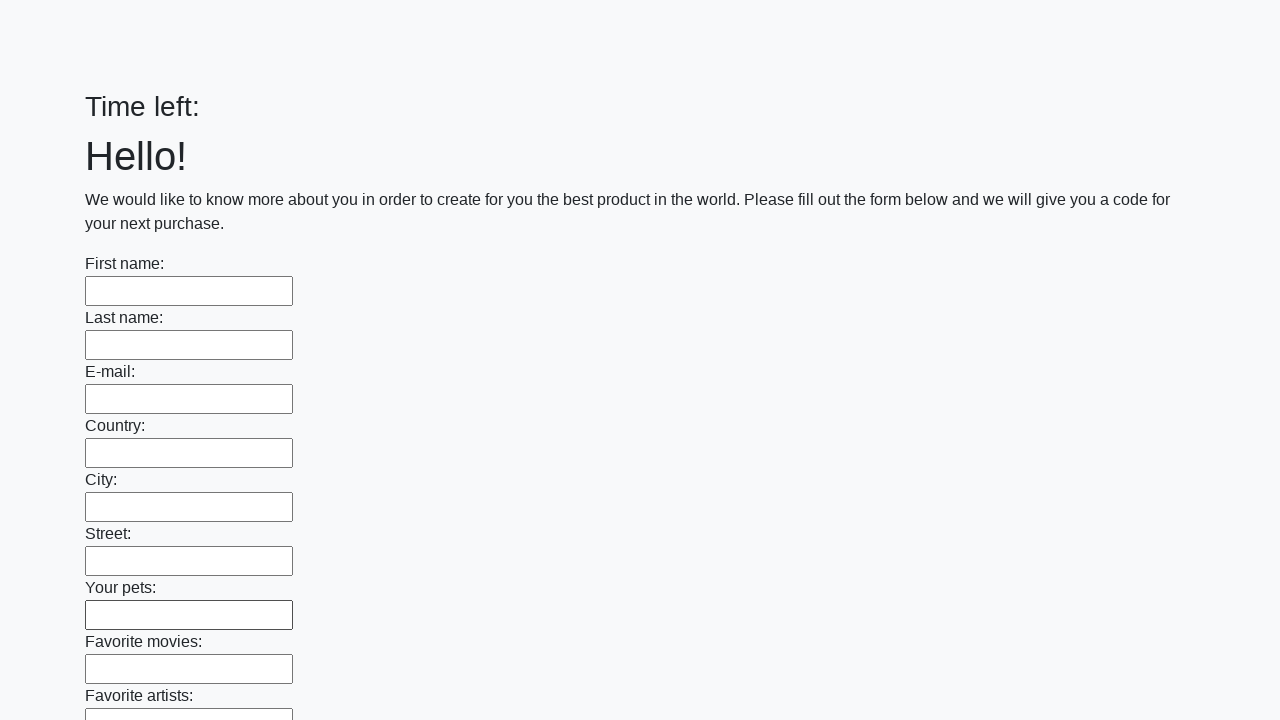

Set up dialog handler to accept alerts
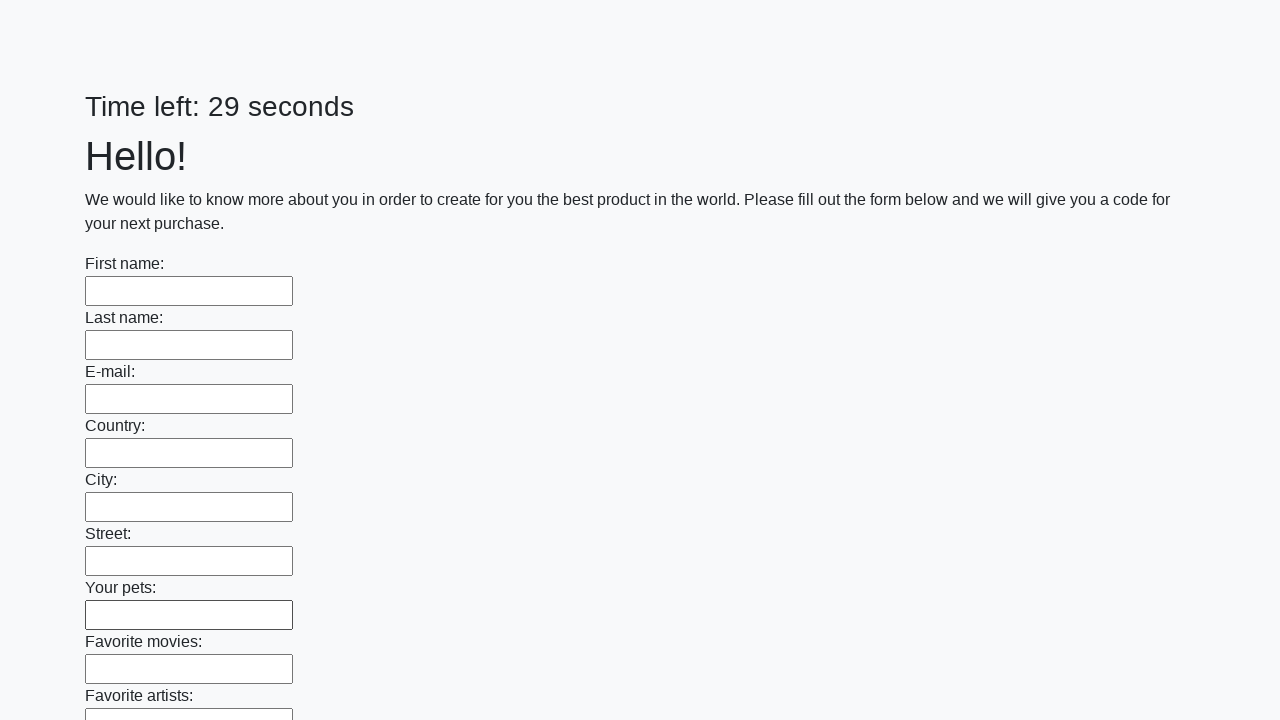

Waited for alert dialog to be processed
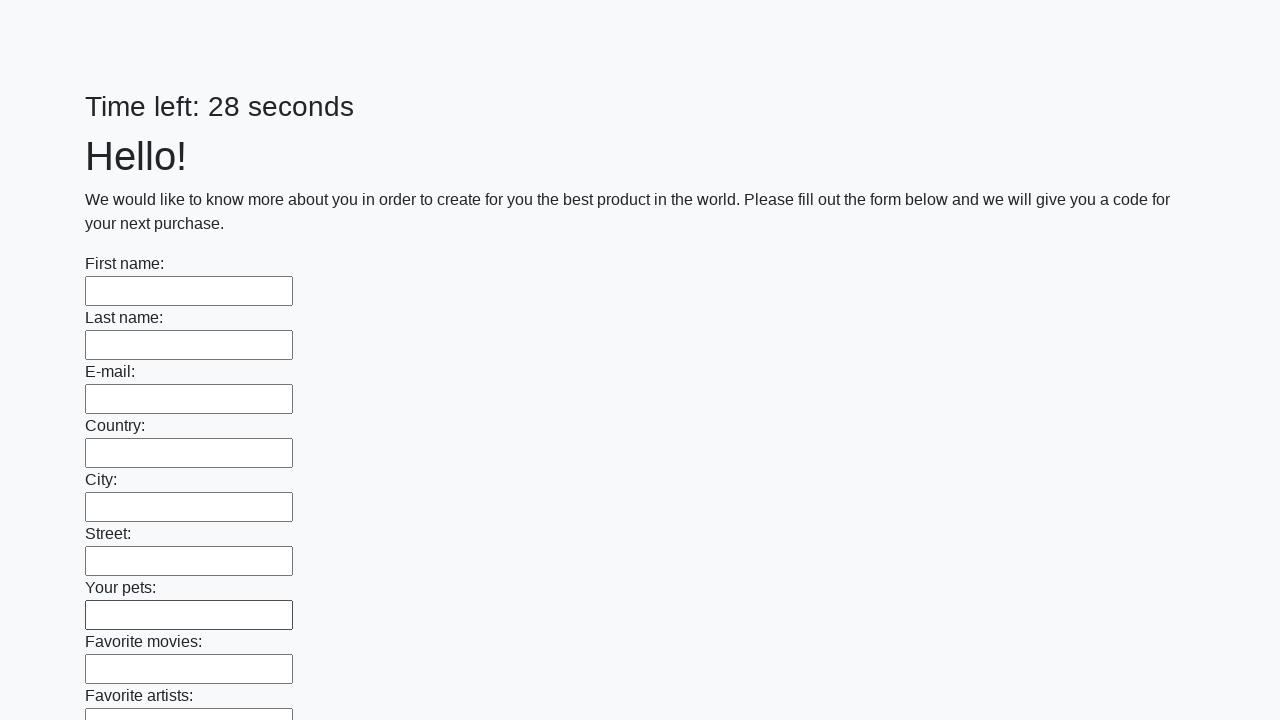

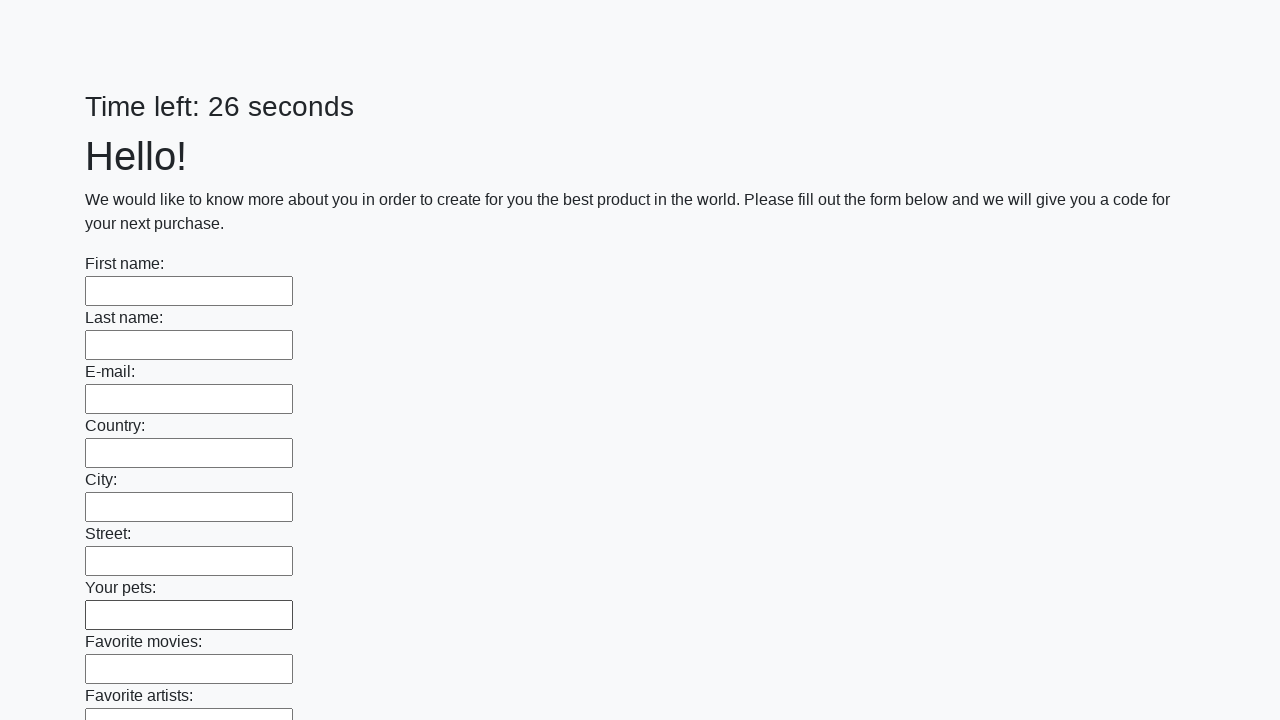